Fills all input fields in a large form with text and submits the form by clicking the submit button

Starting URL: http://suninjuly.github.io/huge_form.html

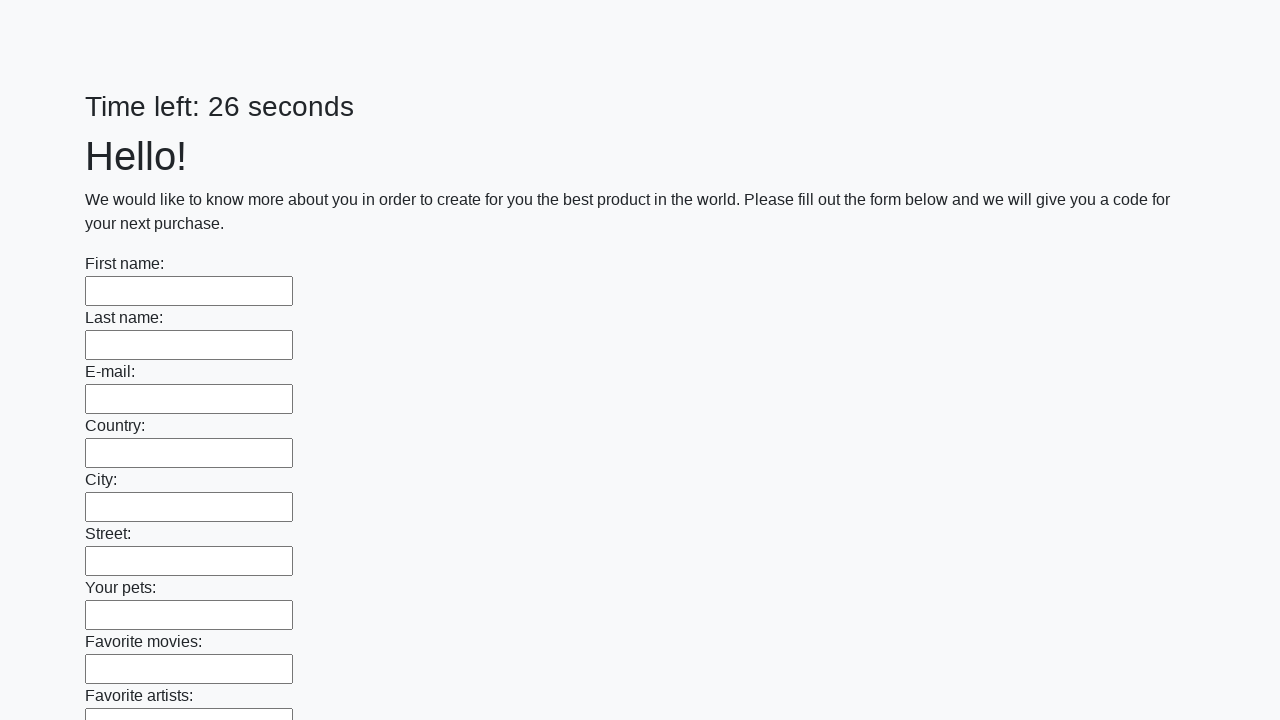

Located all input elements on the huge form
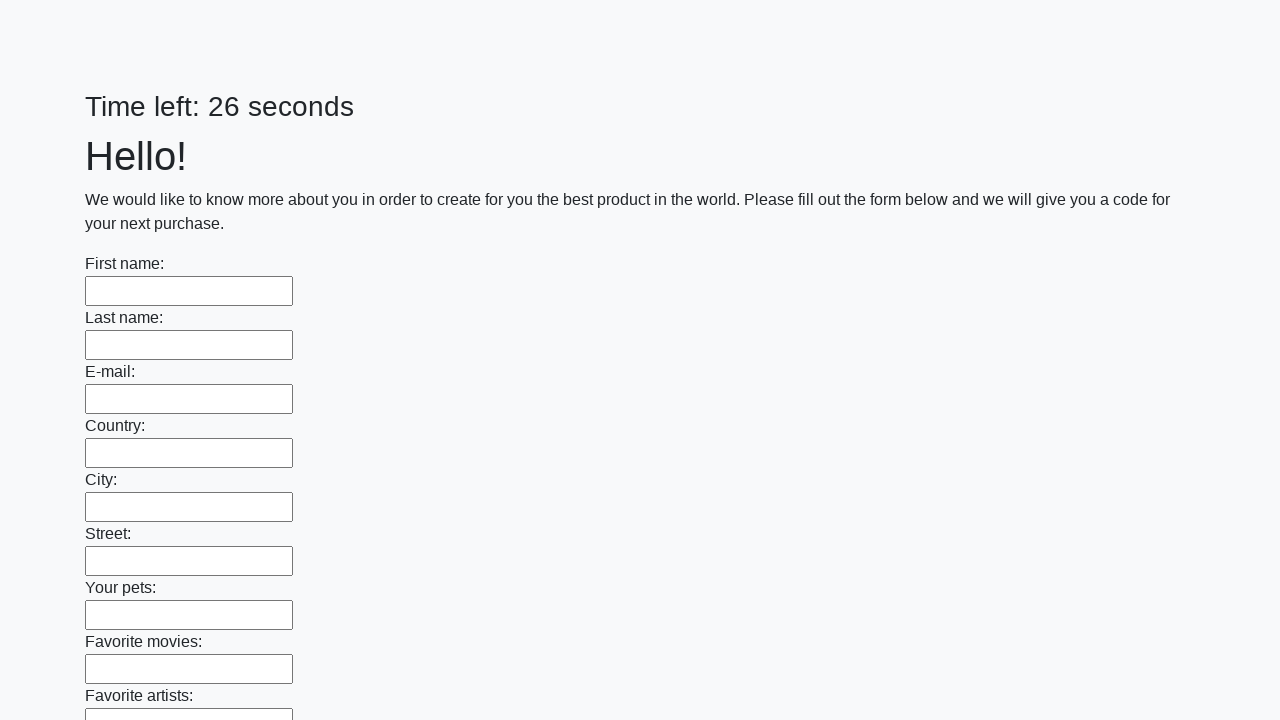

Filled an input field with 'HI' on input >> nth=0
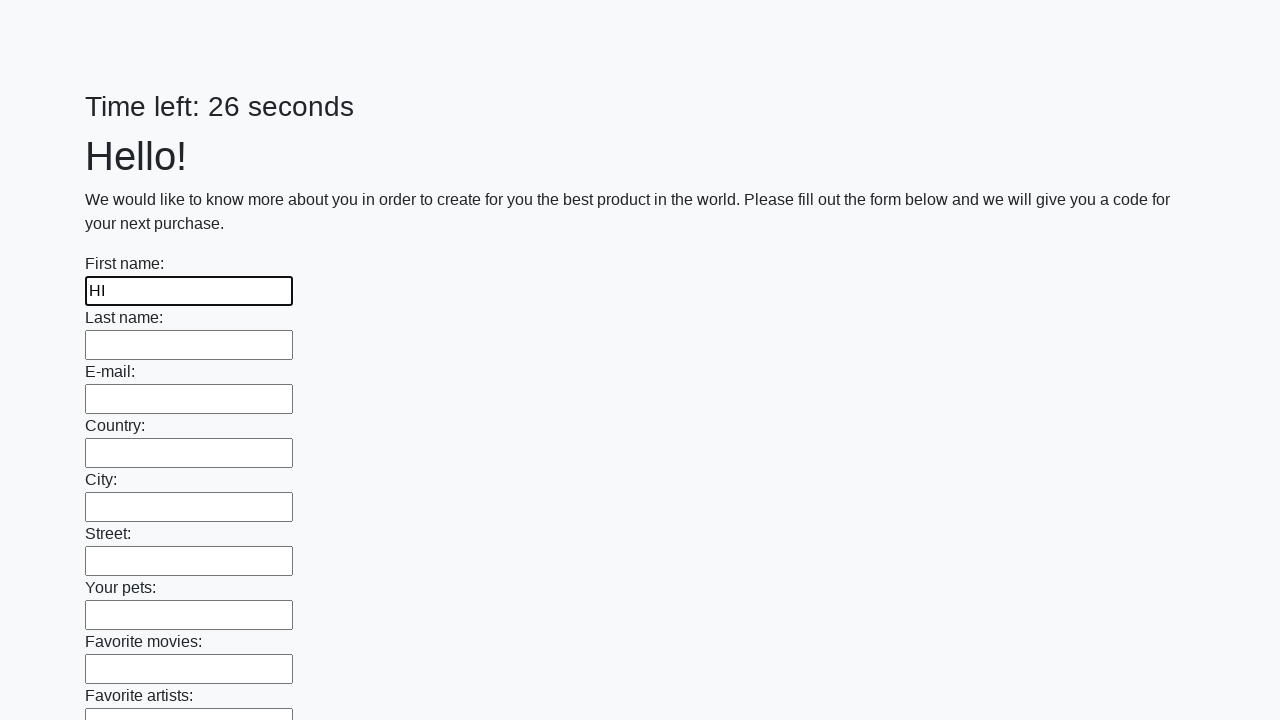

Filled an input field with 'HI' on input >> nth=1
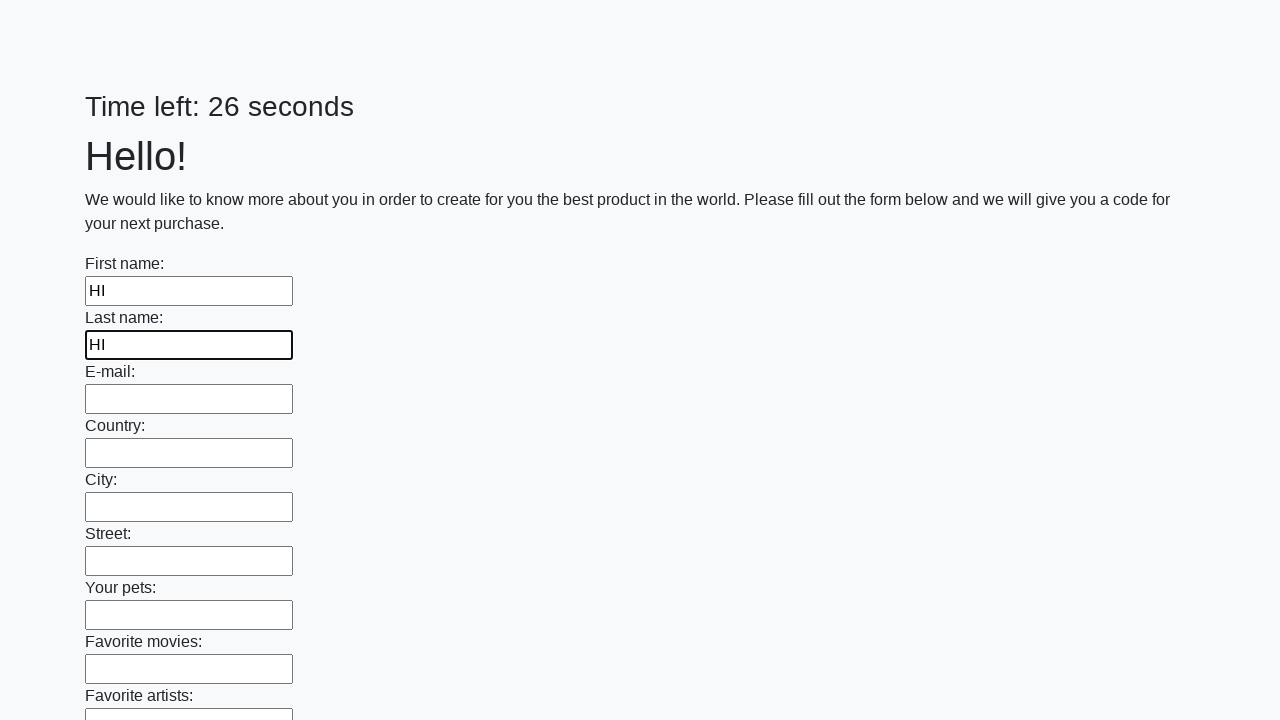

Filled an input field with 'HI' on input >> nth=2
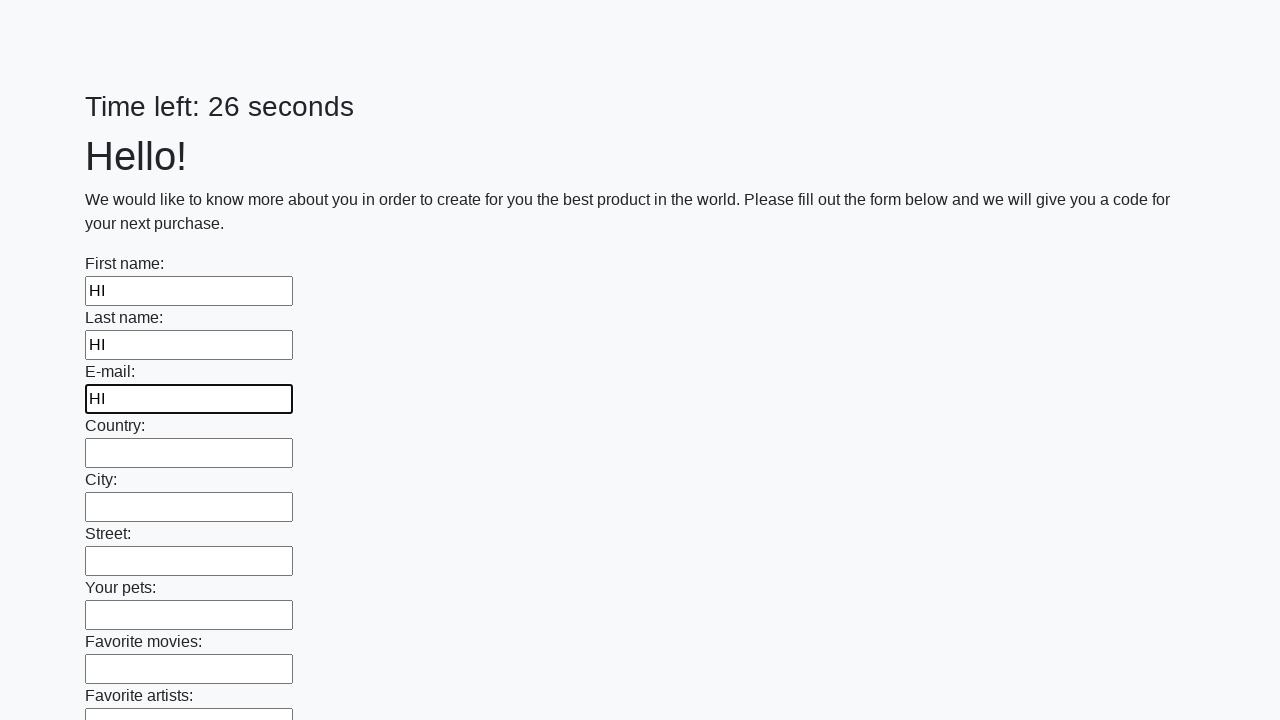

Filled an input field with 'HI' on input >> nth=3
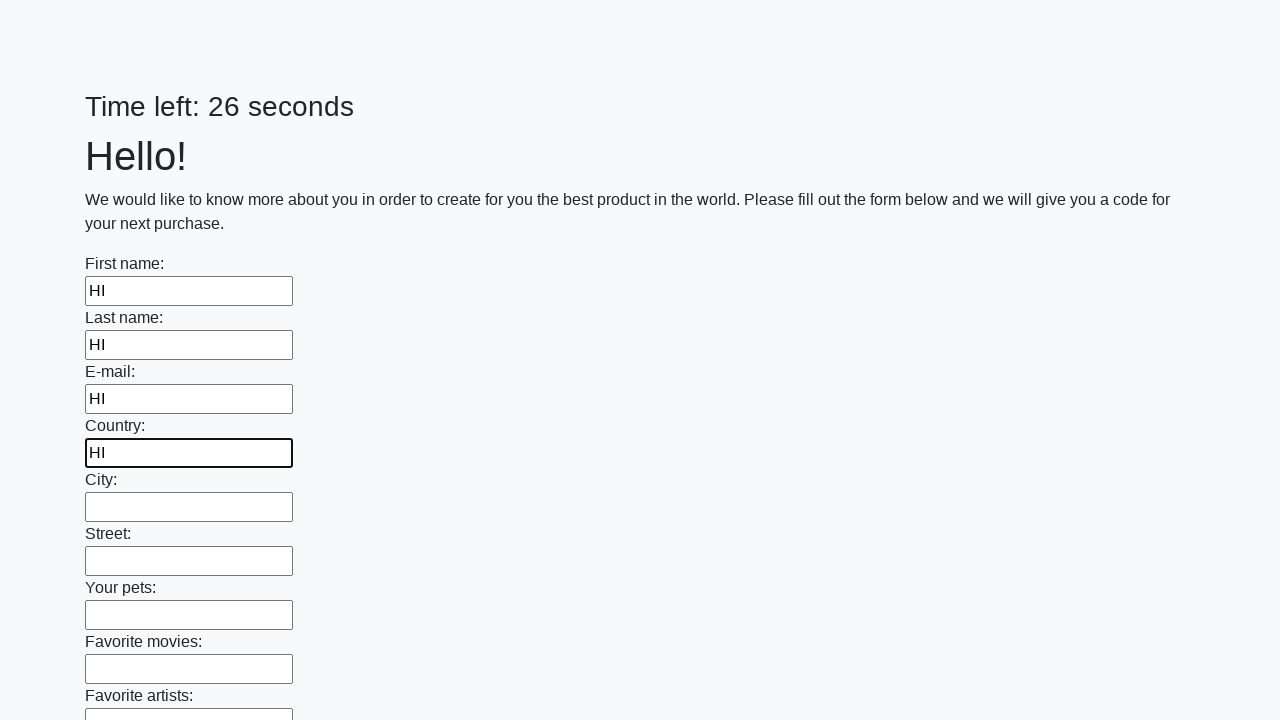

Filled an input field with 'HI' on input >> nth=4
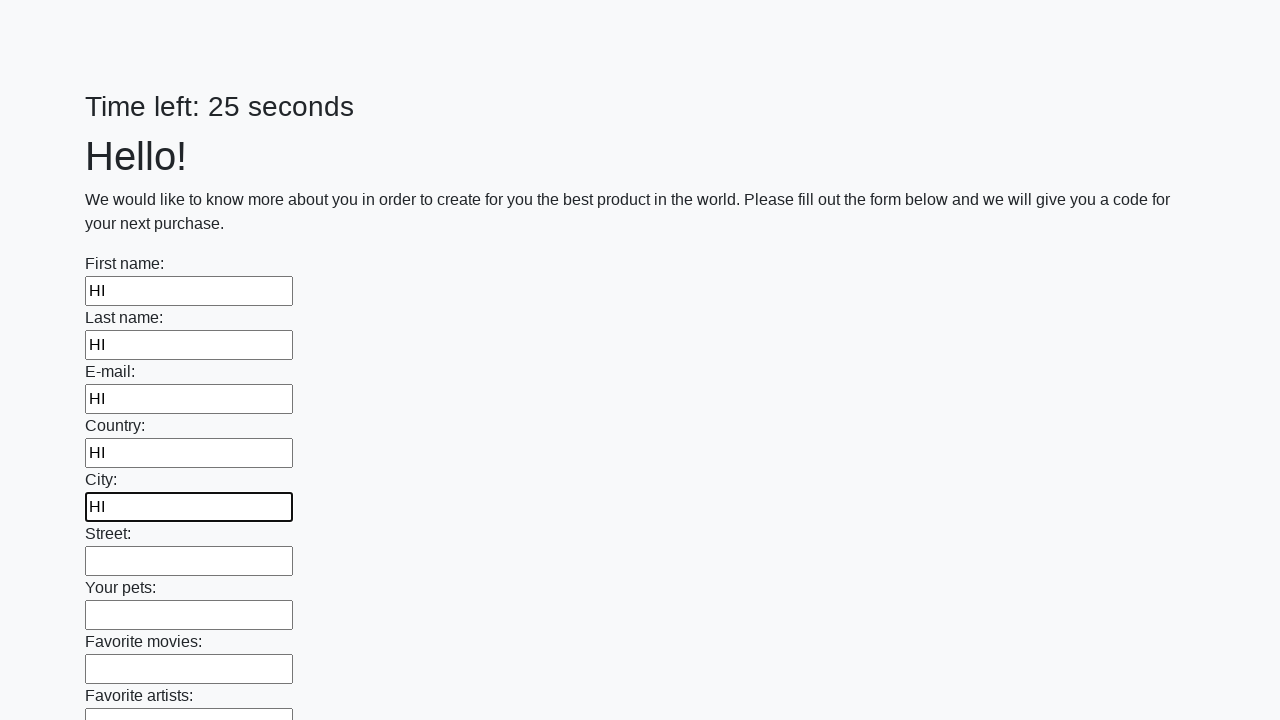

Filled an input field with 'HI' on input >> nth=5
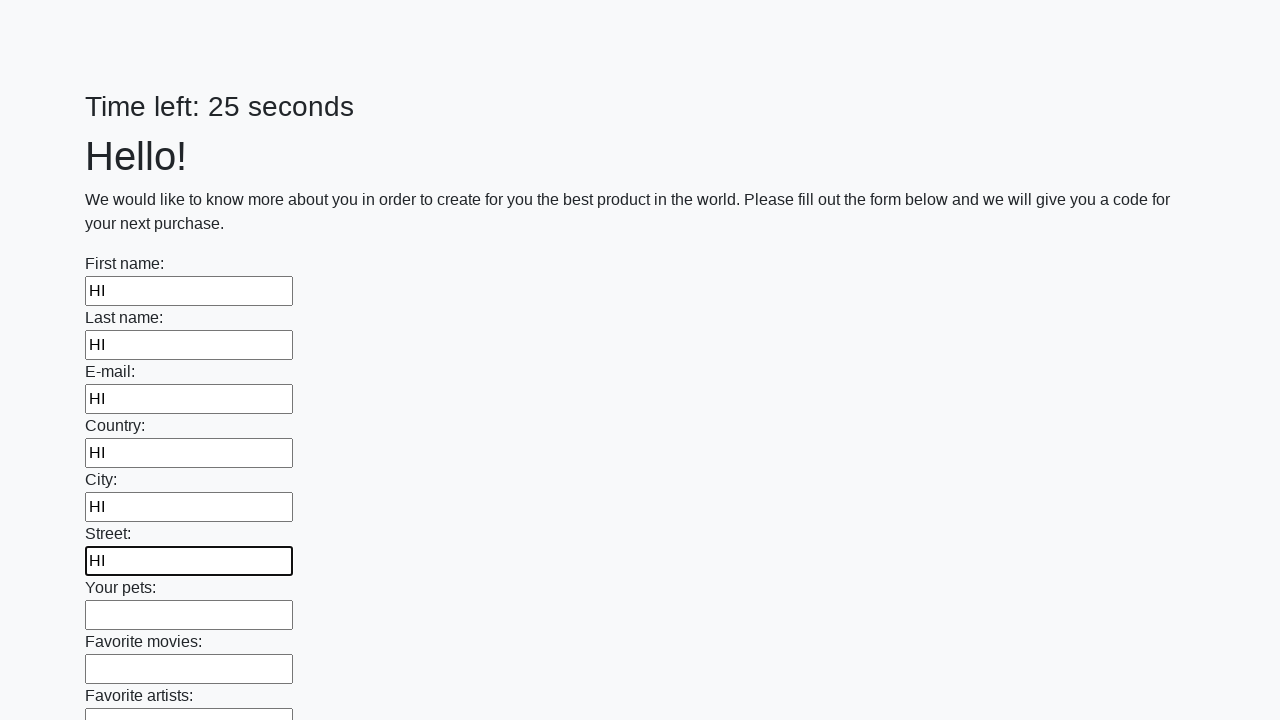

Filled an input field with 'HI' on input >> nth=6
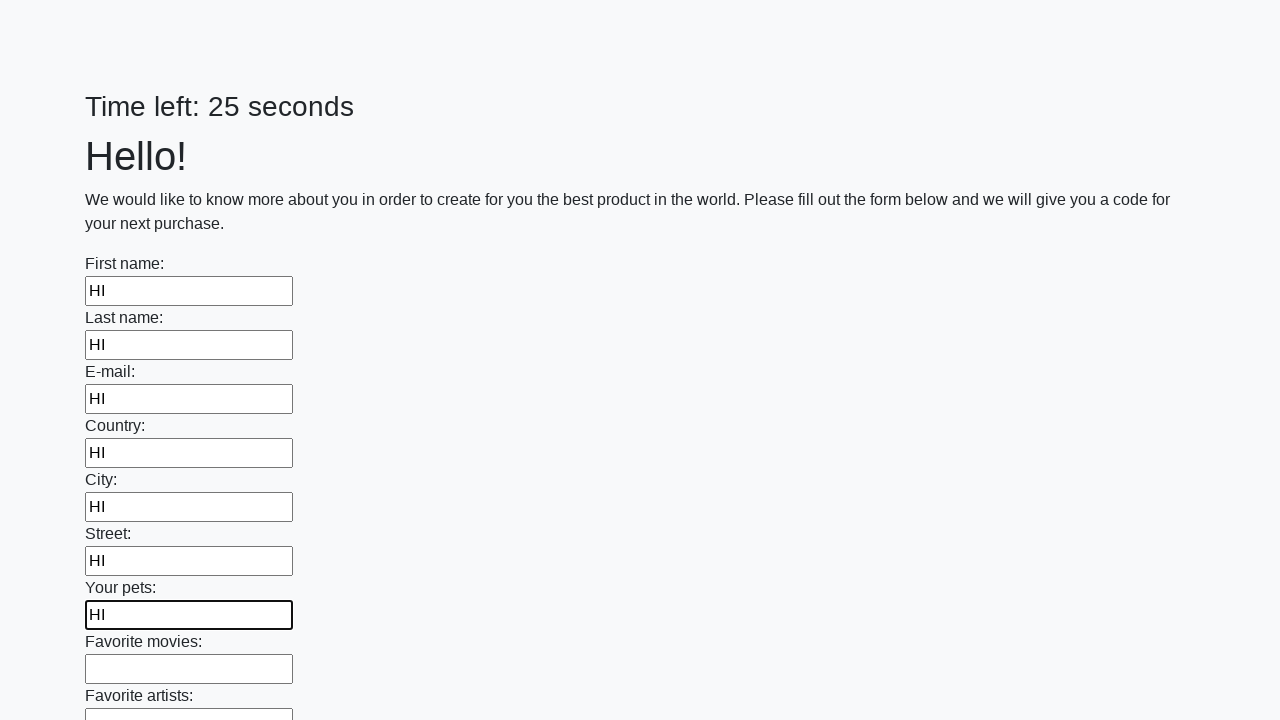

Filled an input field with 'HI' on input >> nth=7
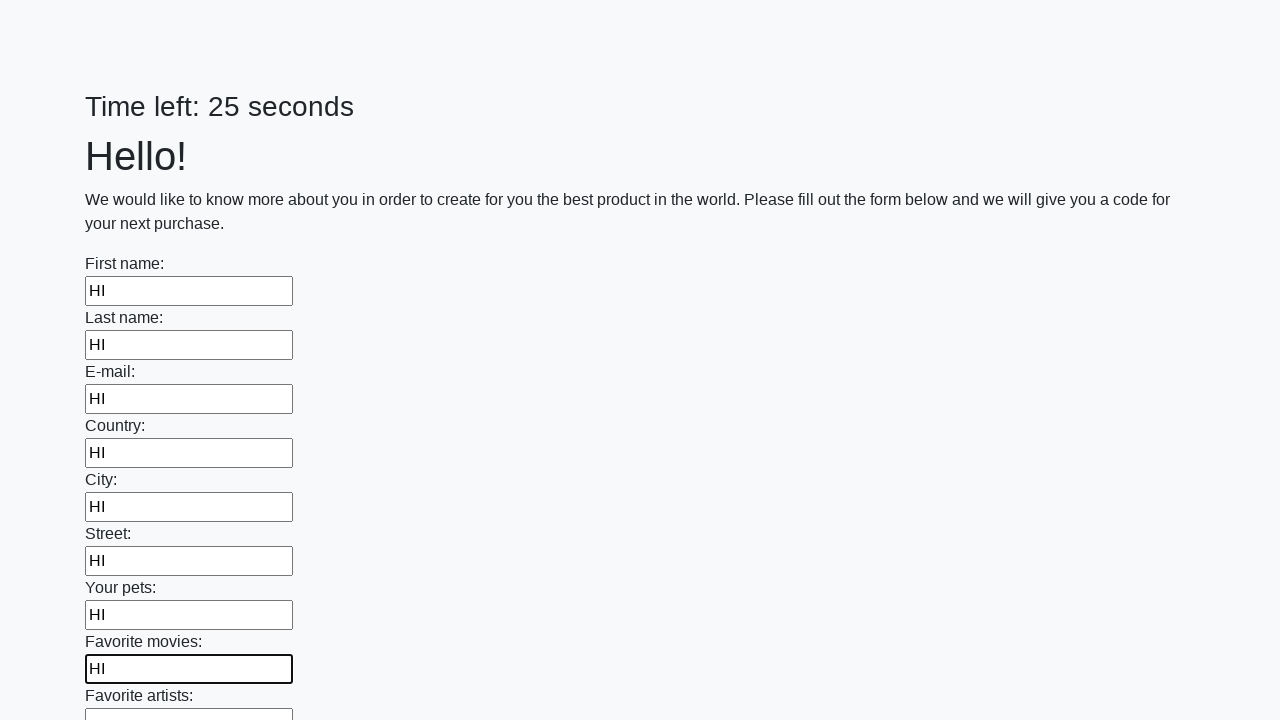

Filled an input field with 'HI' on input >> nth=8
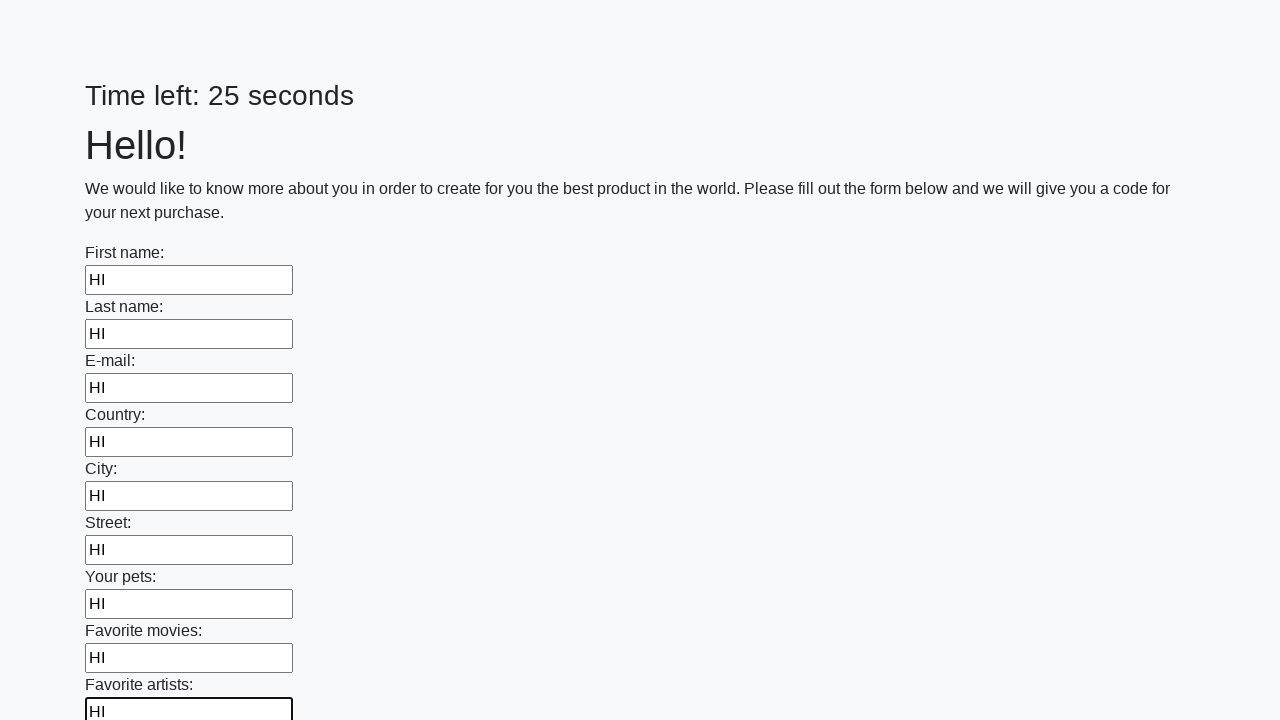

Filled an input field with 'HI' on input >> nth=9
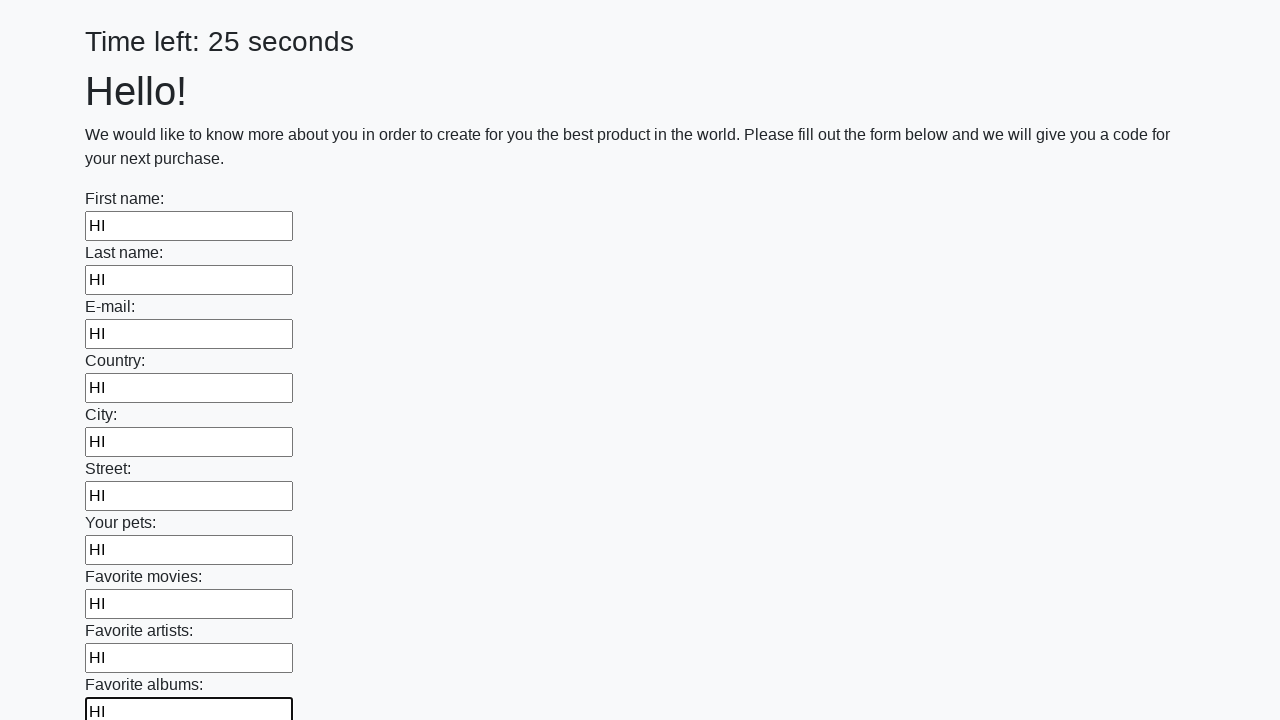

Filled an input field with 'HI' on input >> nth=10
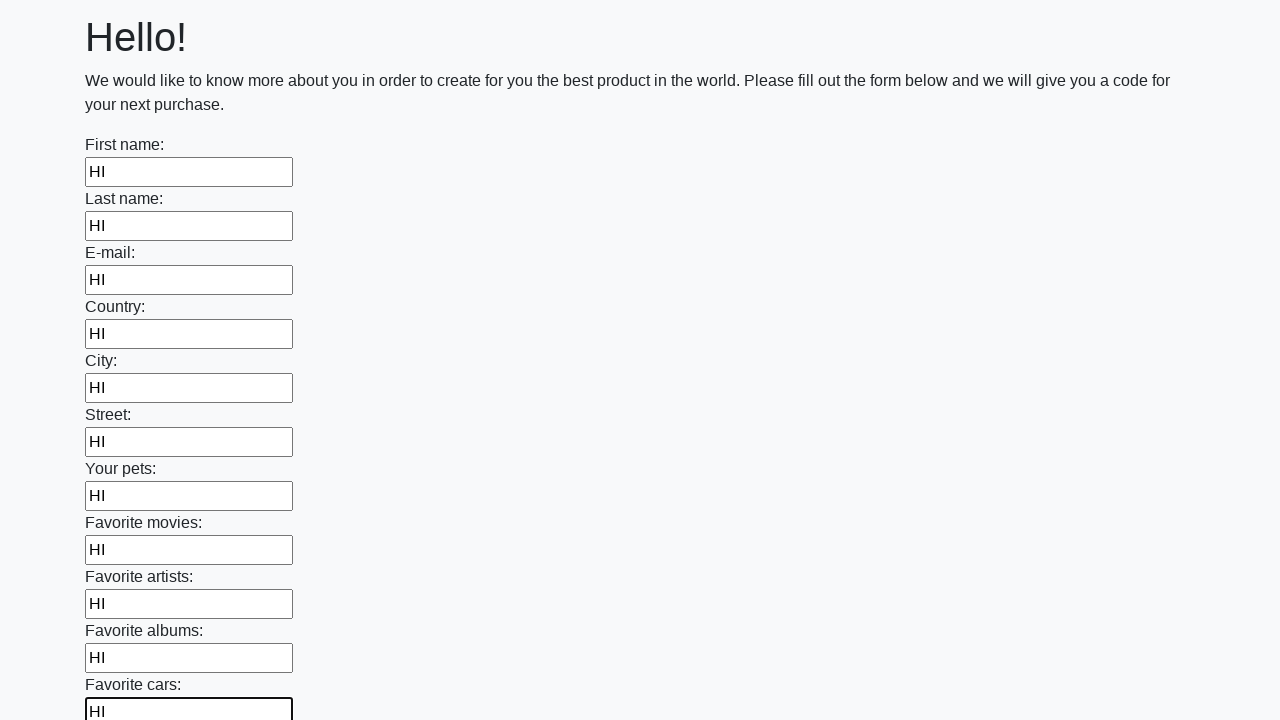

Filled an input field with 'HI' on input >> nth=11
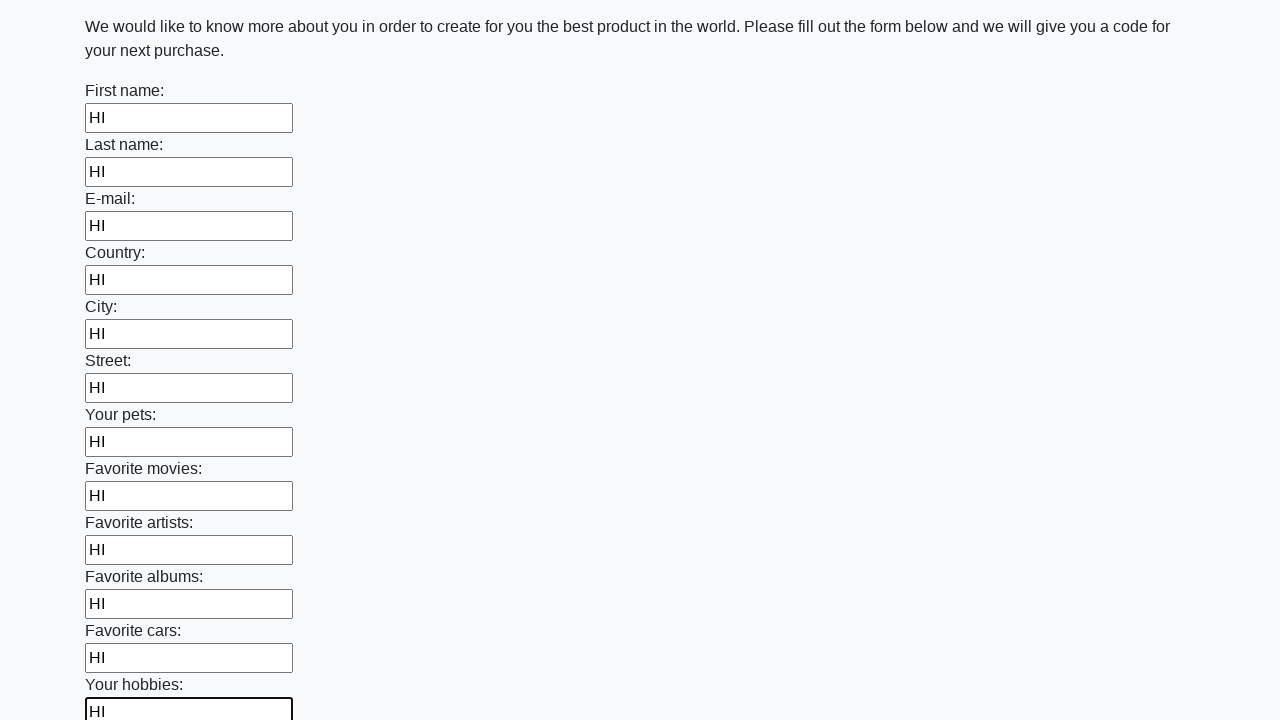

Filled an input field with 'HI' on input >> nth=12
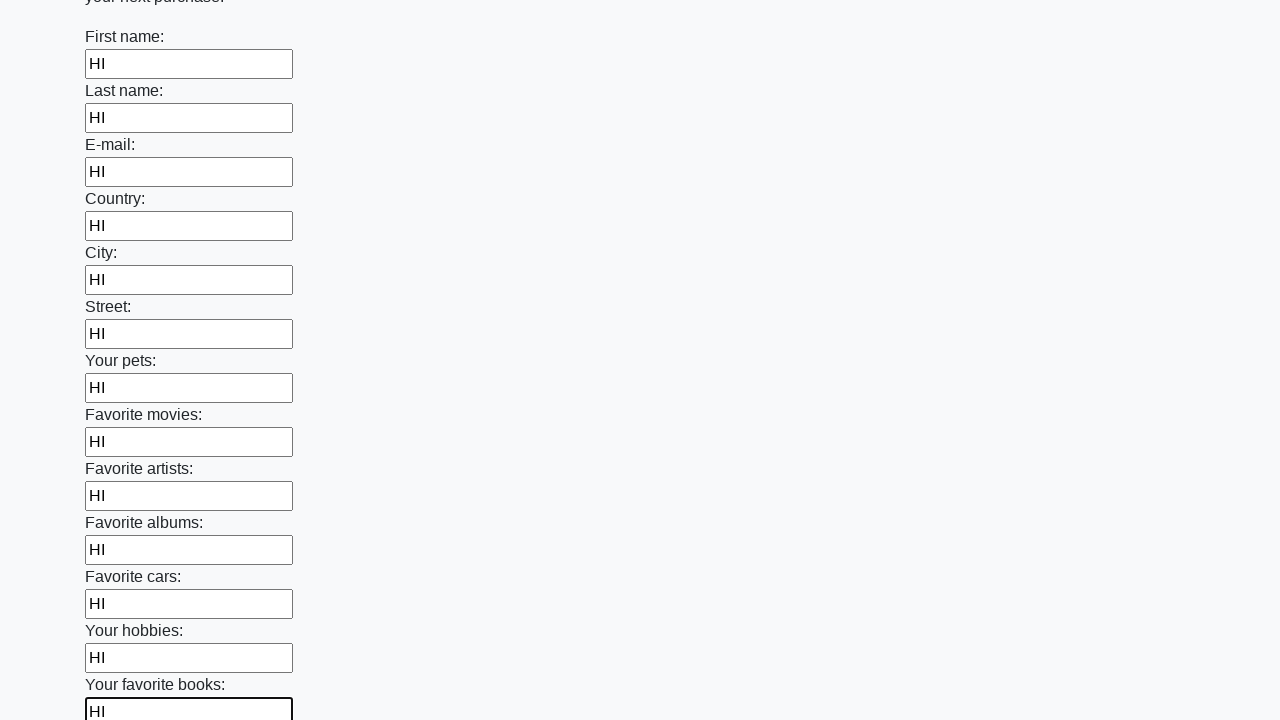

Filled an input field with 'HI' on input >> nth=13
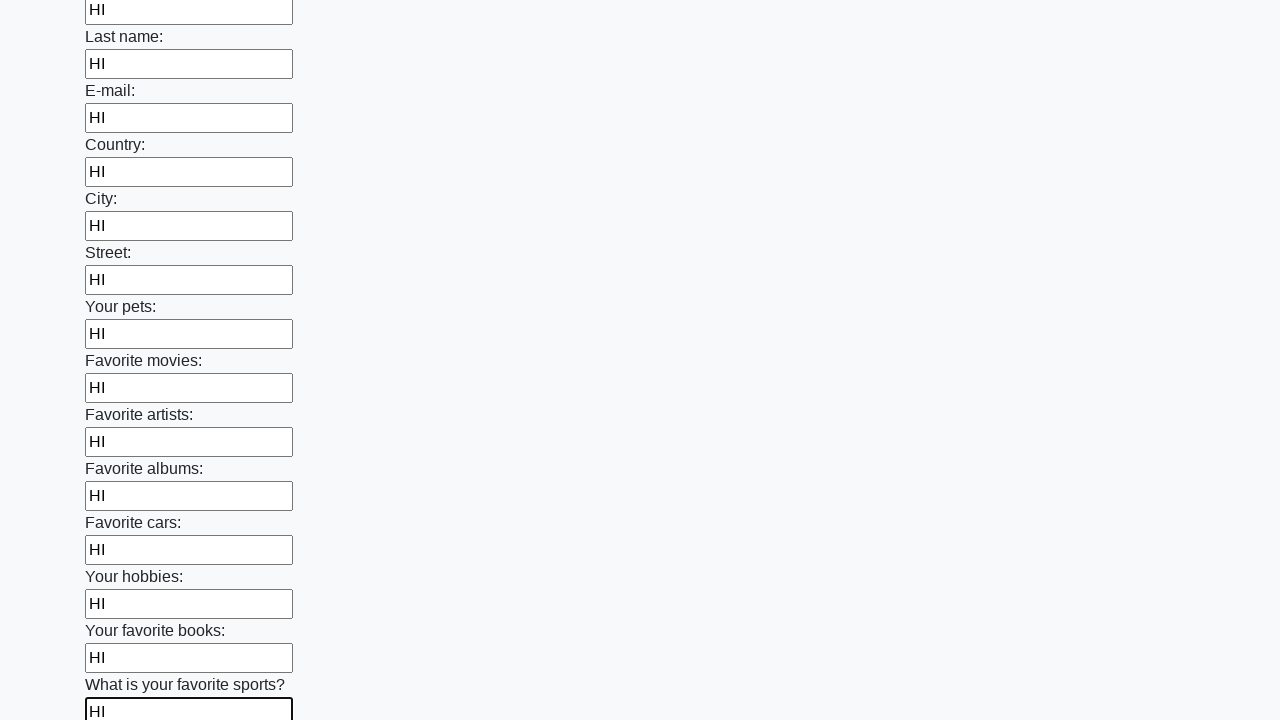

Filled an input field with 'HI' on input >> nth=14
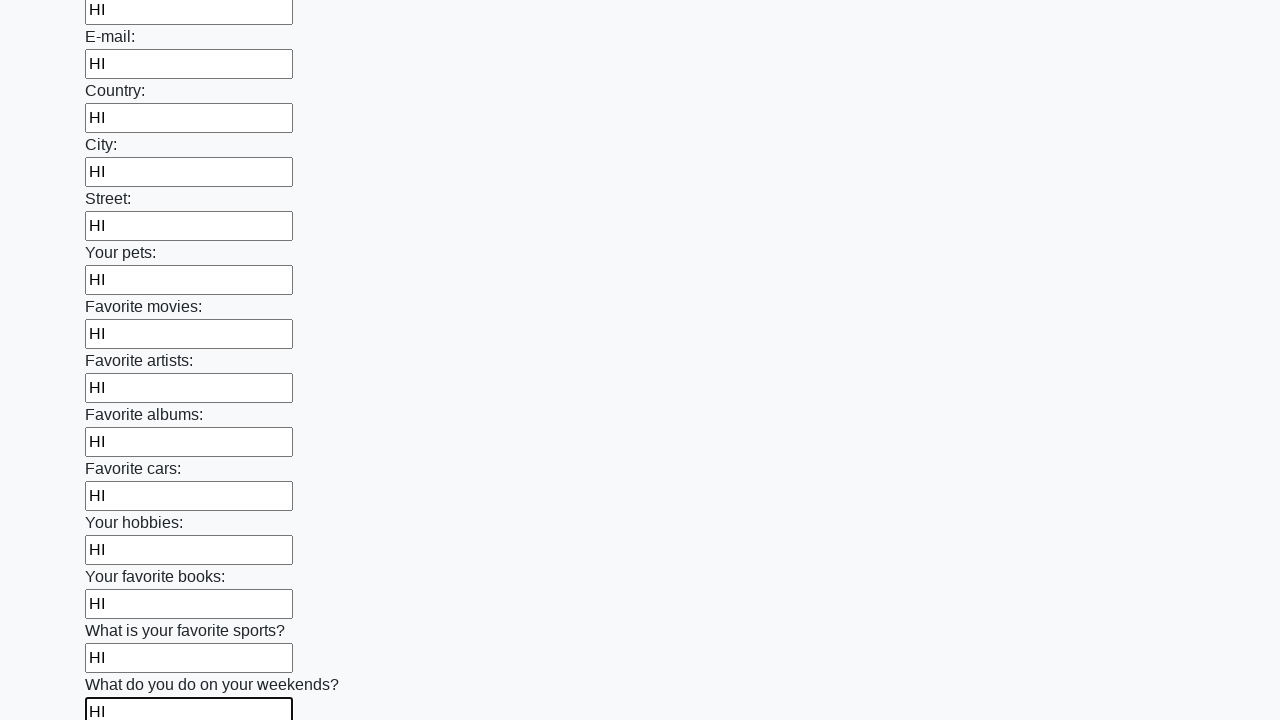

Filled an input field with 'HI' on input >> nth=15
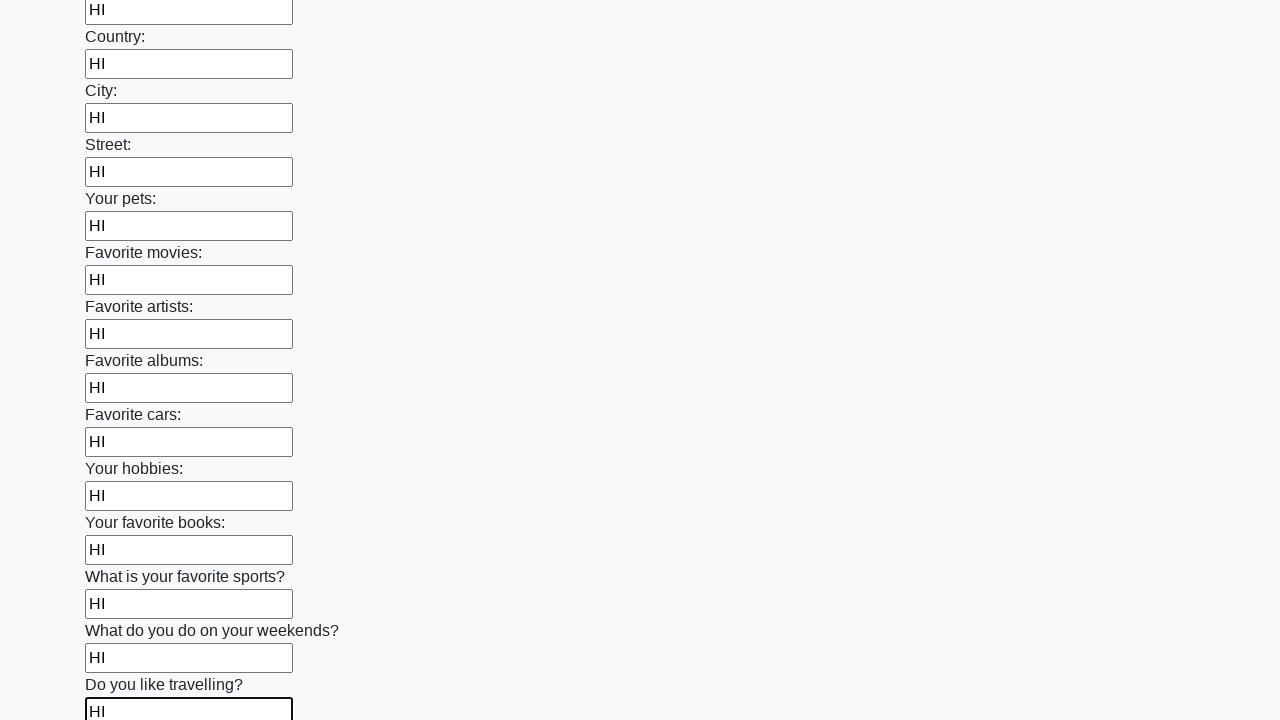

Filled an input field with 'HI' on input >> nth=16
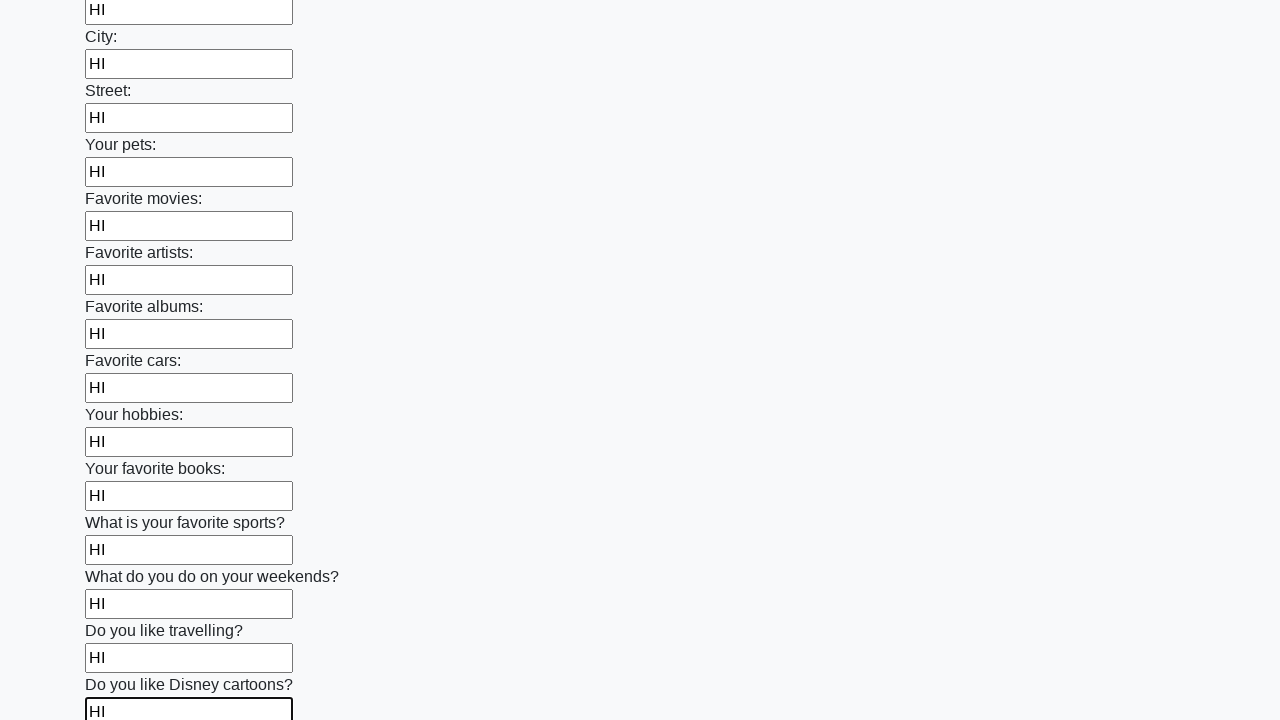

Filled an input field with 'HI' on input >> nth=17
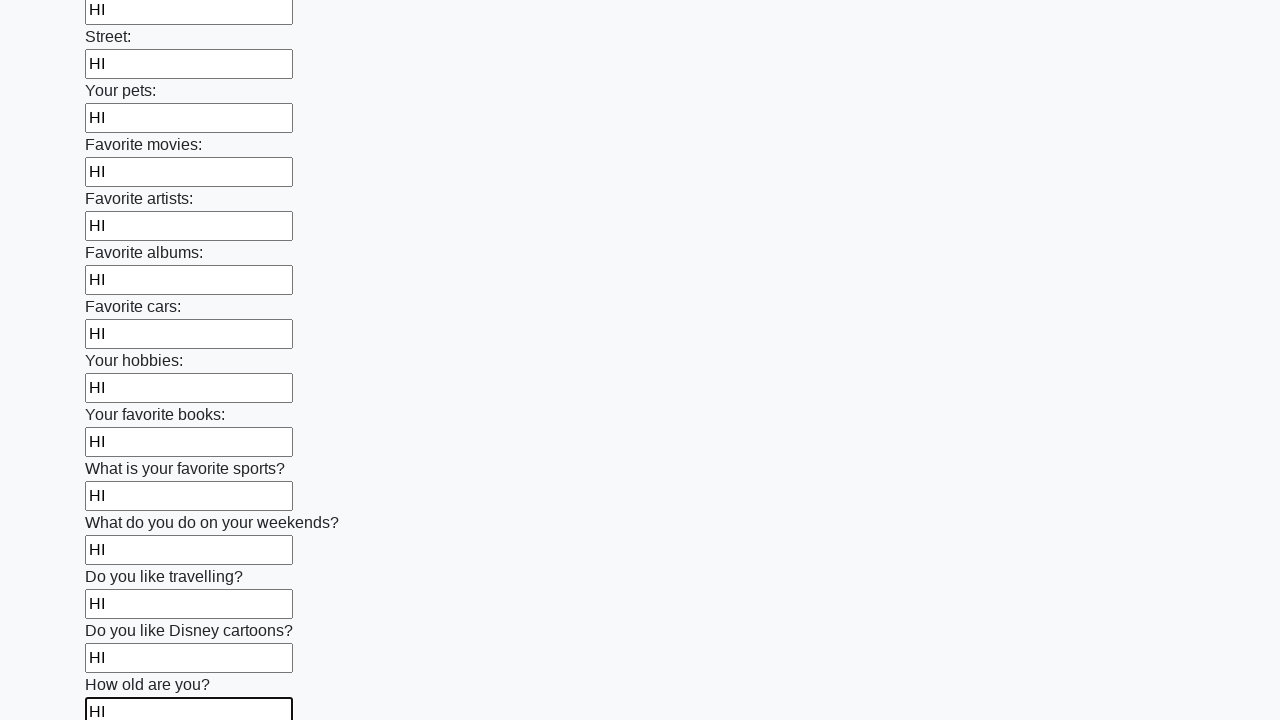

Filled an input field with 'HI' on input >> nth=18
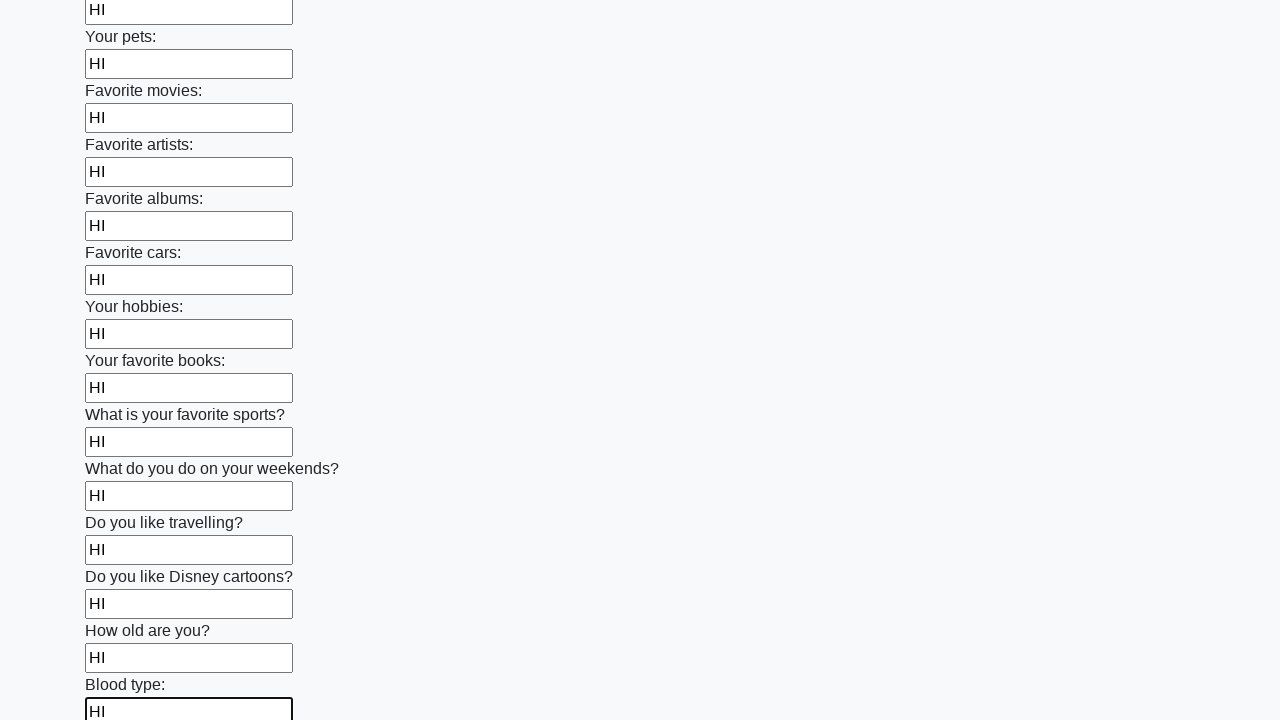

Filled an input field with 'HI' on input >> nth=19
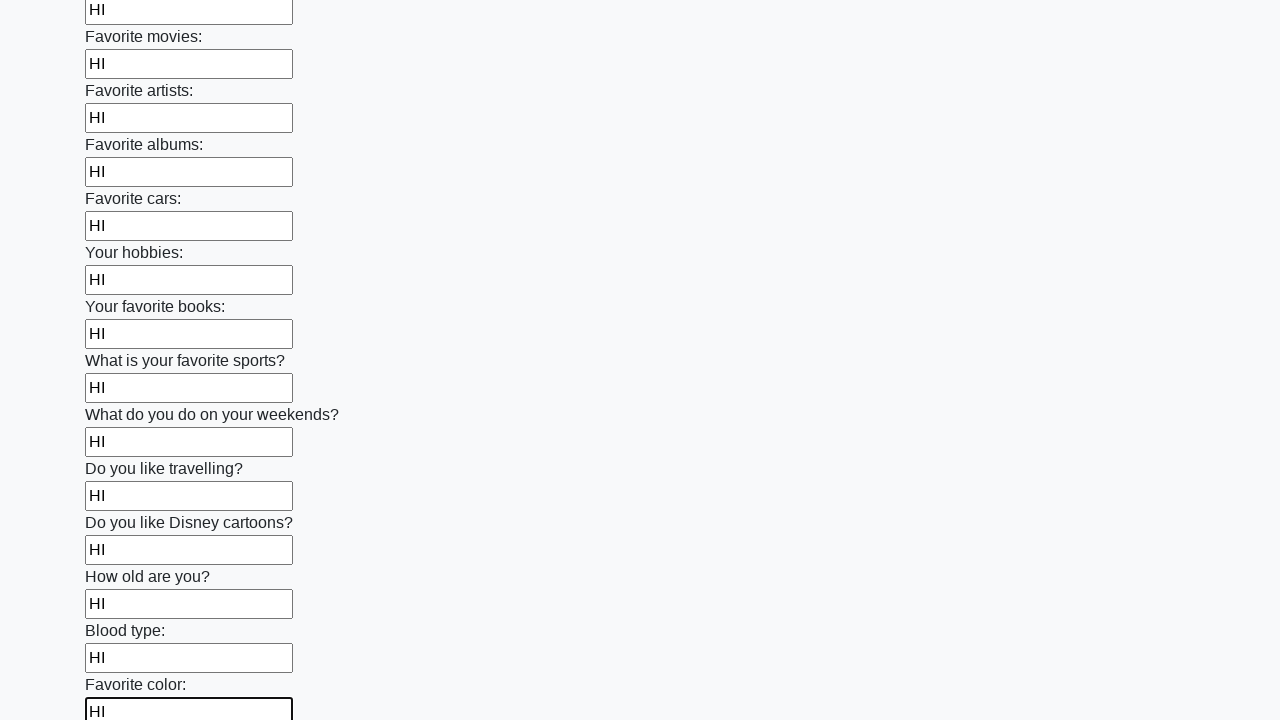

Filled an input field with 'HI' on input >> nth=20
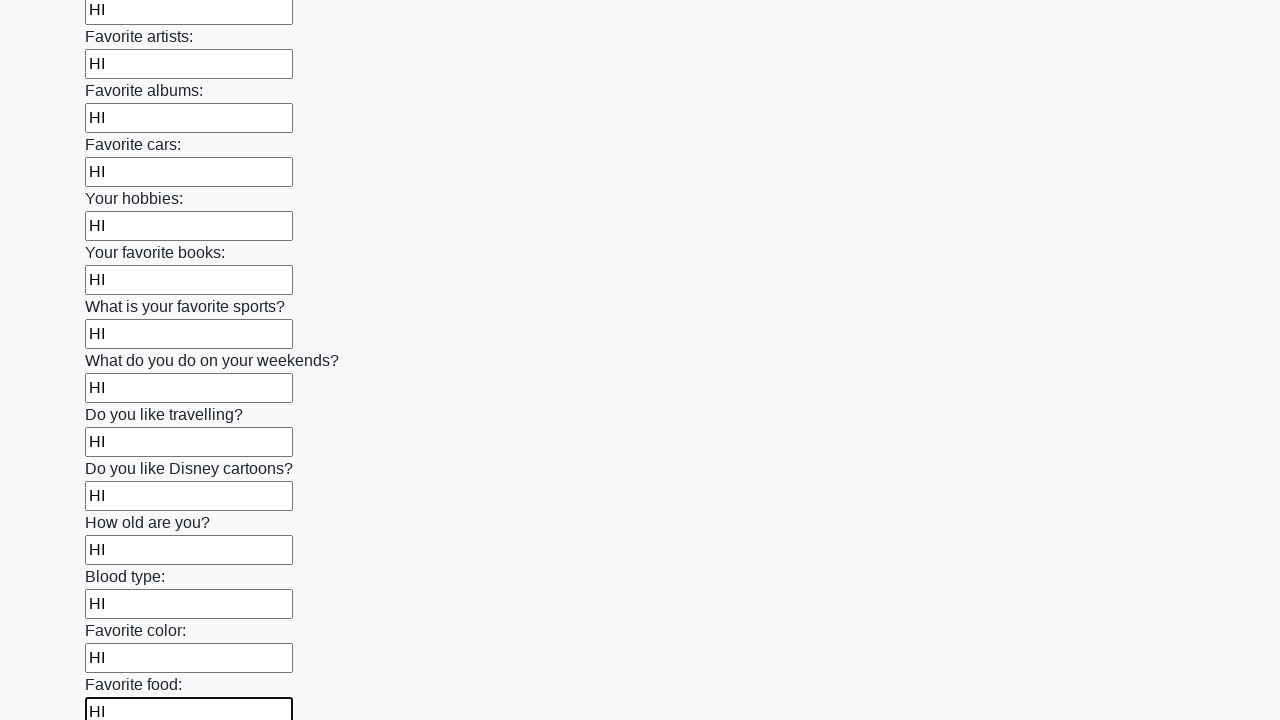

Filled an input field with 'HI' on input >> nth=21
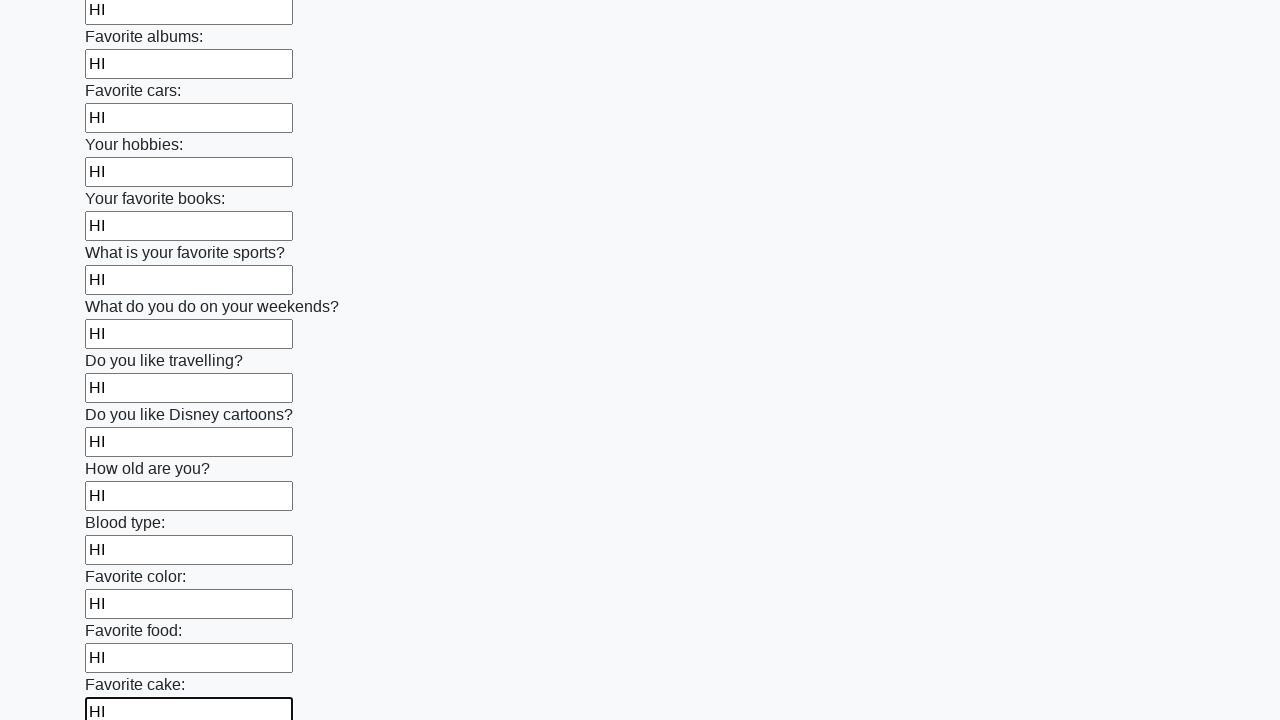

Filled an input field with 'HI' on input >> nth=22
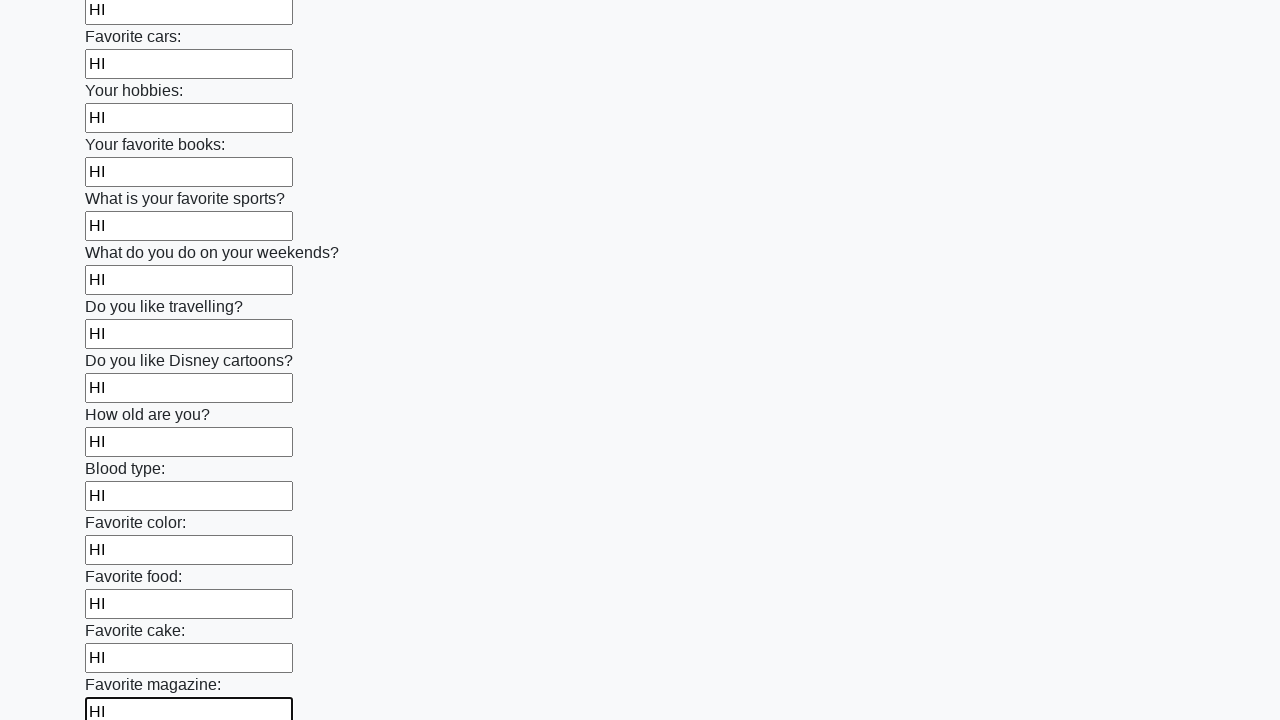

Filled an input field with 'HI' on input >> nth=23
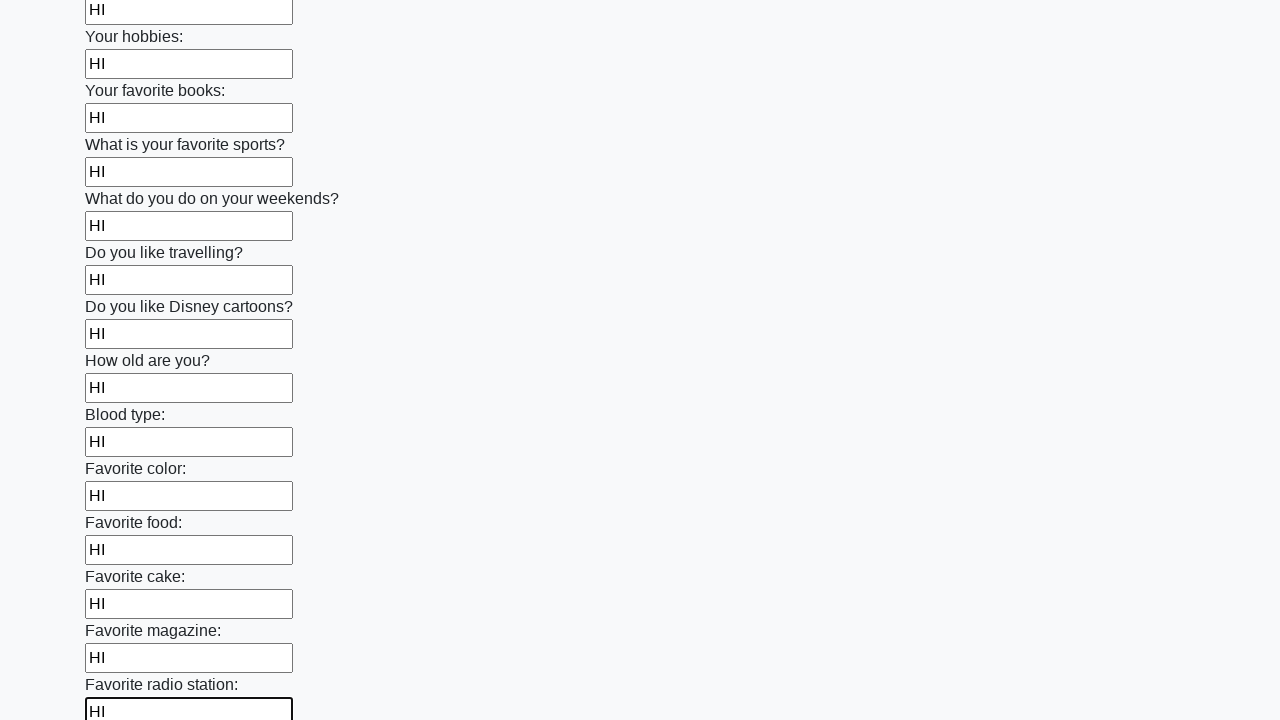

Filled an input field with 'HI' on input >> nth=24
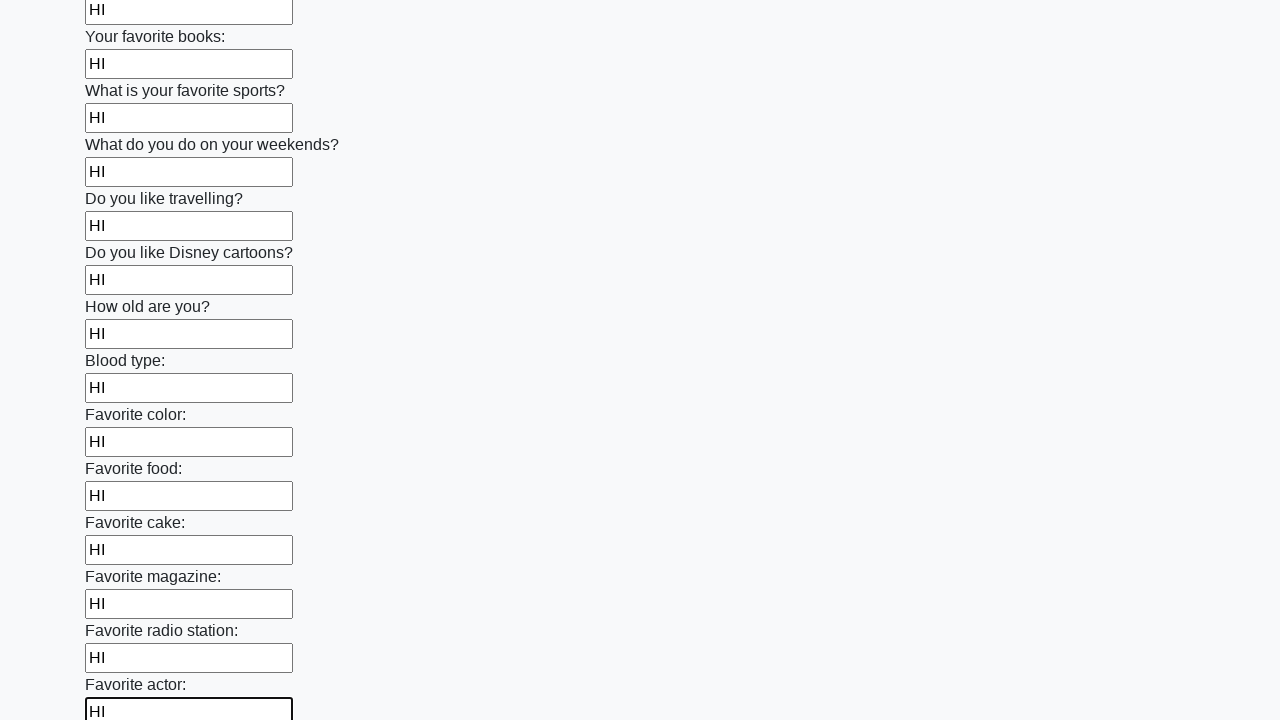

Filled an input field with 'HI' on input >> nth=25
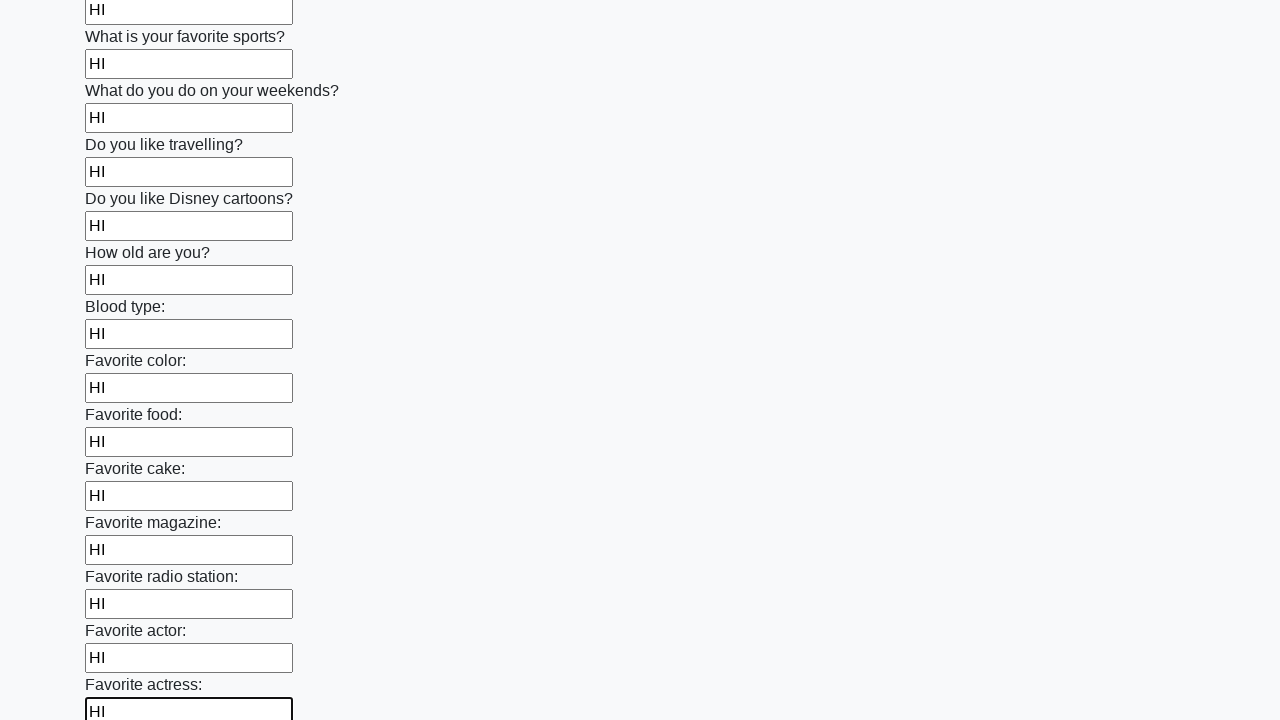

Filled an input field with 'HI' on input >> nth=26
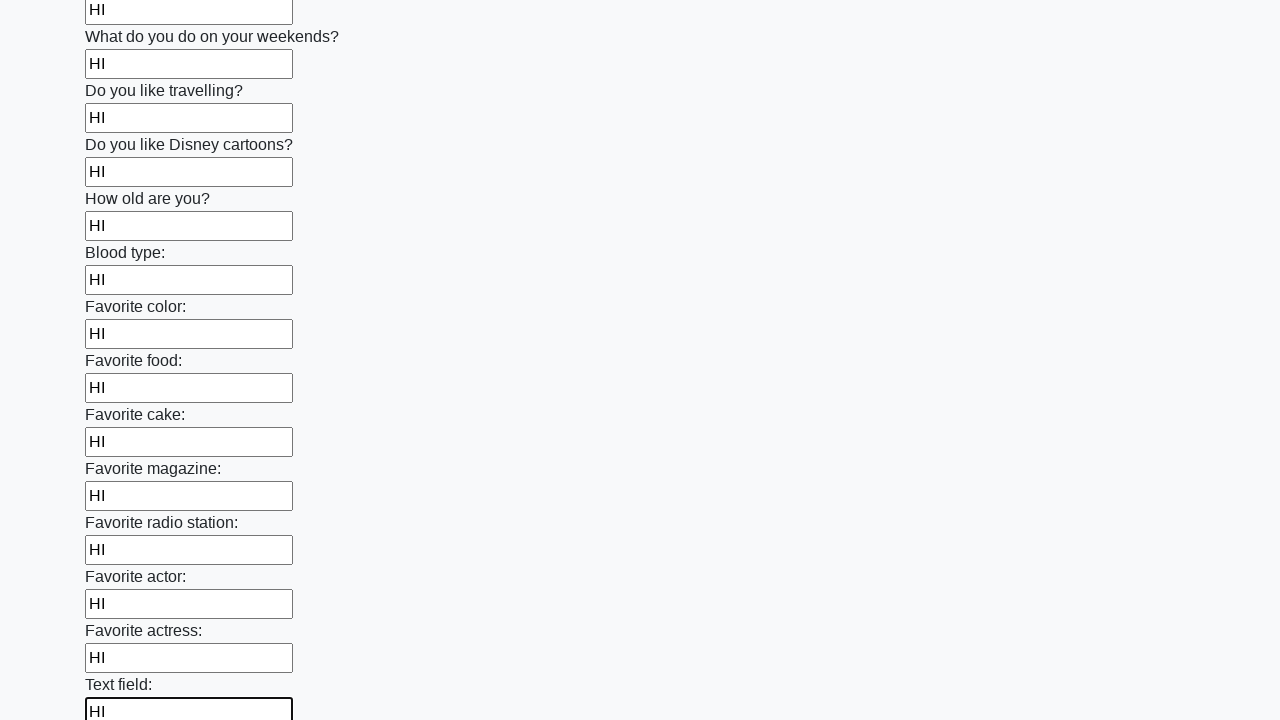

Filled an input field with 'HI' on input >> nth=27
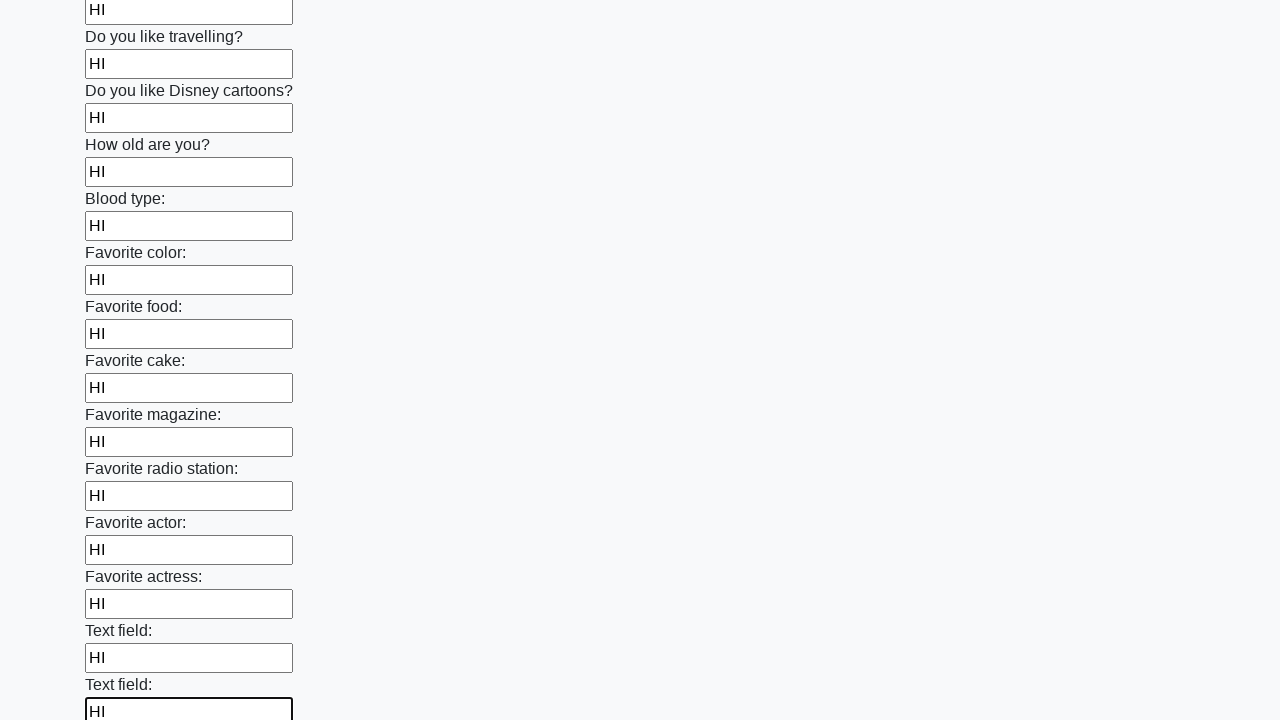

Filled an input field with 'HI' on input >> nth=28
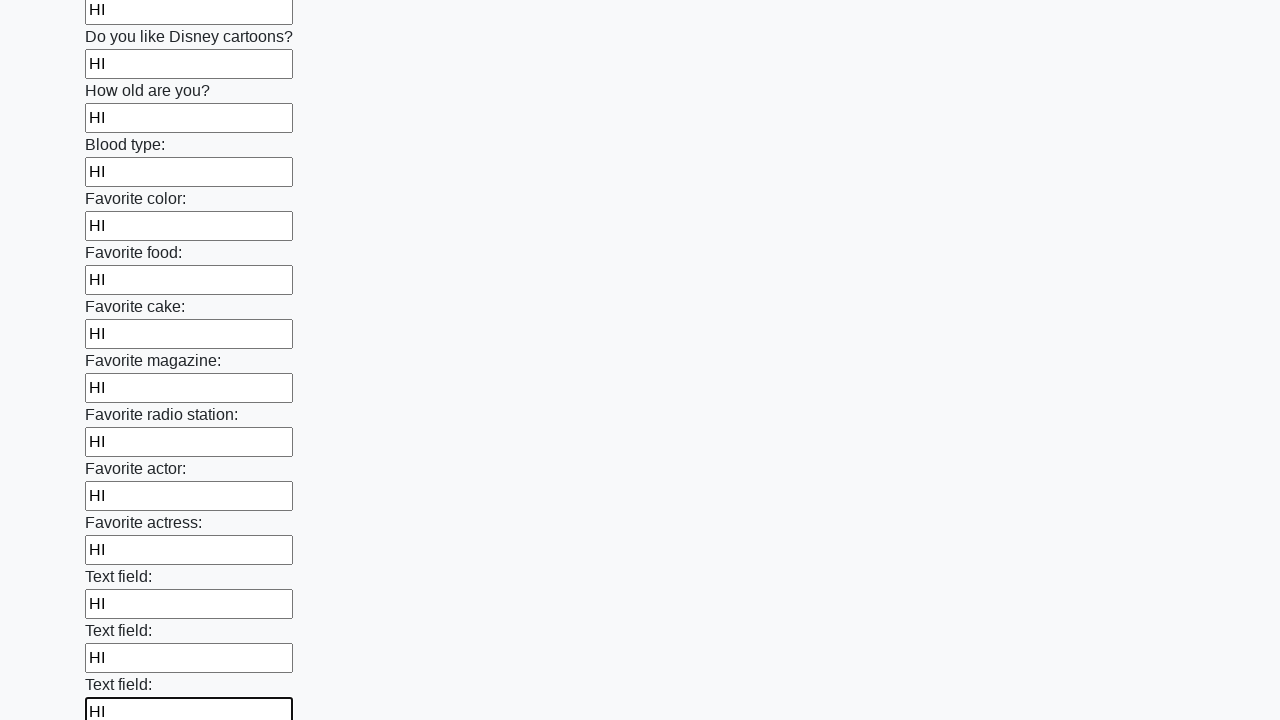

Filled an input field with 'HI' on input >> nth=29
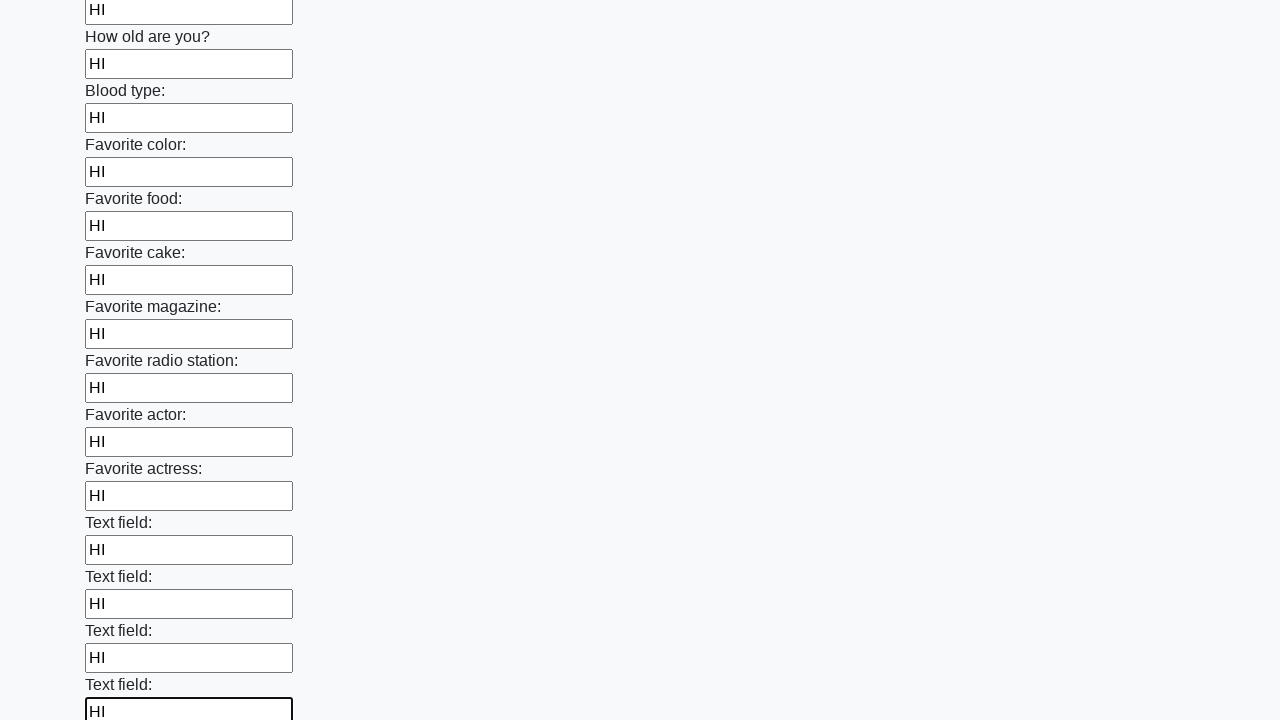

Filled an input field with 'HI' on input >> nth=30
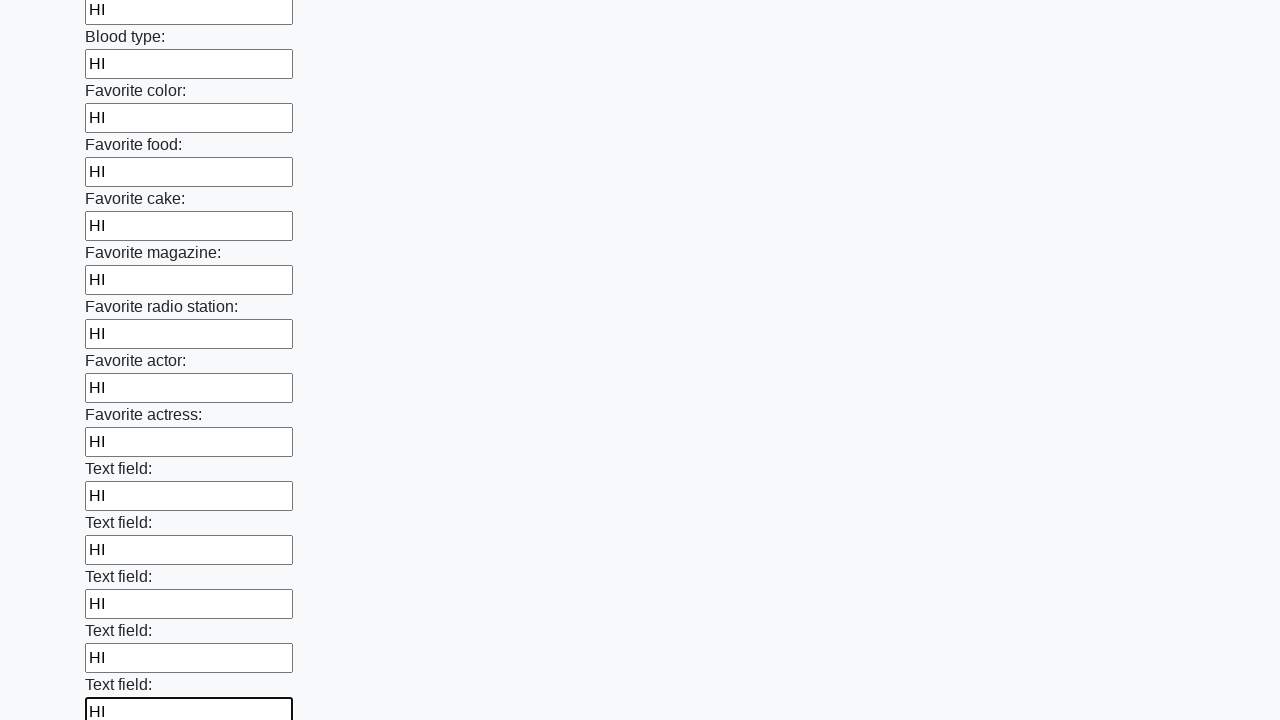

Filled an input field with 'HI' on input >> nth=31
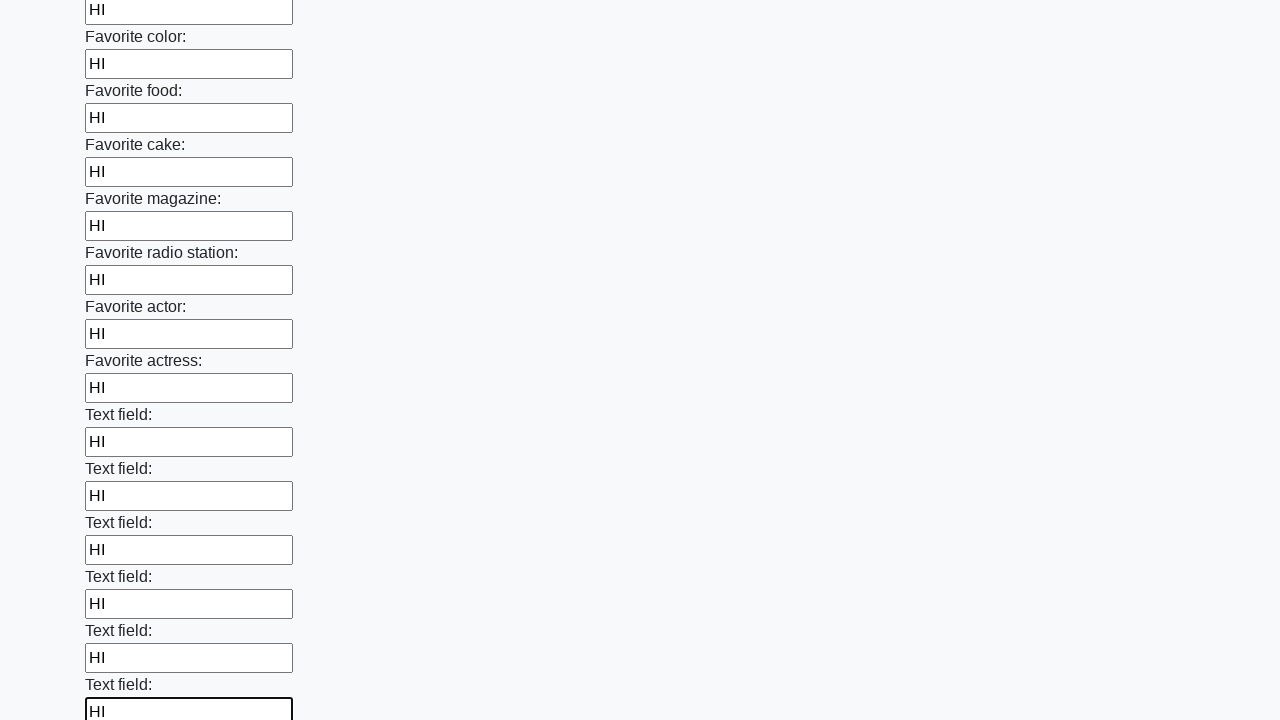

Filled an input field with 'HI' on input >> nth=32
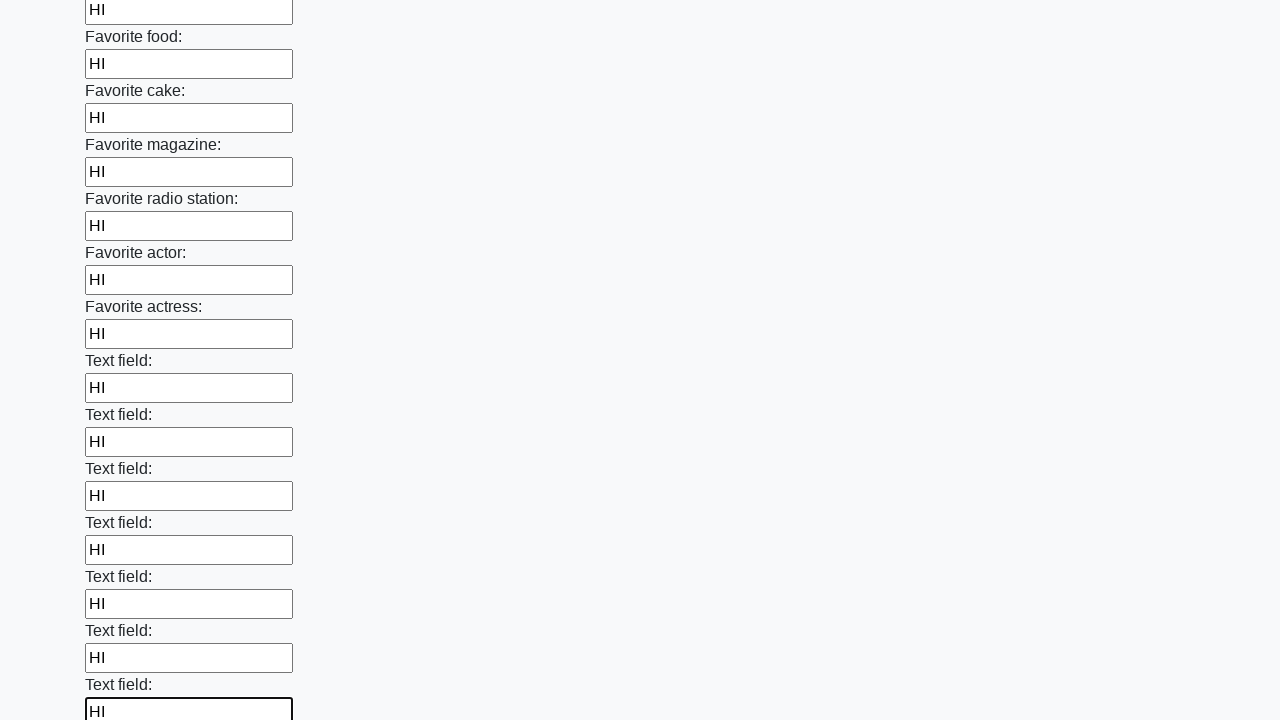

Filled an input field with 'HI' on input >> nth=33
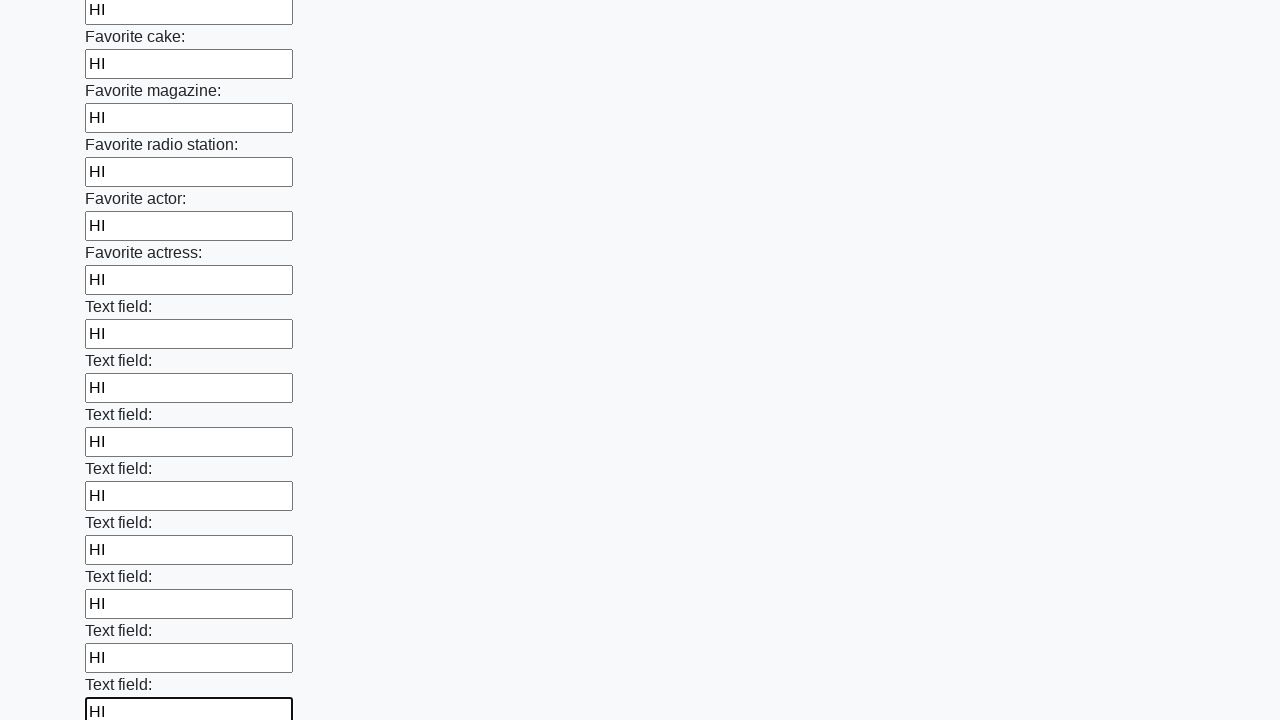

Filled an input field with 'HI' on input >> nth=34
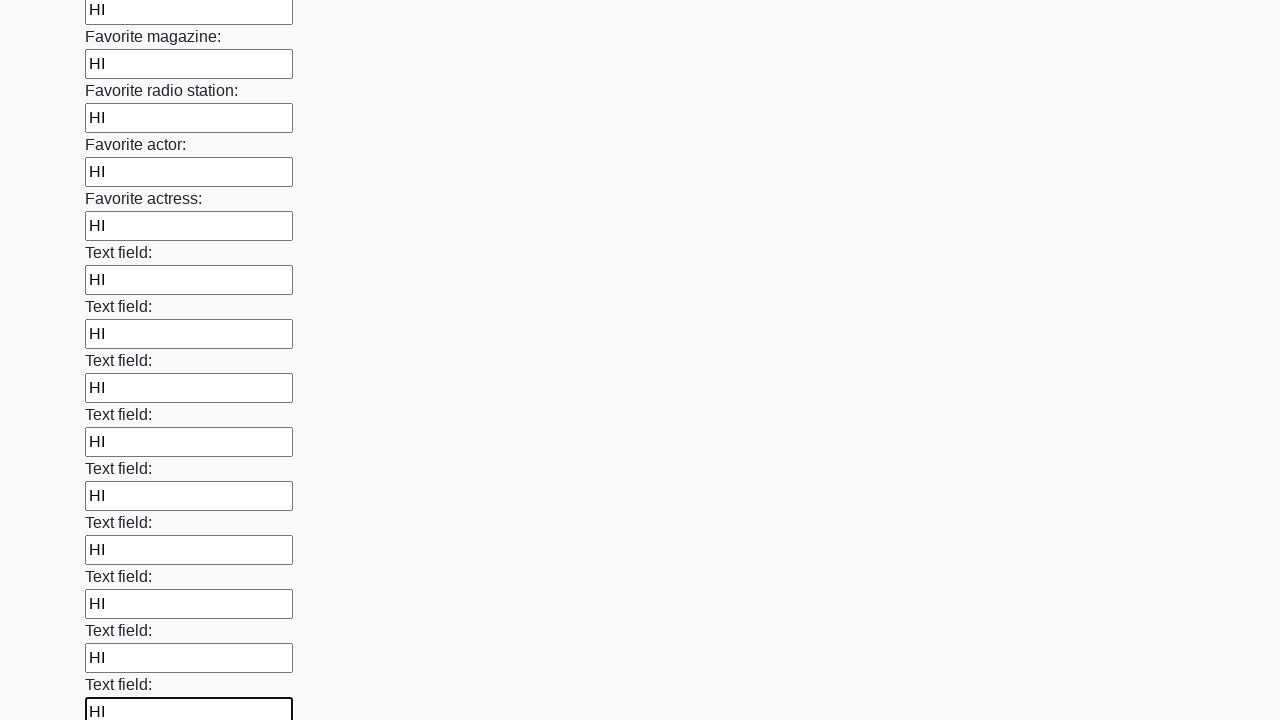

Filled an input field with 'HI' on input >> nth=35
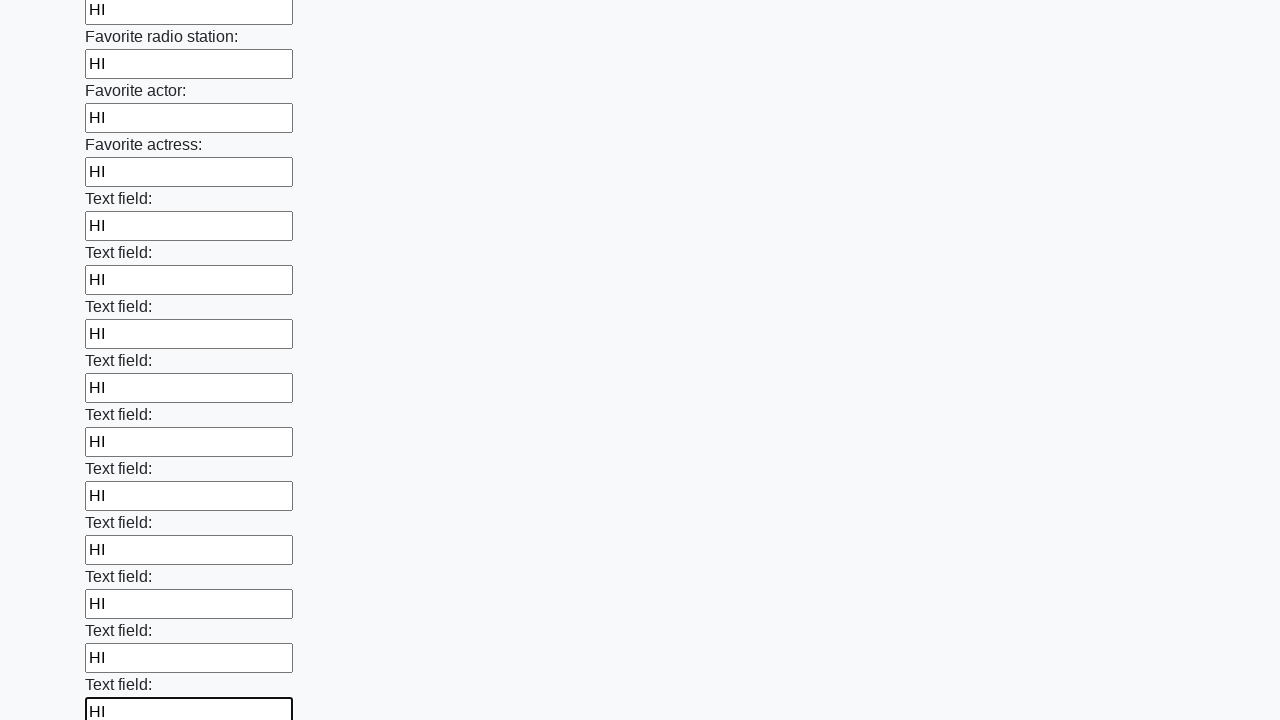

Filled an input field with 'HI' on input >> nth=36
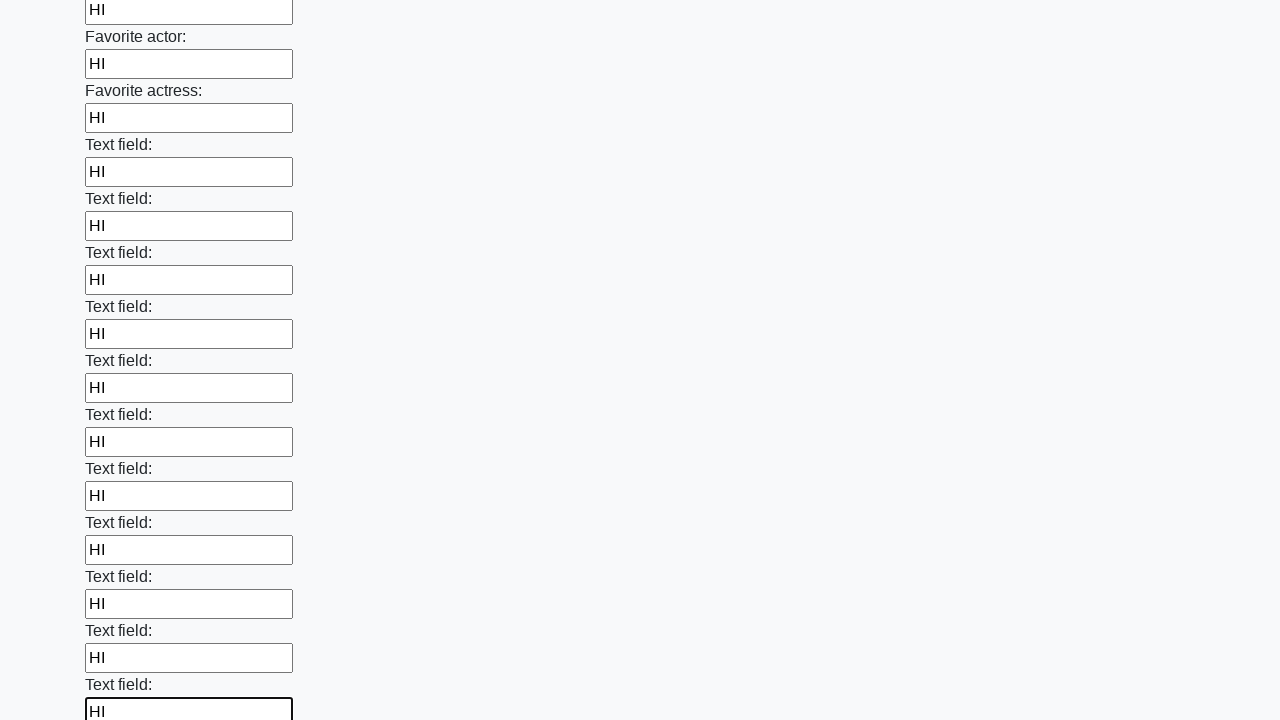

Filled an input field with 'HI' on input >> nth=37
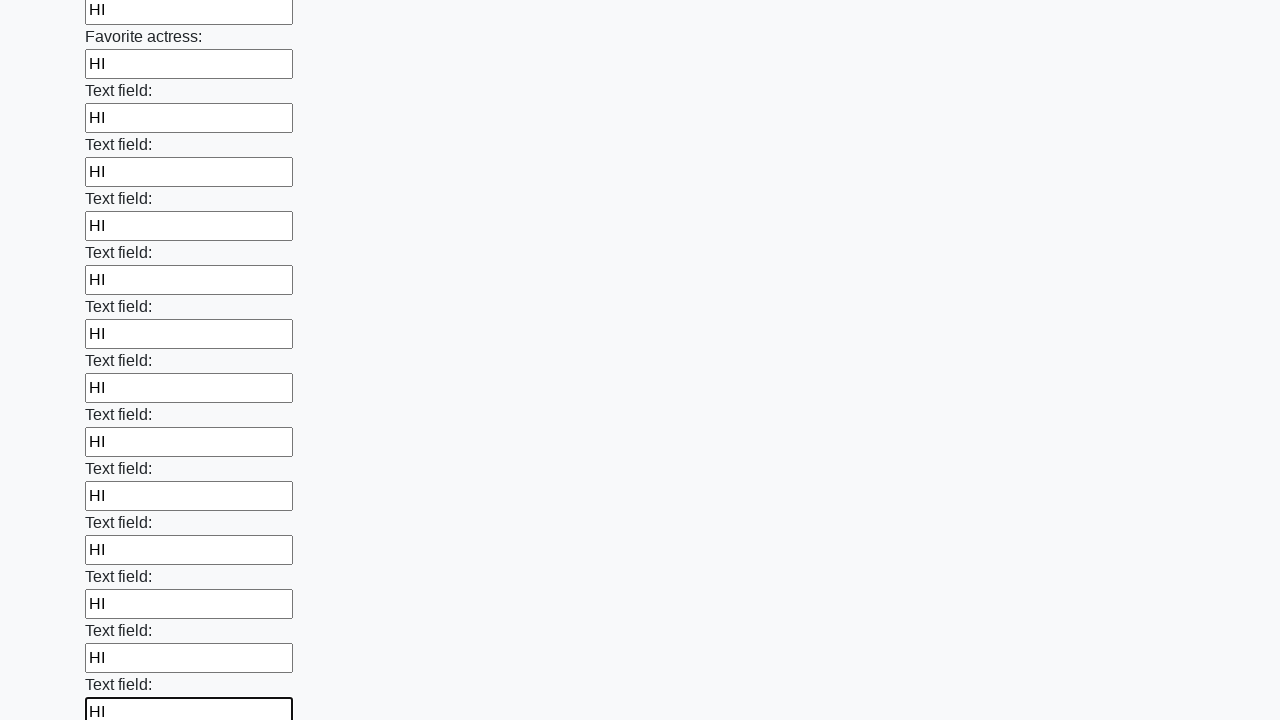

Filled an input field with 'HI' on input >> nth=38
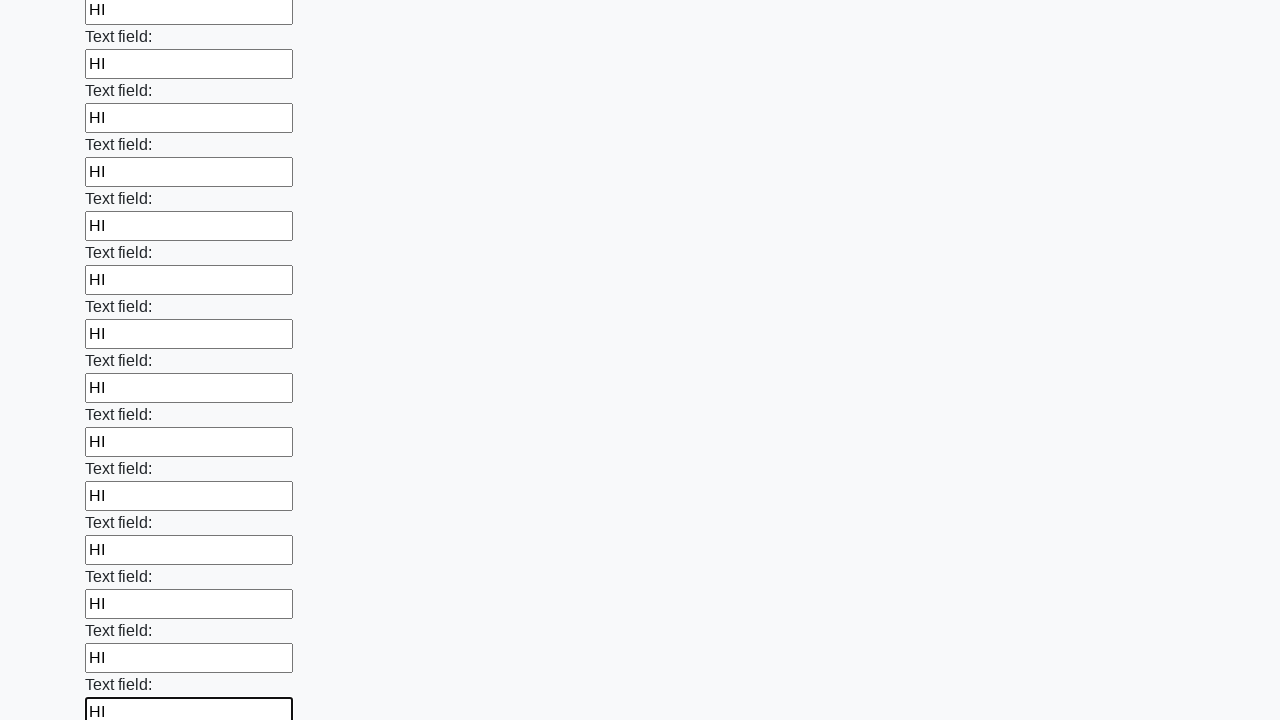

Filled an input field with 'HI' on input >> nth=39
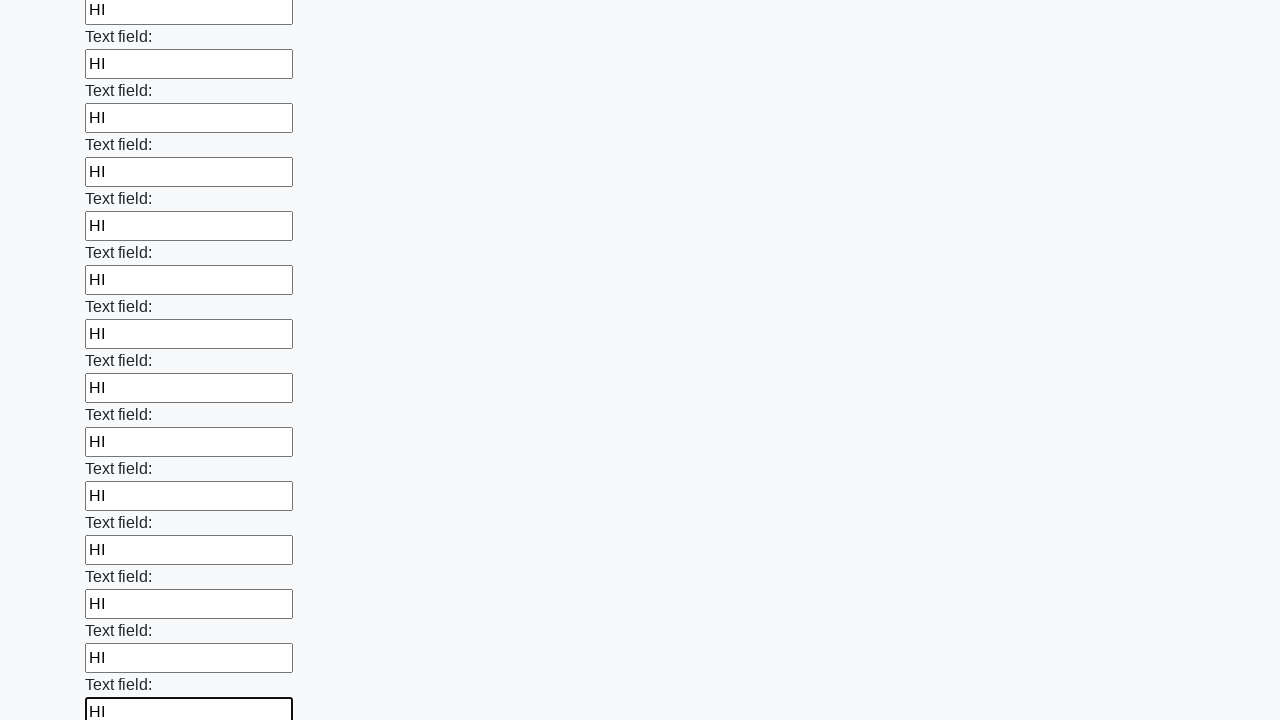

Filled an input field with 'HI' on input >> nth=40
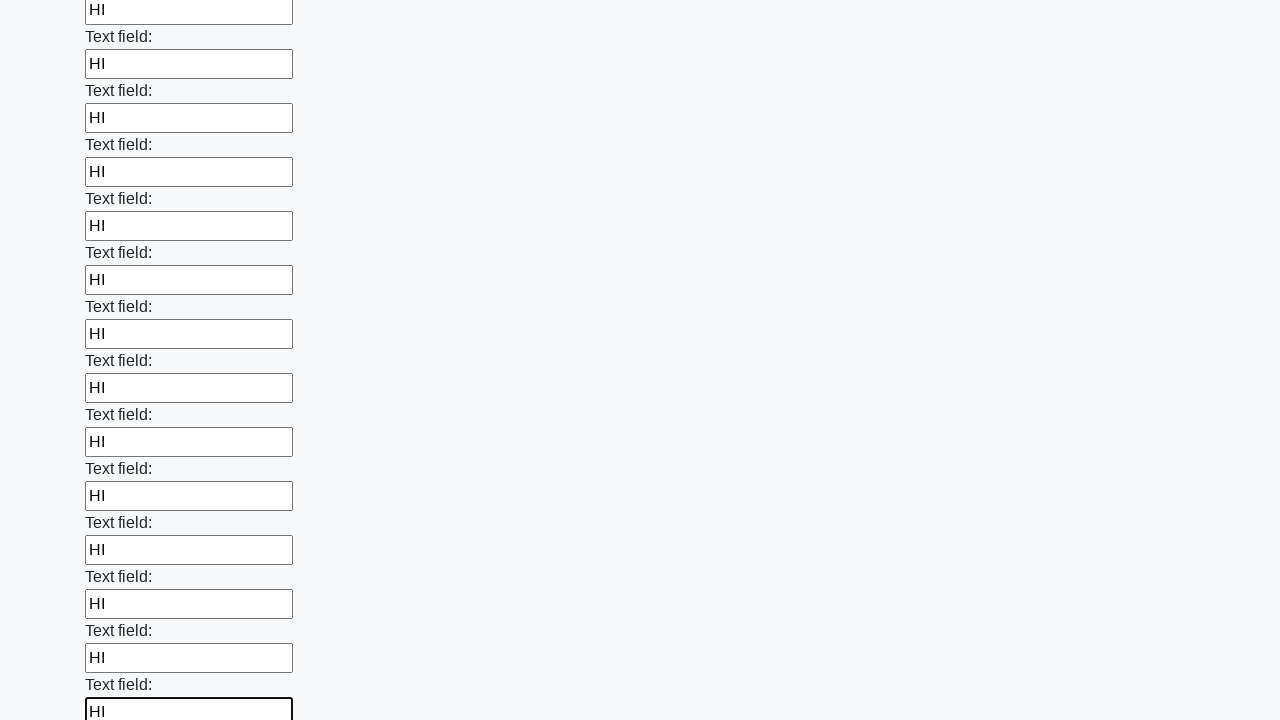

Filled an input field with 'HI' on input >> nth=41
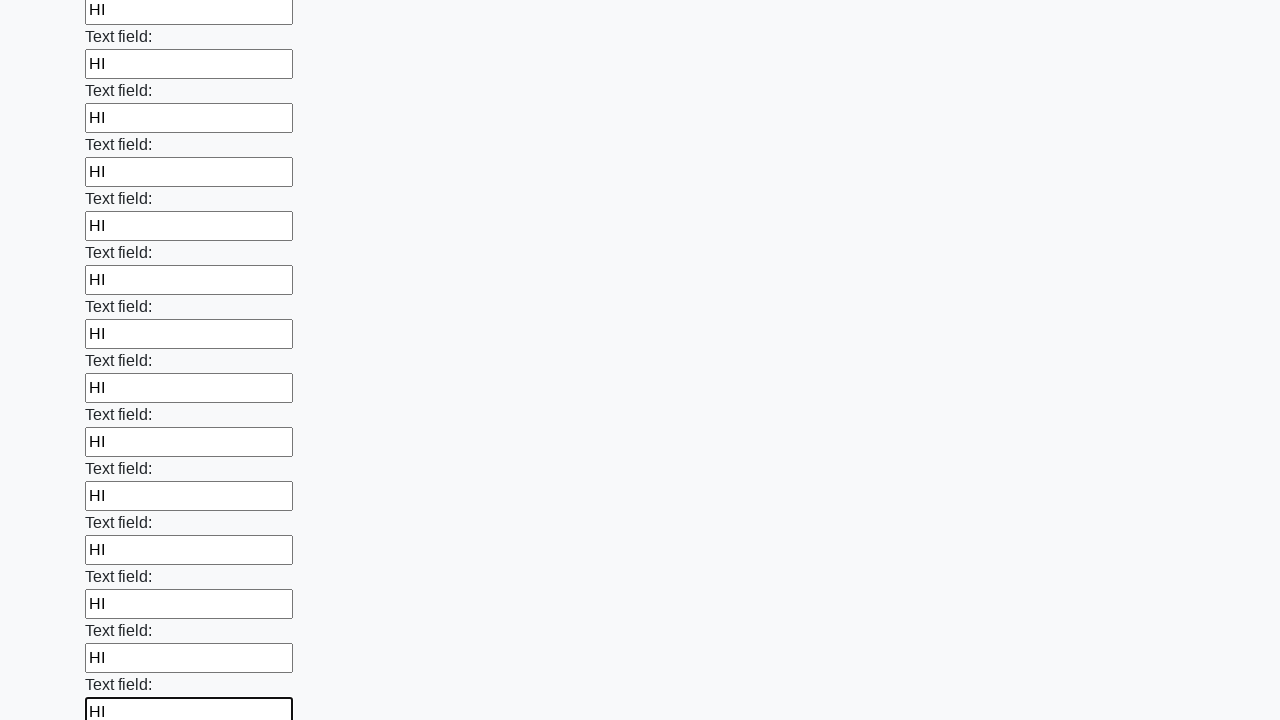

Filled an input field with 'HI' on input >> nth=42
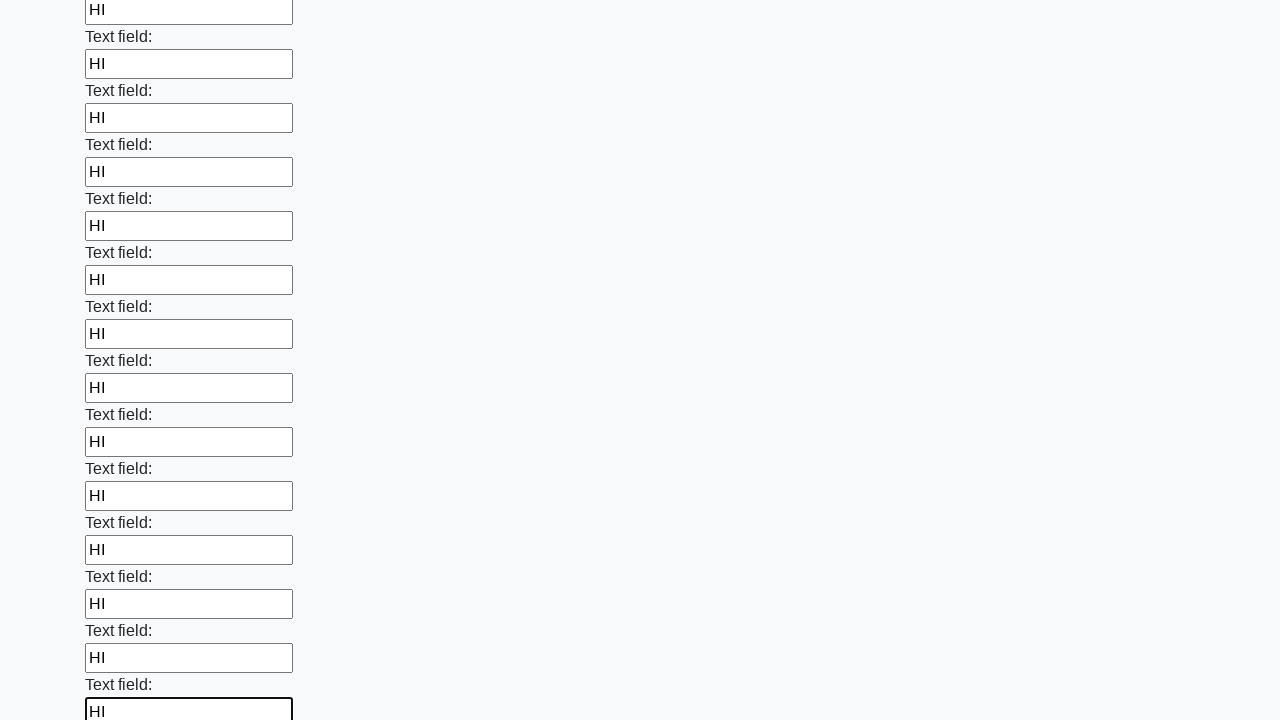

Filled an input field with 'HI' on input >> nth=43
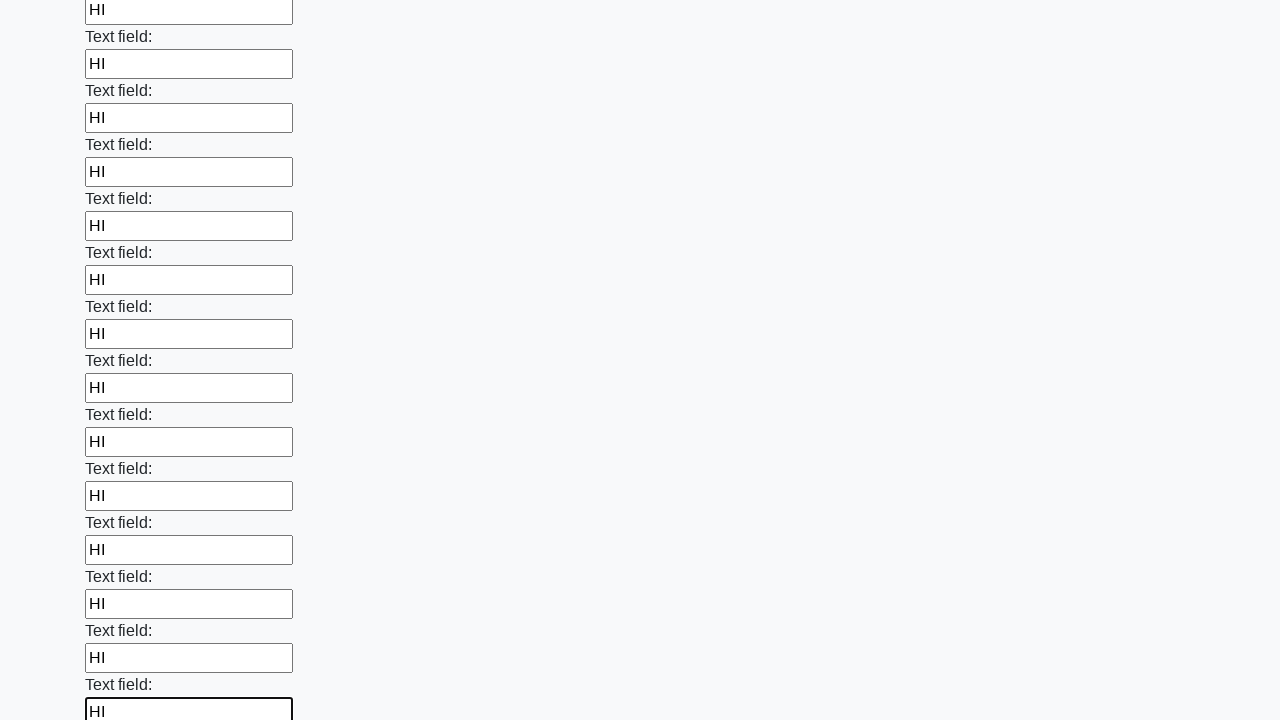

Filled an input field with 'HI' on input >> nth=44
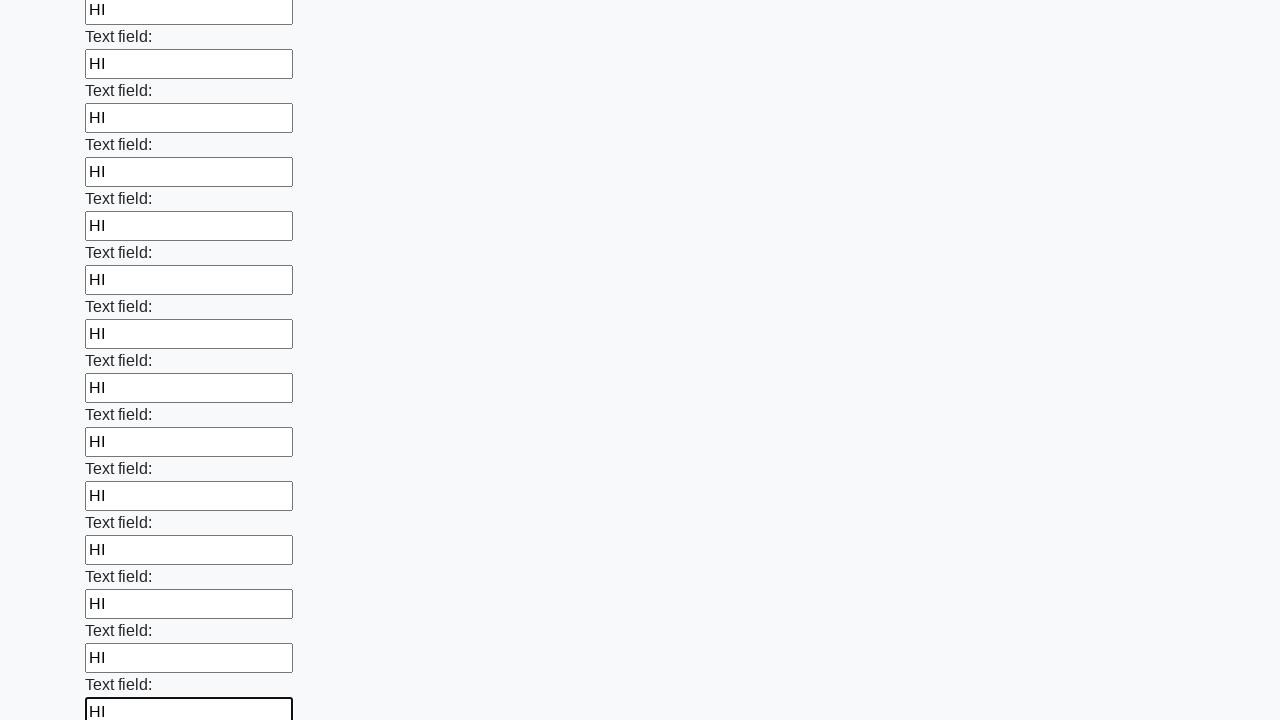

Filled an input field with 'HI' on input >> nth=45
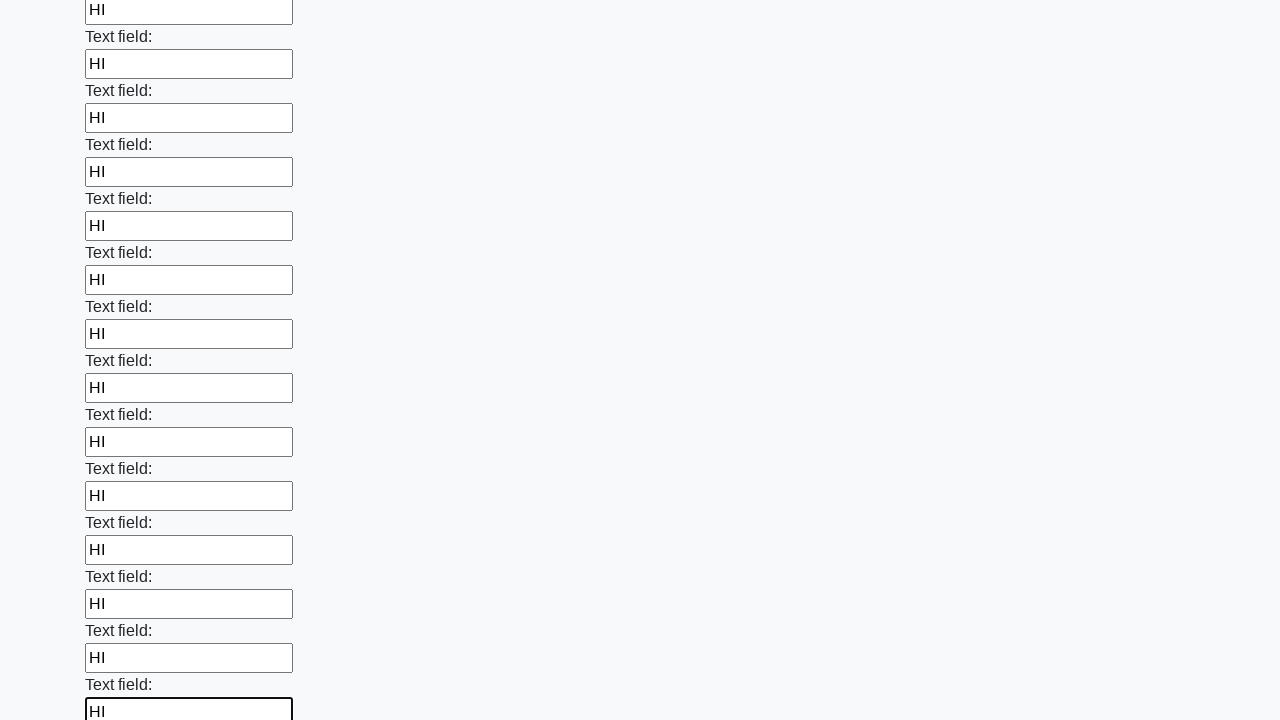

Filled an input field with 'HI' on input >> nth=46
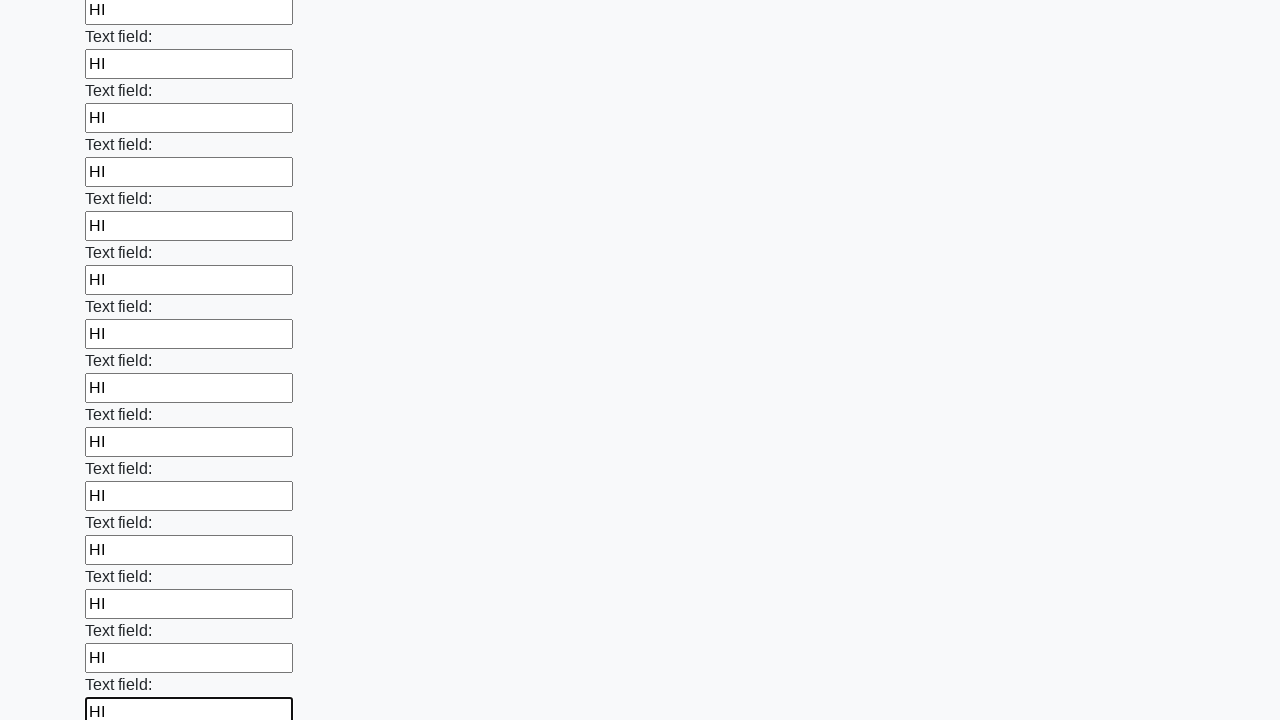

Filled an input field with 'HI' on input >> nth=47
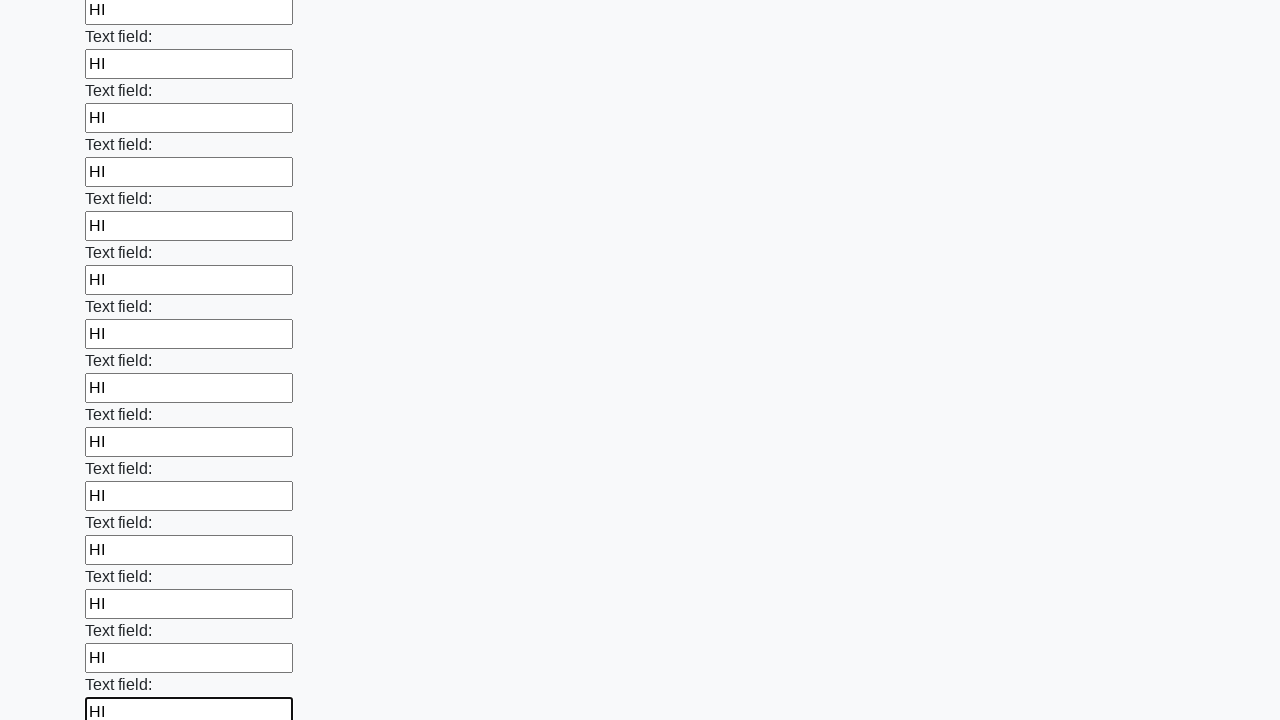

Filled an input field with 'HI' on input >> nth=48
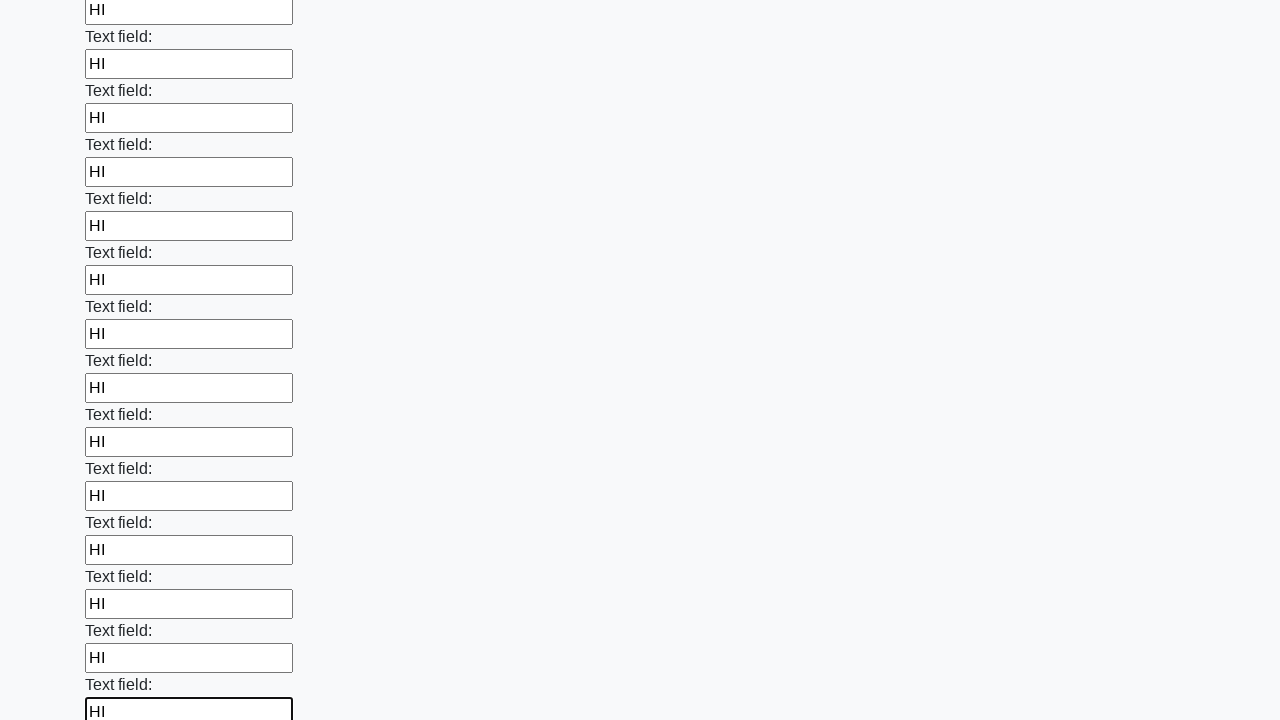

Filled an input field with 'HI' on input >> nth=49
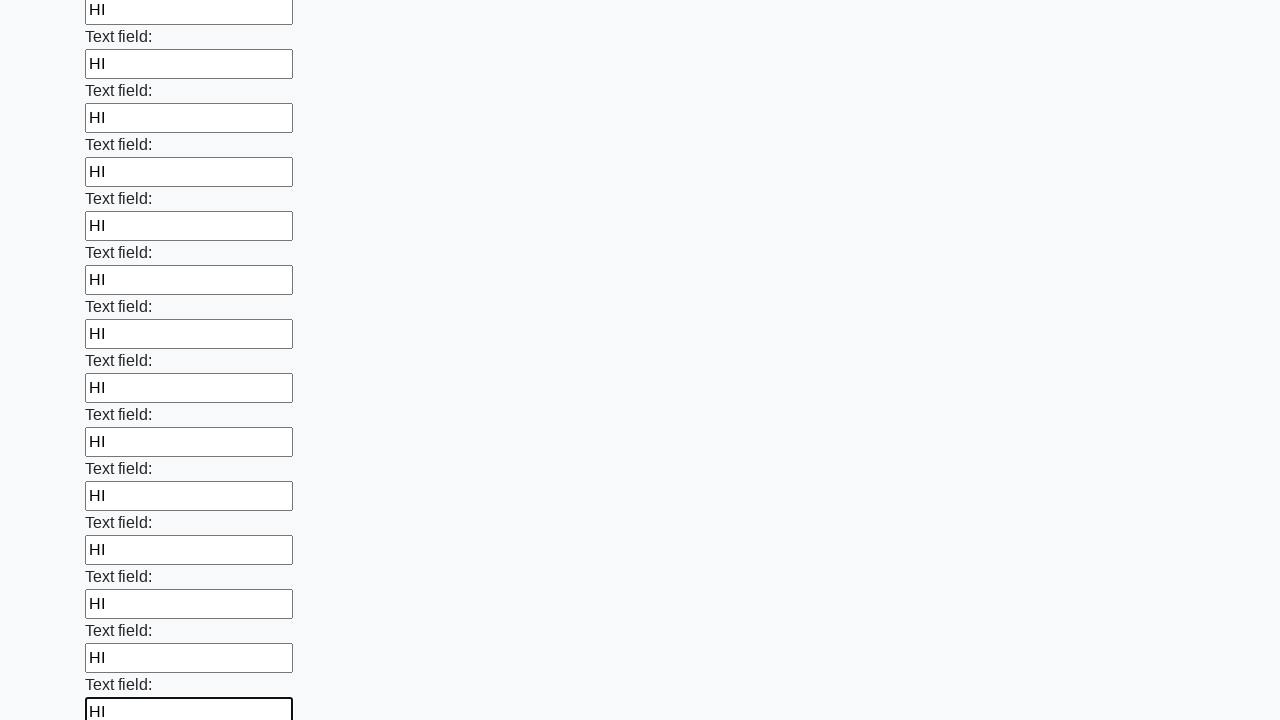

Filled an input field with 'HI' on input >> nth=50
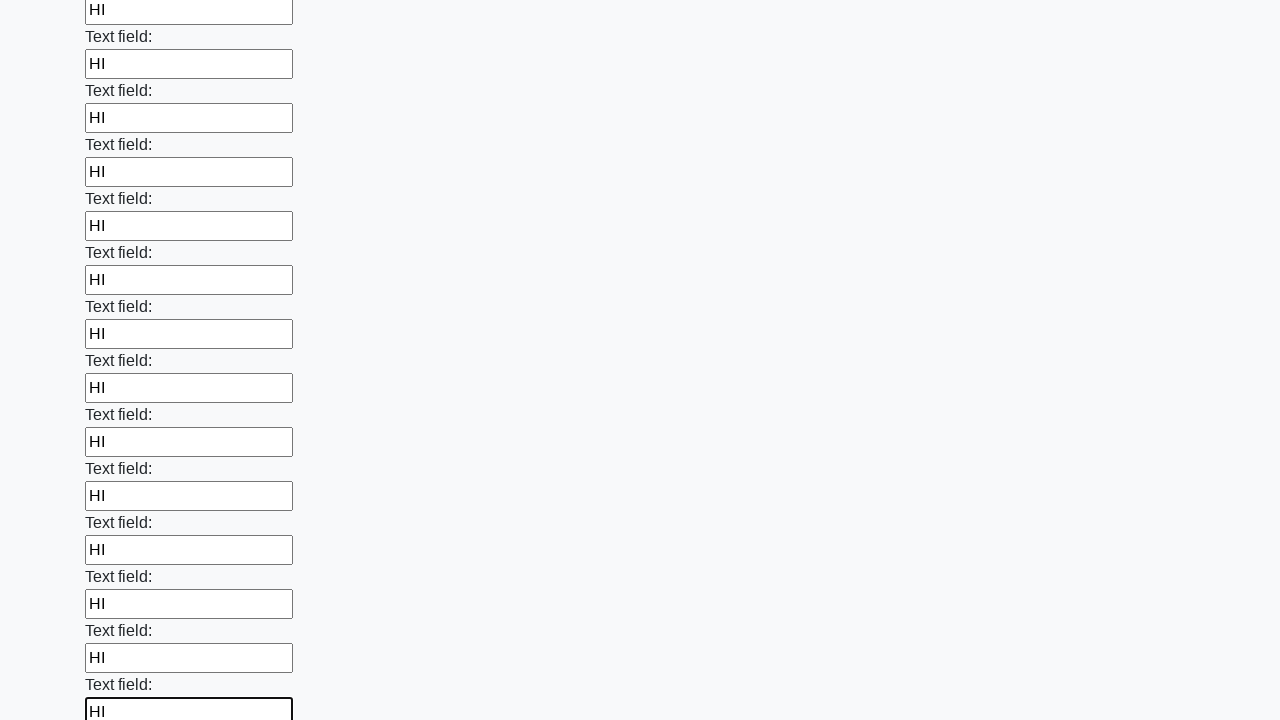

Filled an input field with 'HI' on input >> nth=51
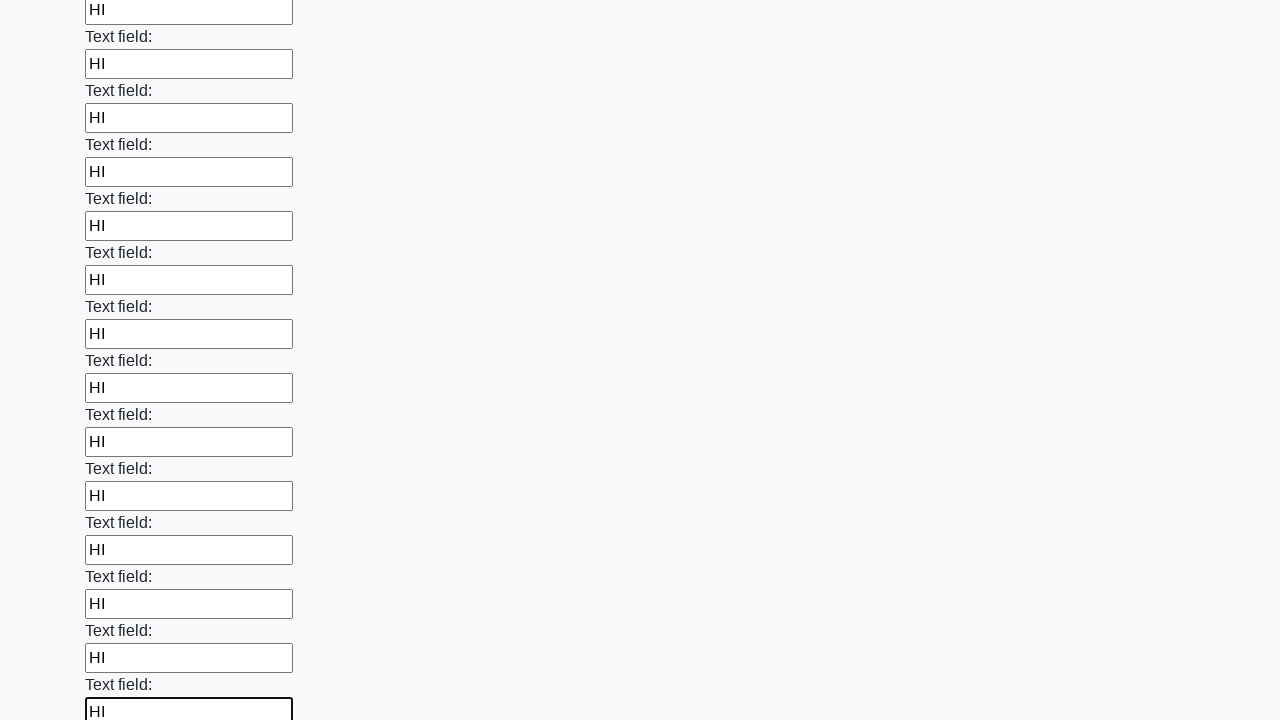

Filled an input field with 'HI' on input >> nth=52
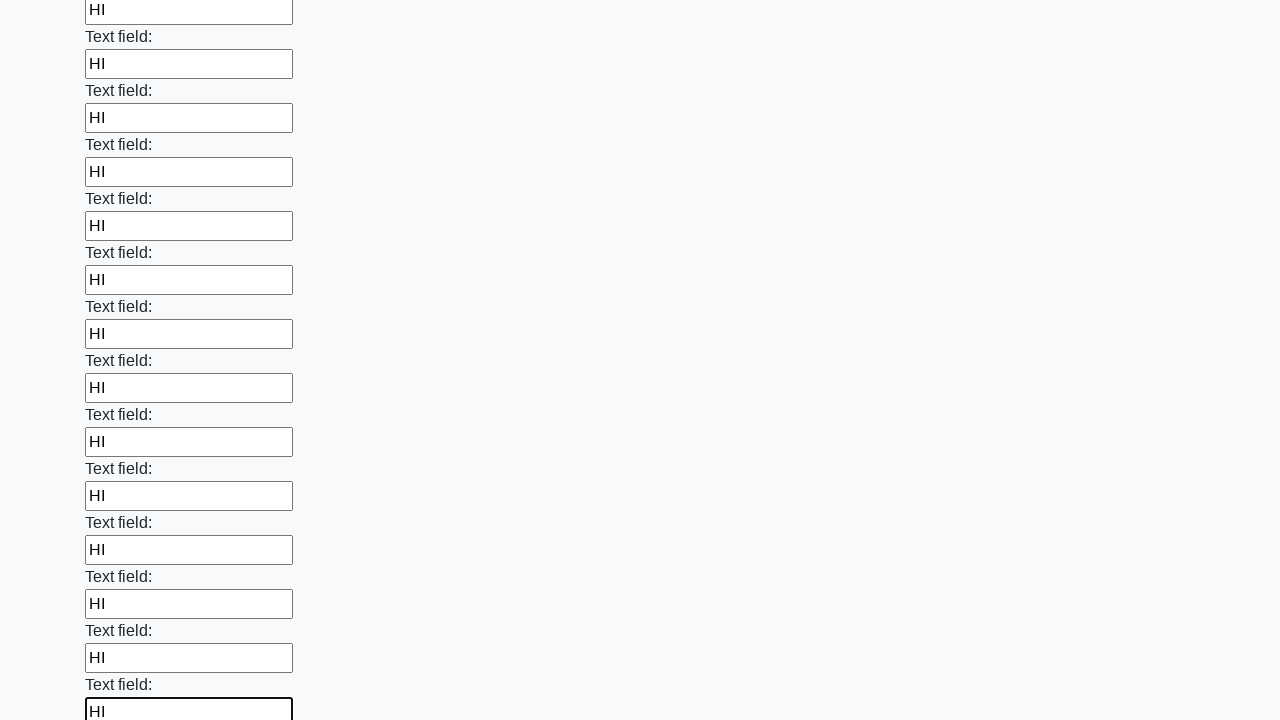

Filled an input field with 'HI' on input >> nth=53
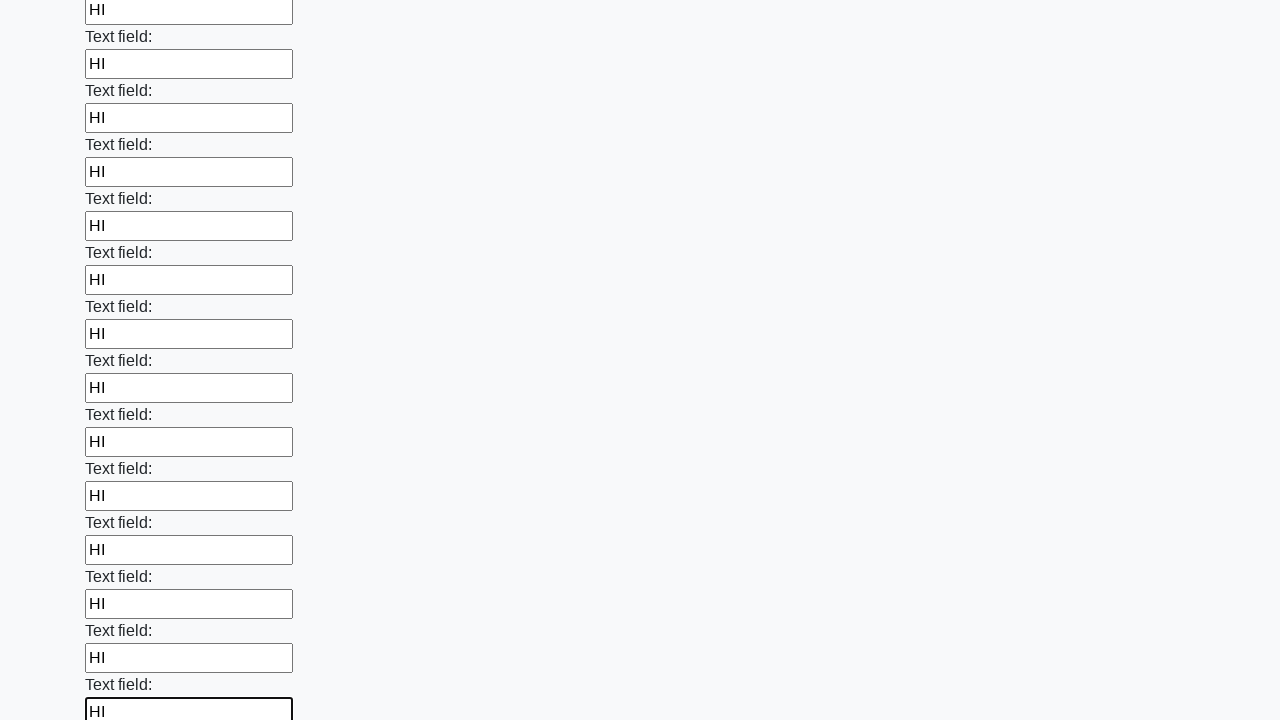

Filled an input field with 'HI' on input >> nth=54
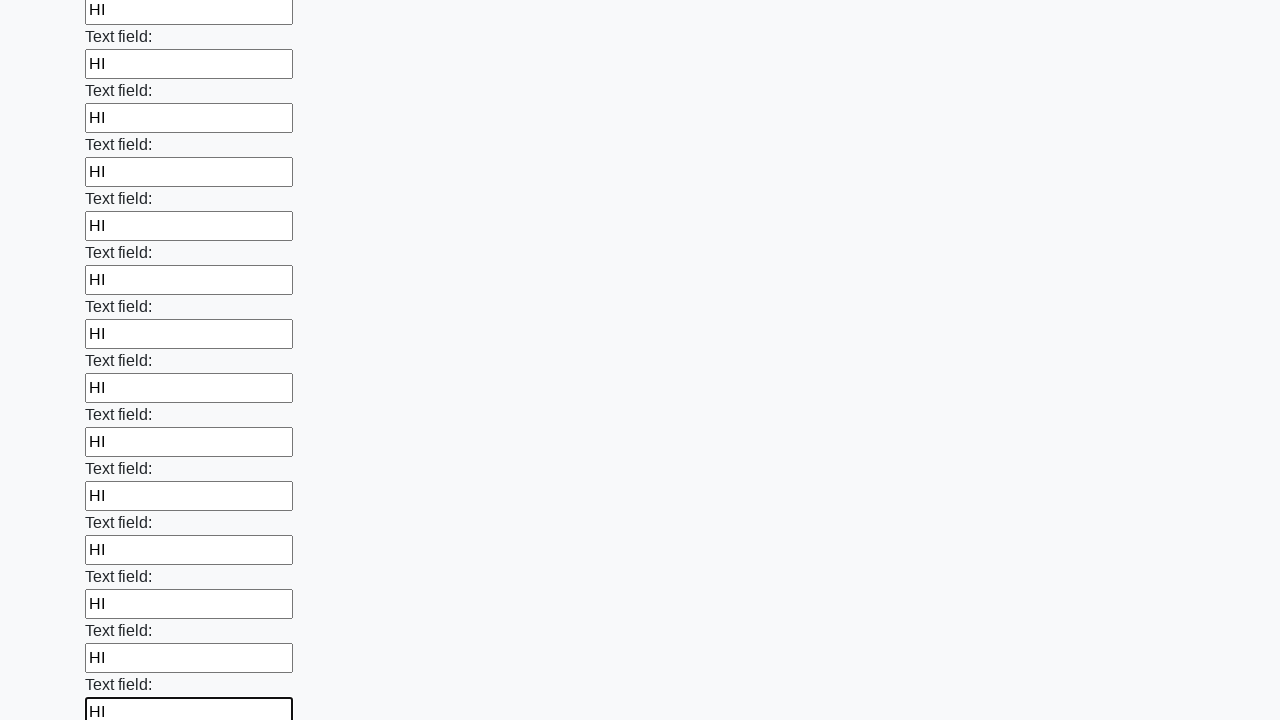

Filled an input field with 'HI' on input >> nth=55
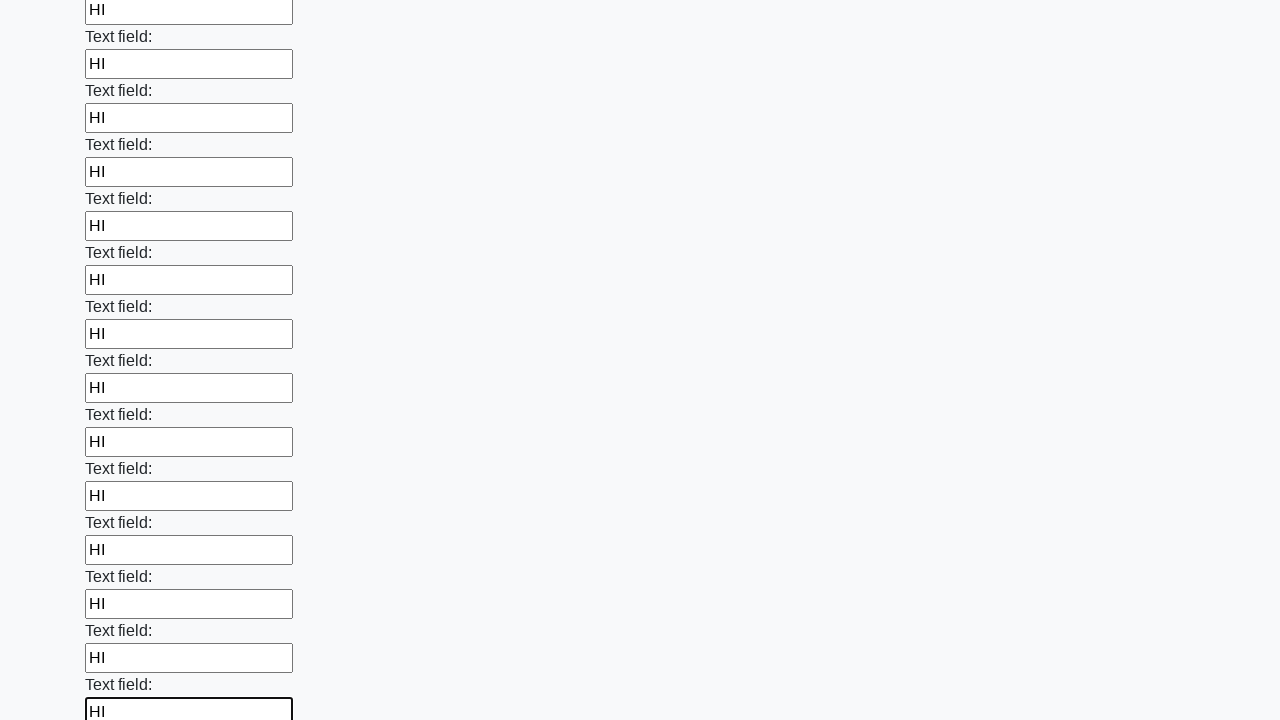

Filled an input field with 'HI' on input >> nth=56
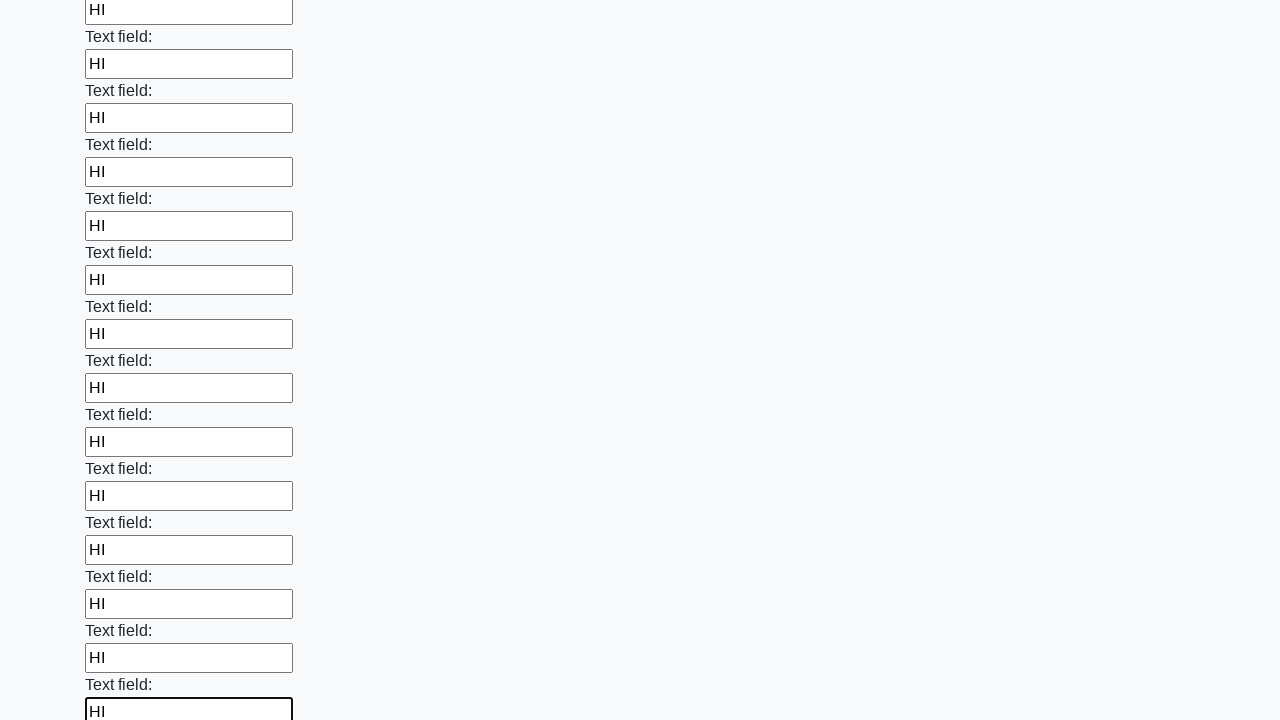

Filled an input field with 'HI' on input >> nth=57
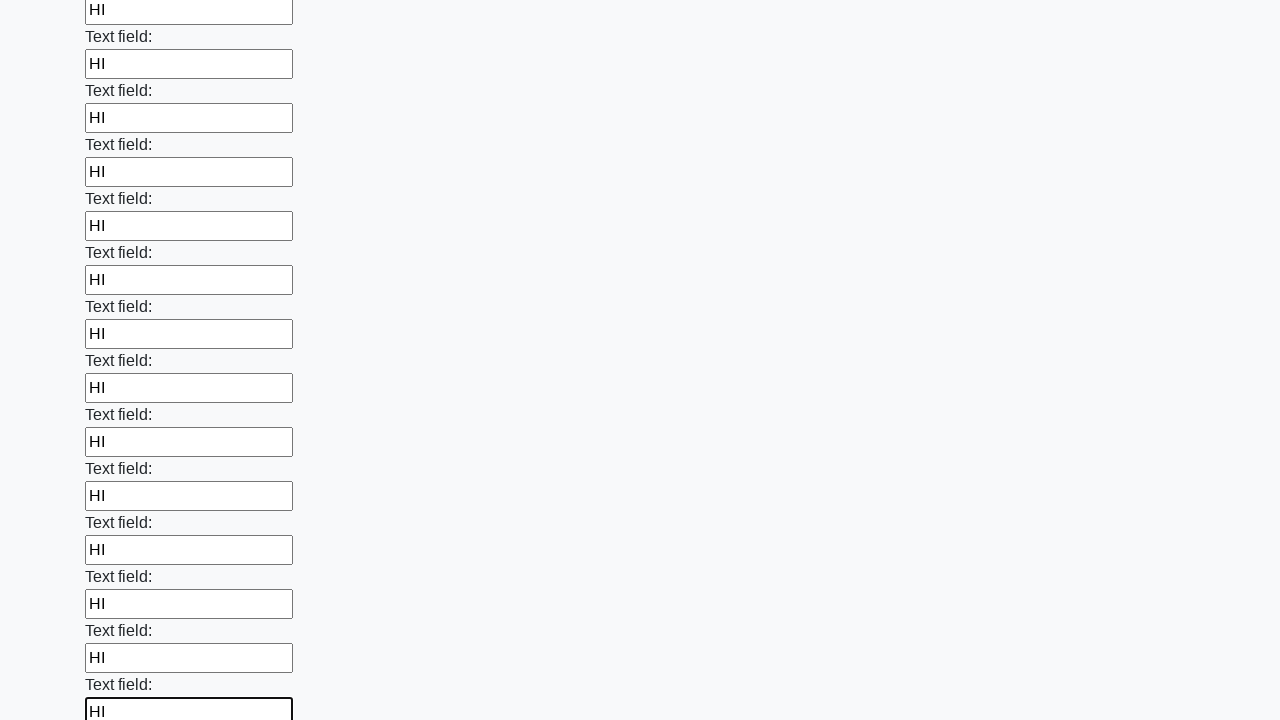

Filled an input field with 'HI' on input >> nth=58
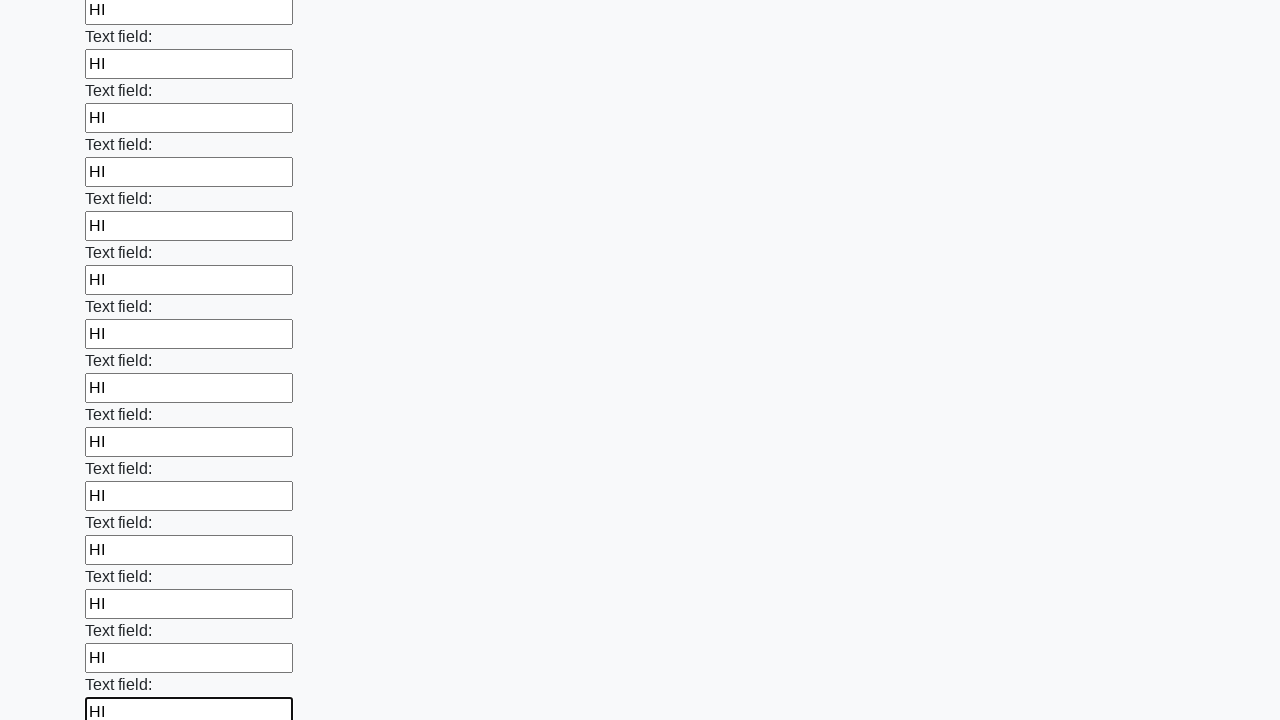

Filled an input field with 'HI' on input >> nth=59
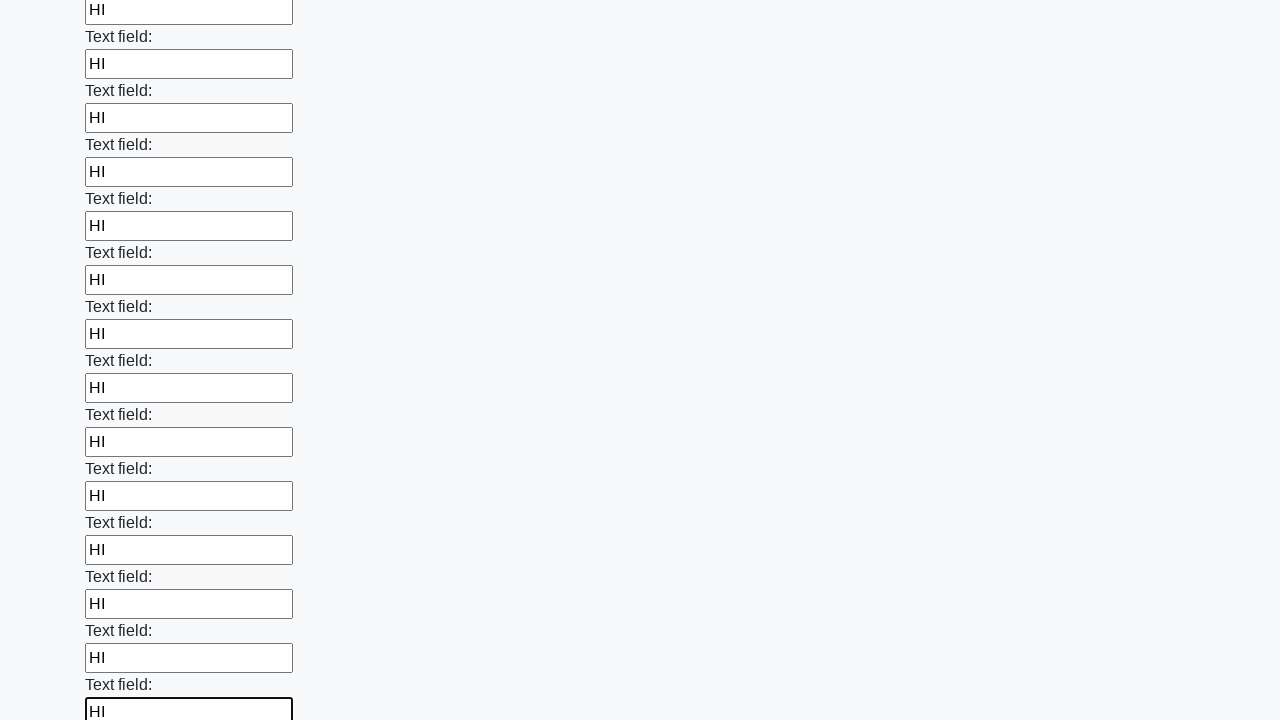

Filled an input field with 'HI' on input >> nth=60
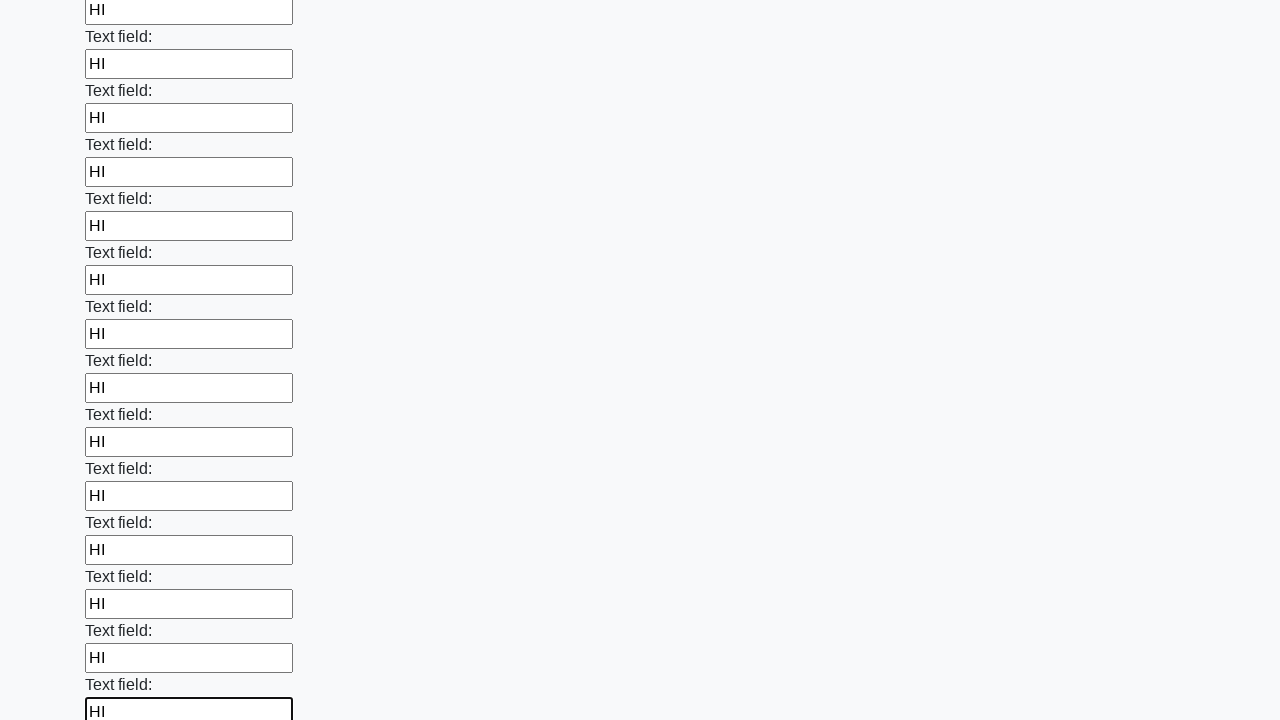

Filled an input field with 'HI' on input >> nth=61
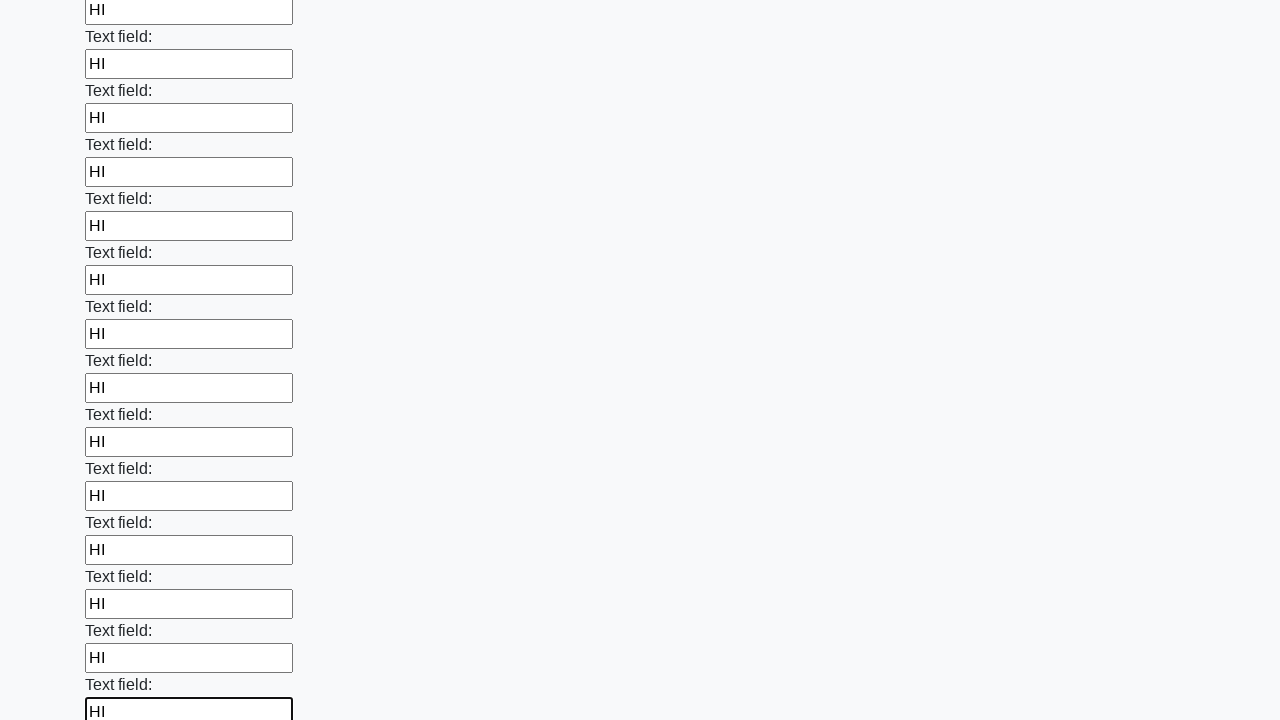

Filled an input field with 'HI' on input >> nth=62
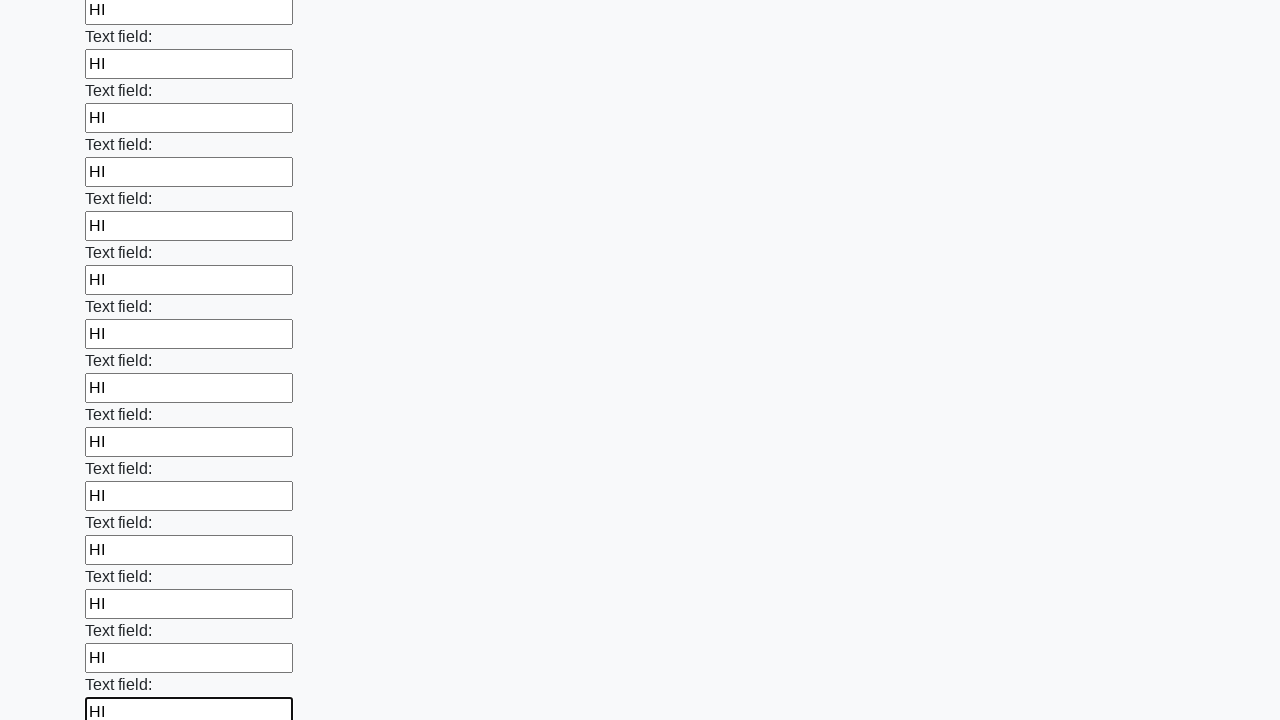

Filled an input field with 'HI' on input >> nth=63
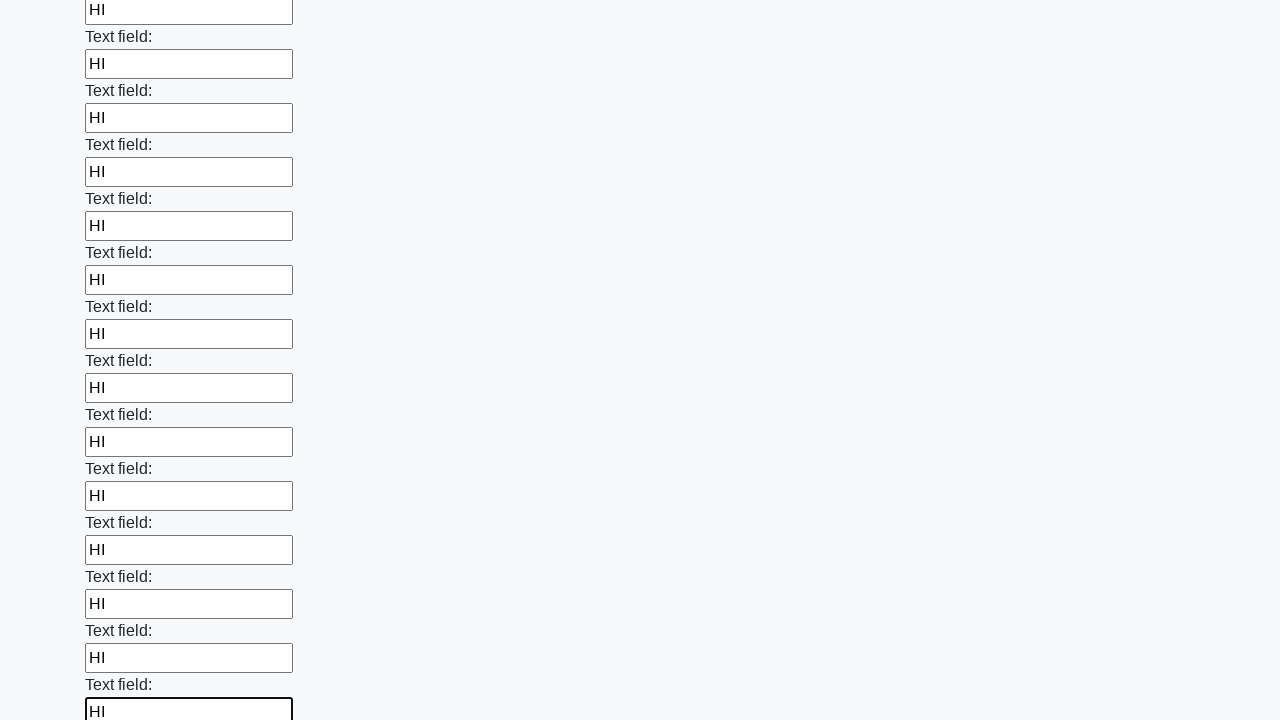

Filled an input field with 'HI' on input >> nth=64
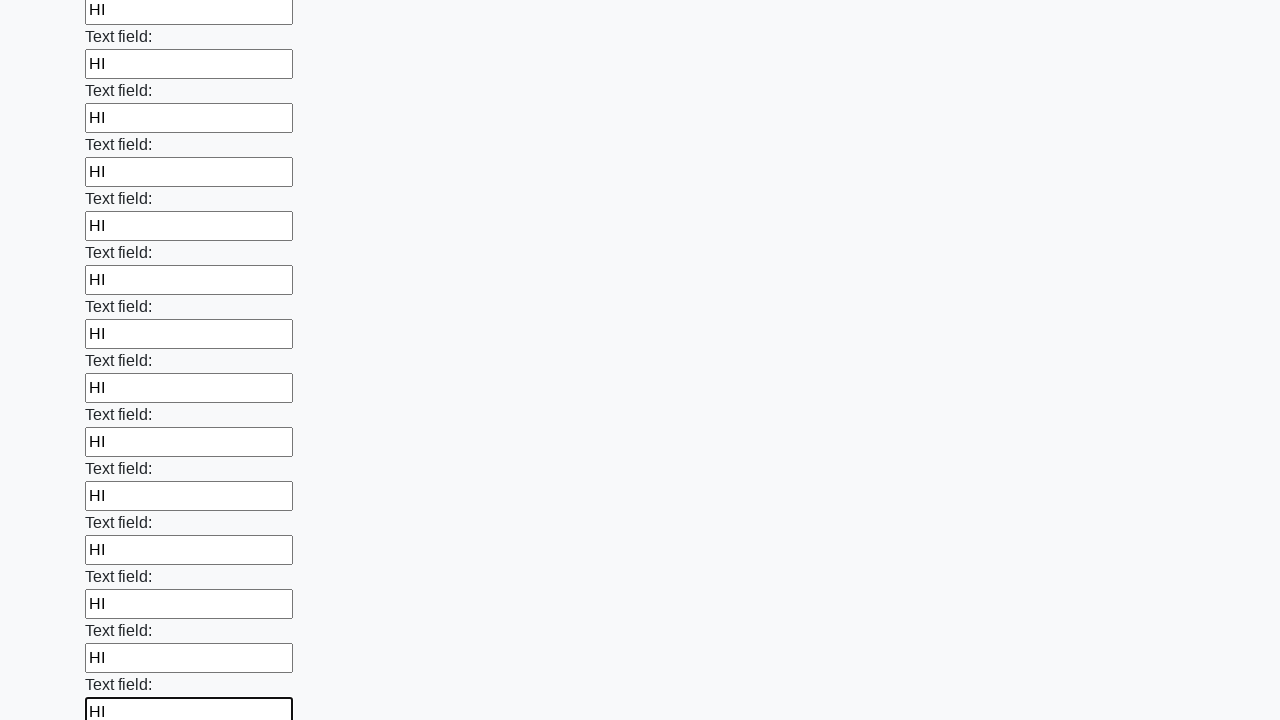

Filled an input field with 'HI' on input >> nth=65
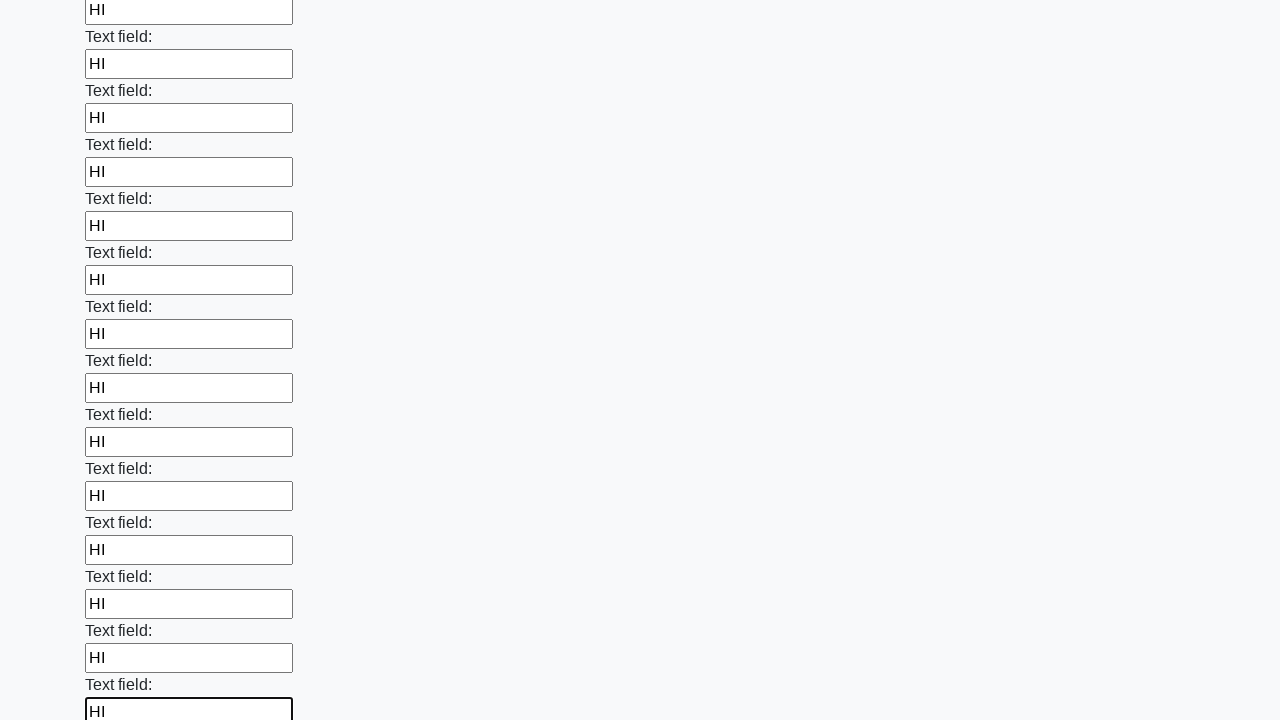

Filled an input field with 'HI' on input >> nth=66
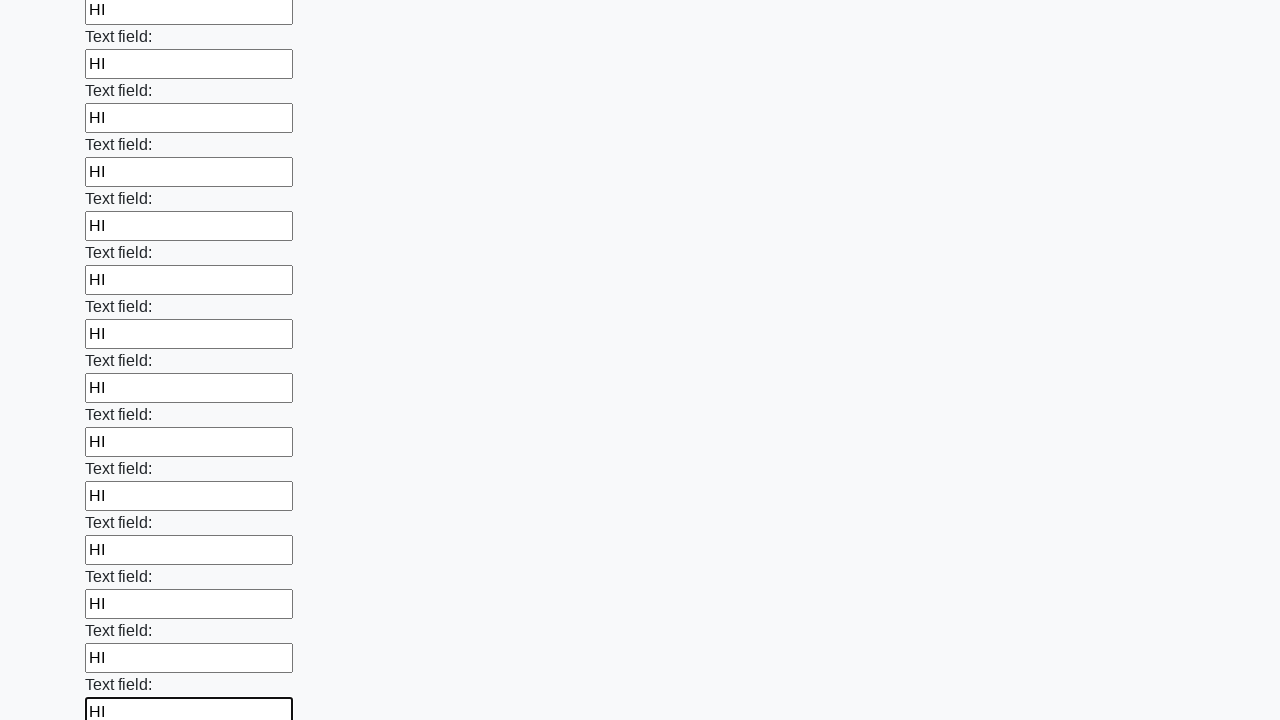

Filled an input field with 'HI' on input >> nth=67
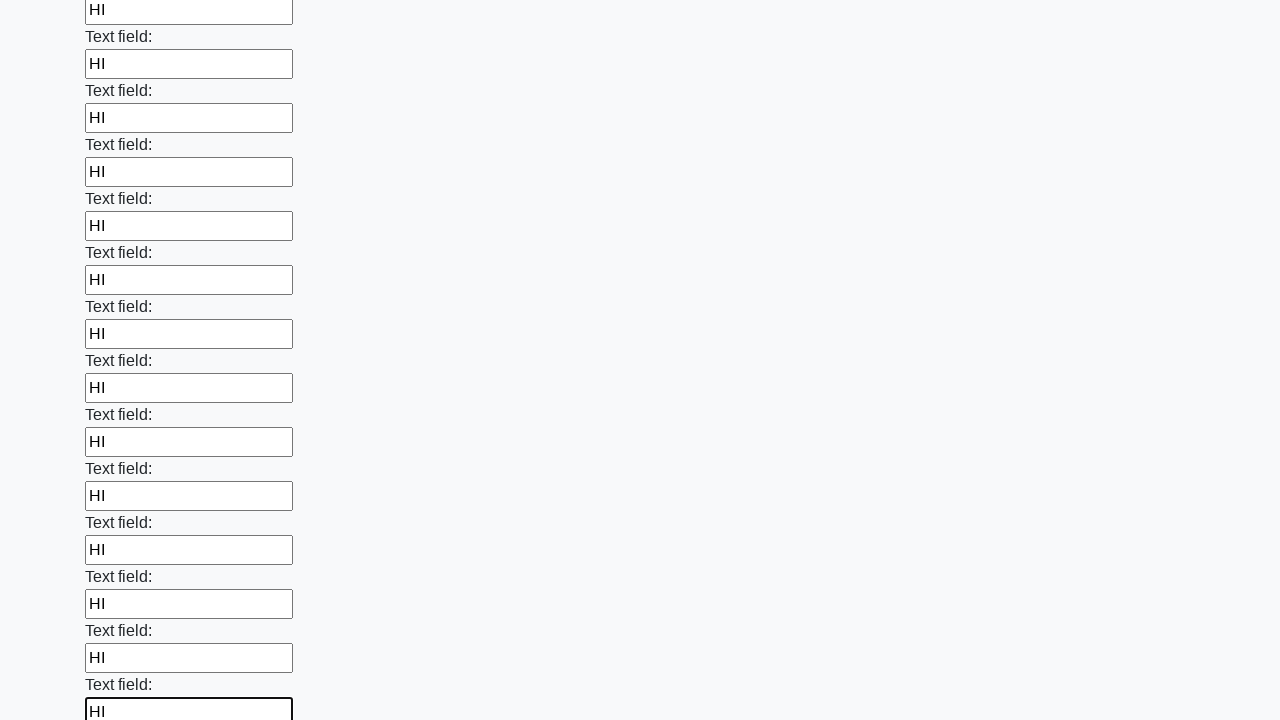

Filled an input field with 'HI' on input >> nth=68
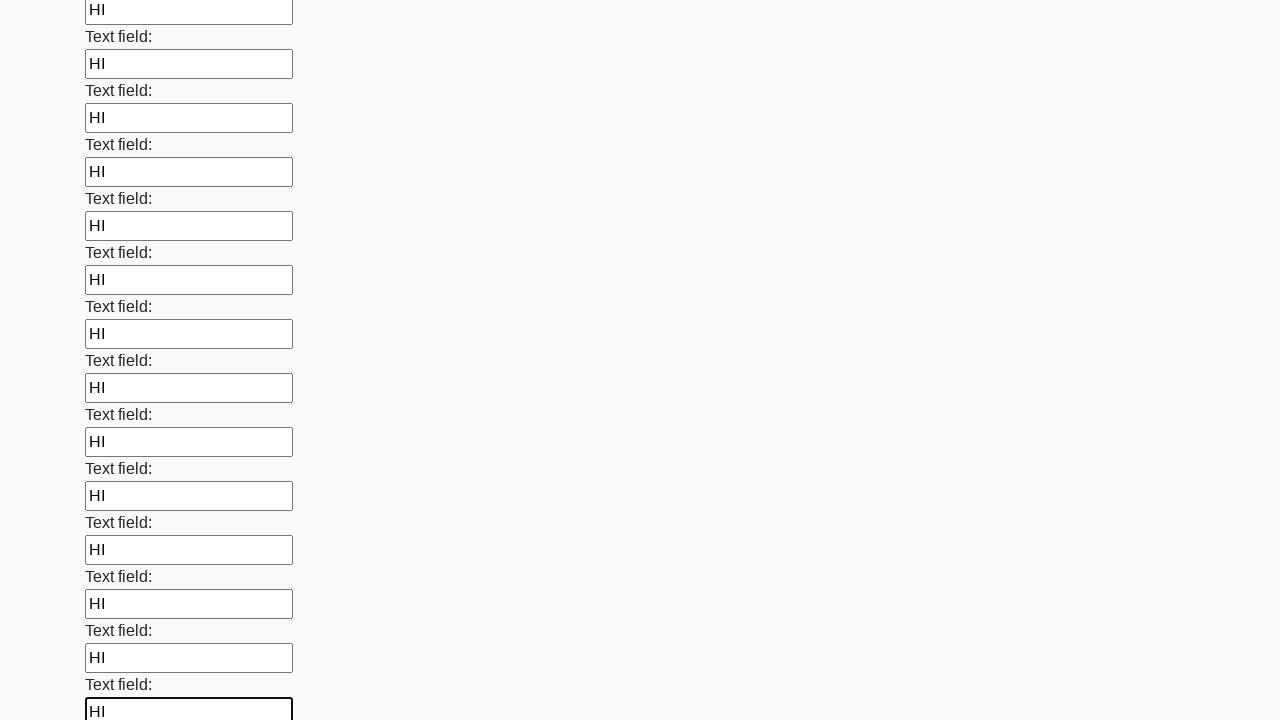

Filled an input field with 'HI' on input >> nth=69
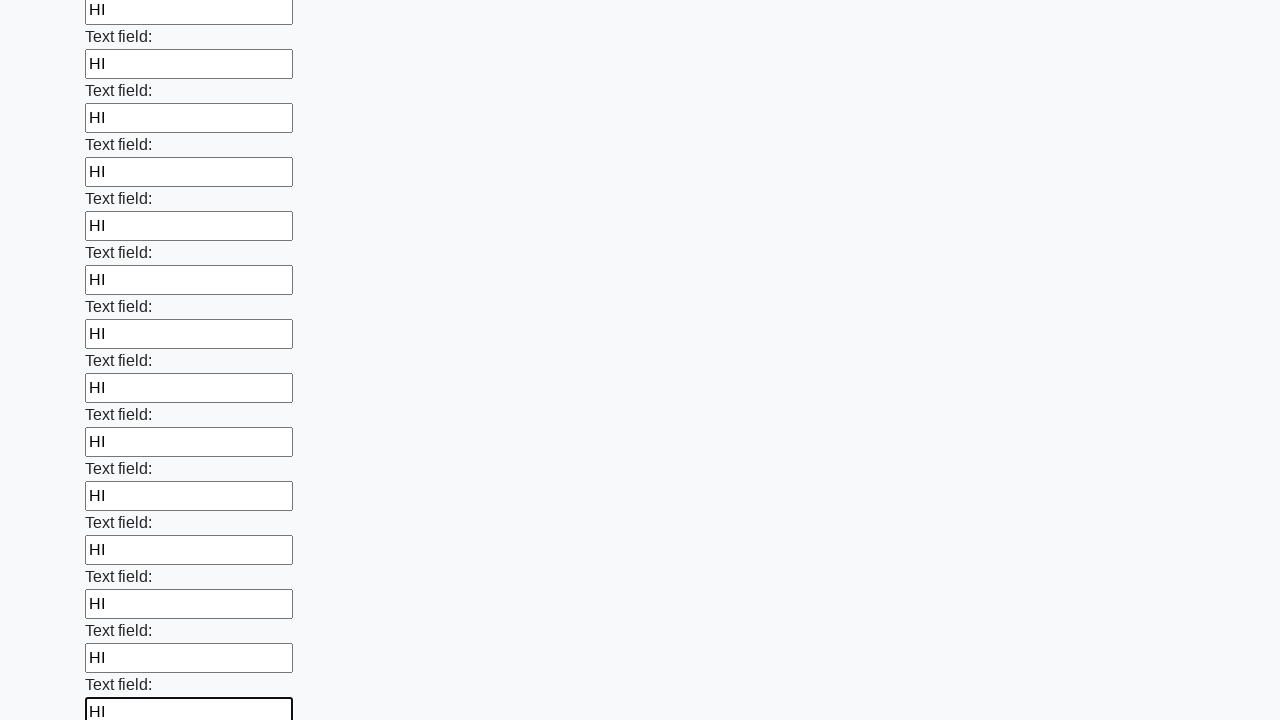

Filled an input field with 'HI' on input >> nth=70
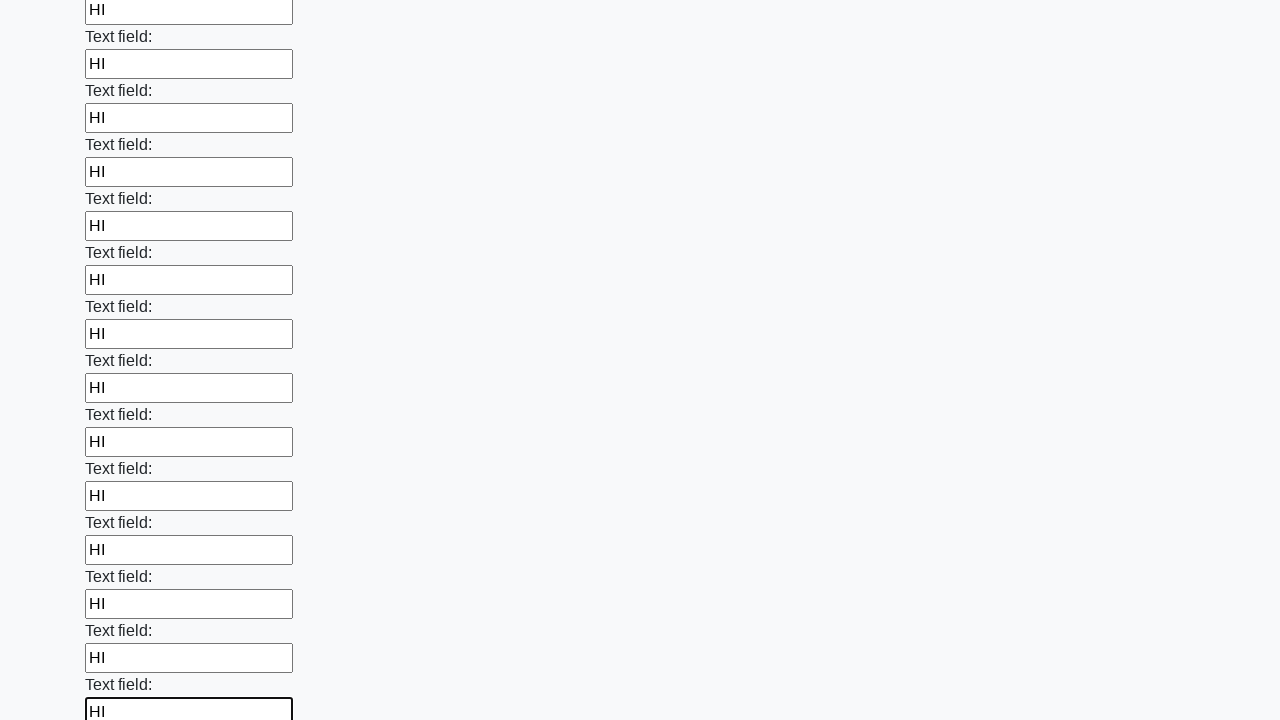

Filled an input field with 'HI' on input >> nth=71
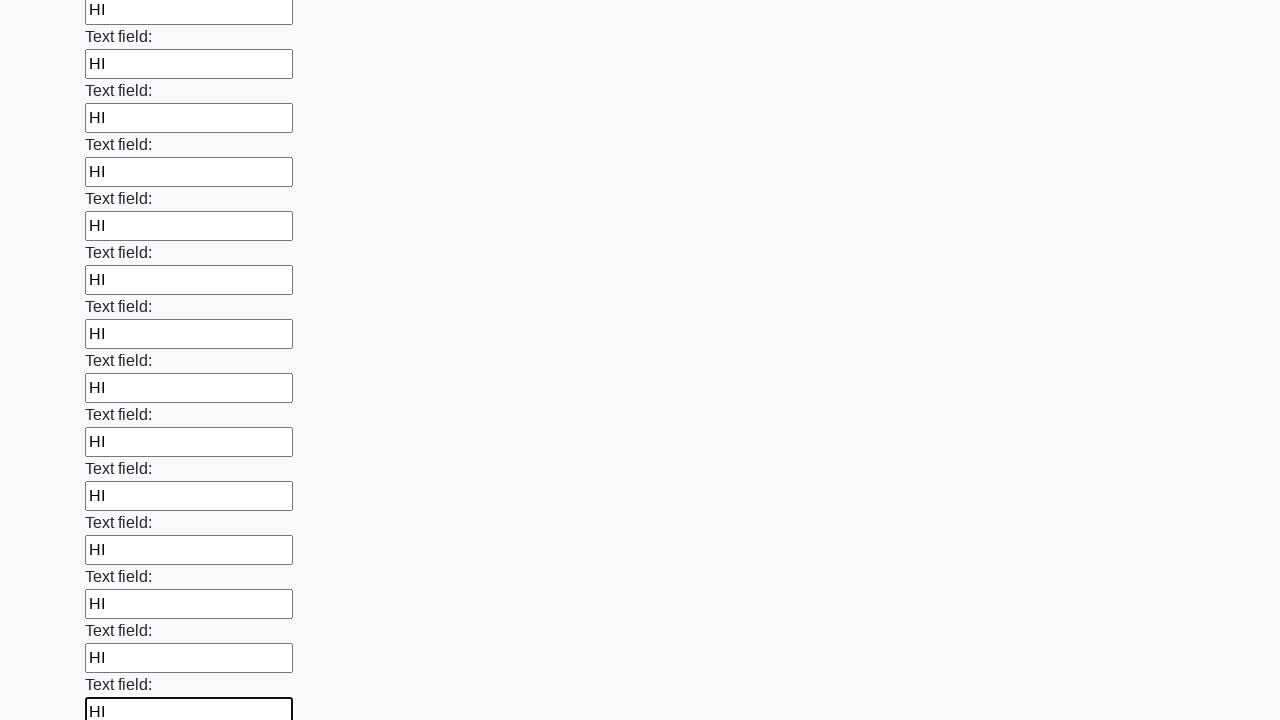

Filled an input field with 'HI' on input >> nth=72
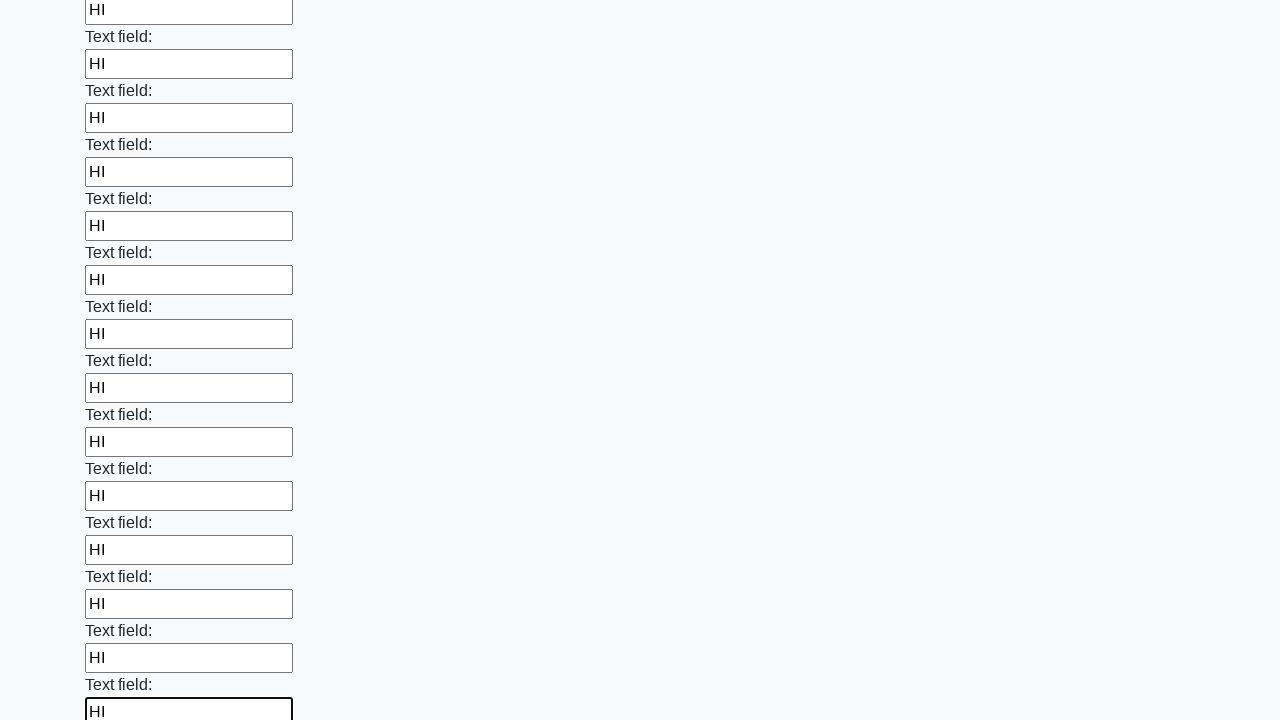

Filled an input field with 'HI' on input >> nth=73
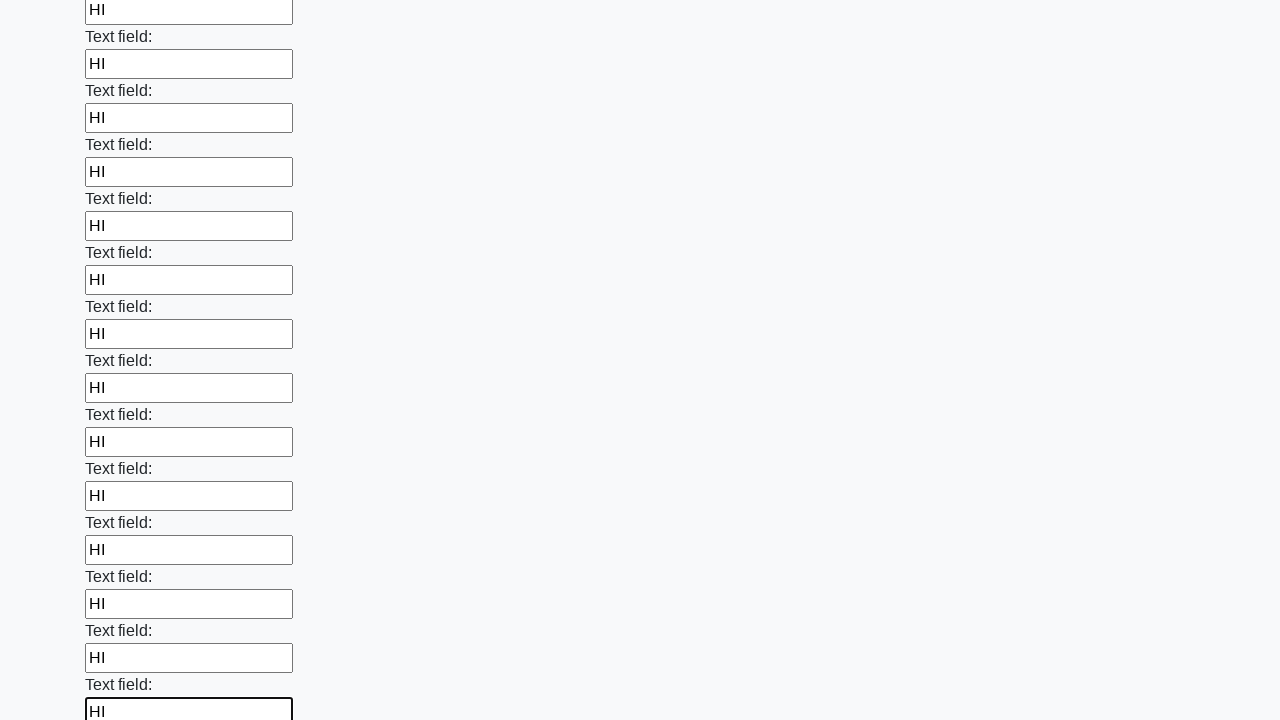

Filled an input field with 'HI' on input >> nth=74
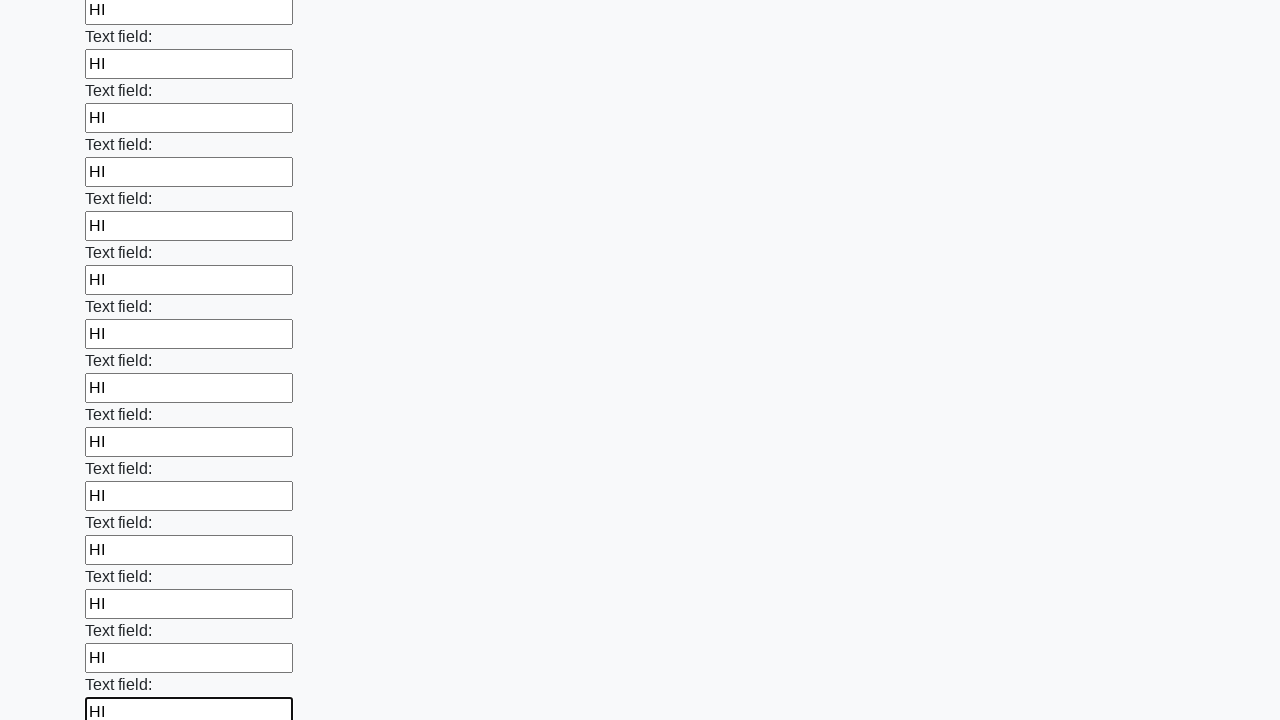

Filled an input field with 'HI' on input >> nth=75
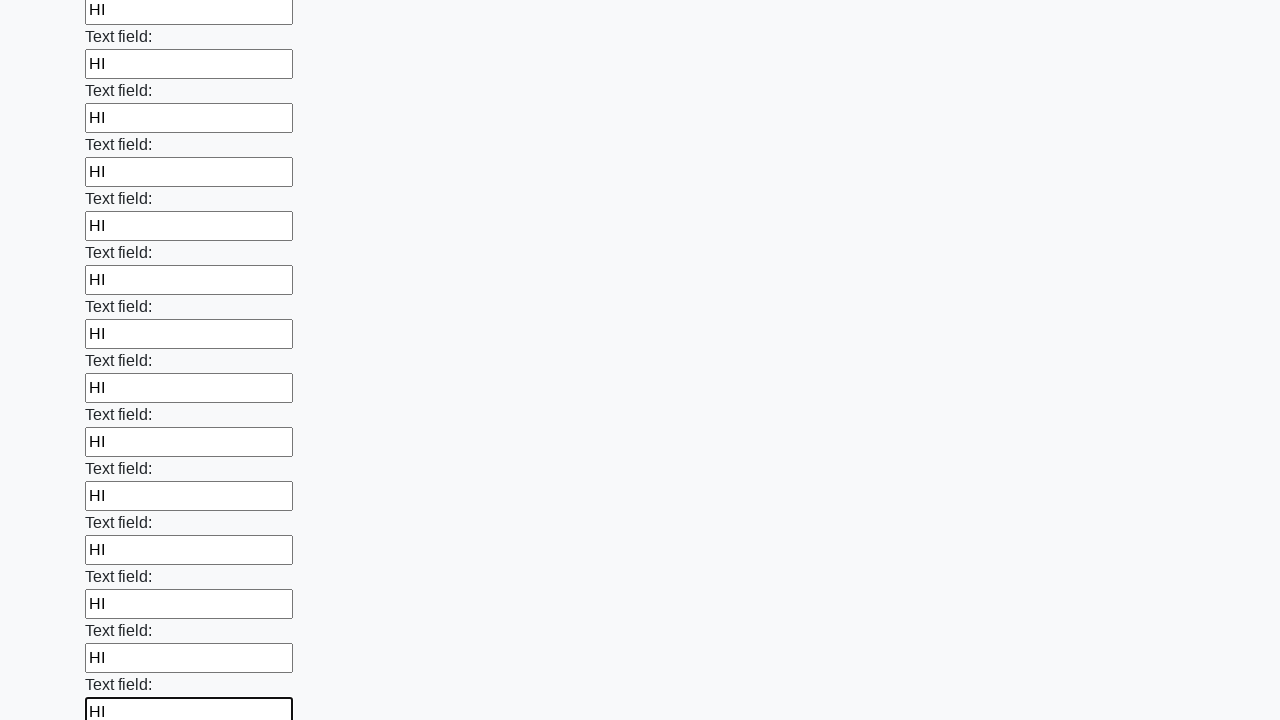

Filled an input field with 'HI' on input >> nth=76
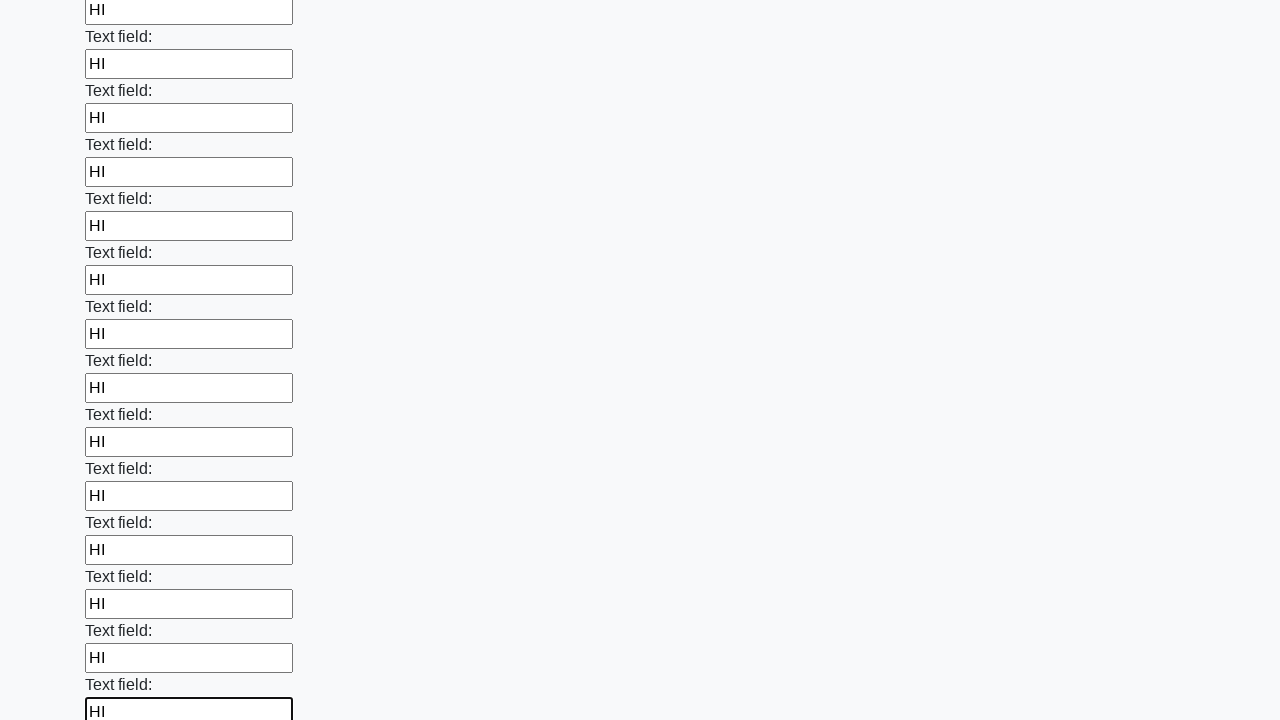

Filled an input field with 'HI' on input >> nth=77
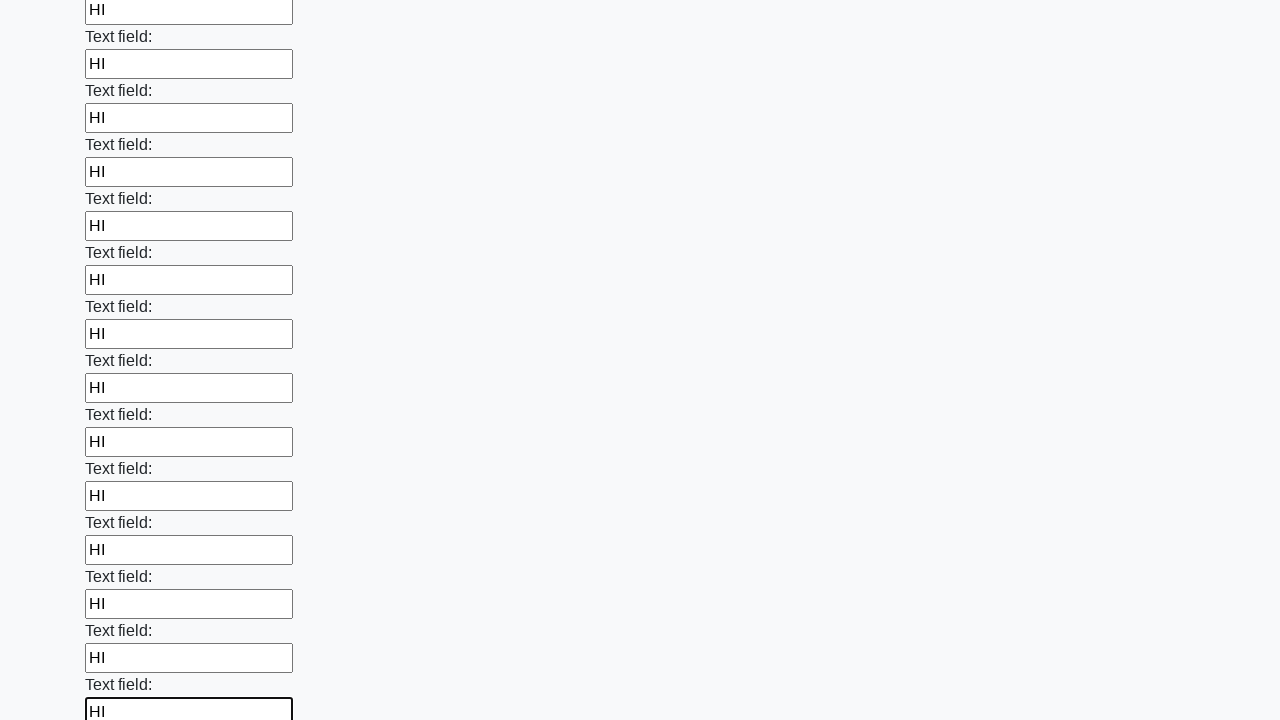

Filled an input field with 'HI' on input >> nth=78
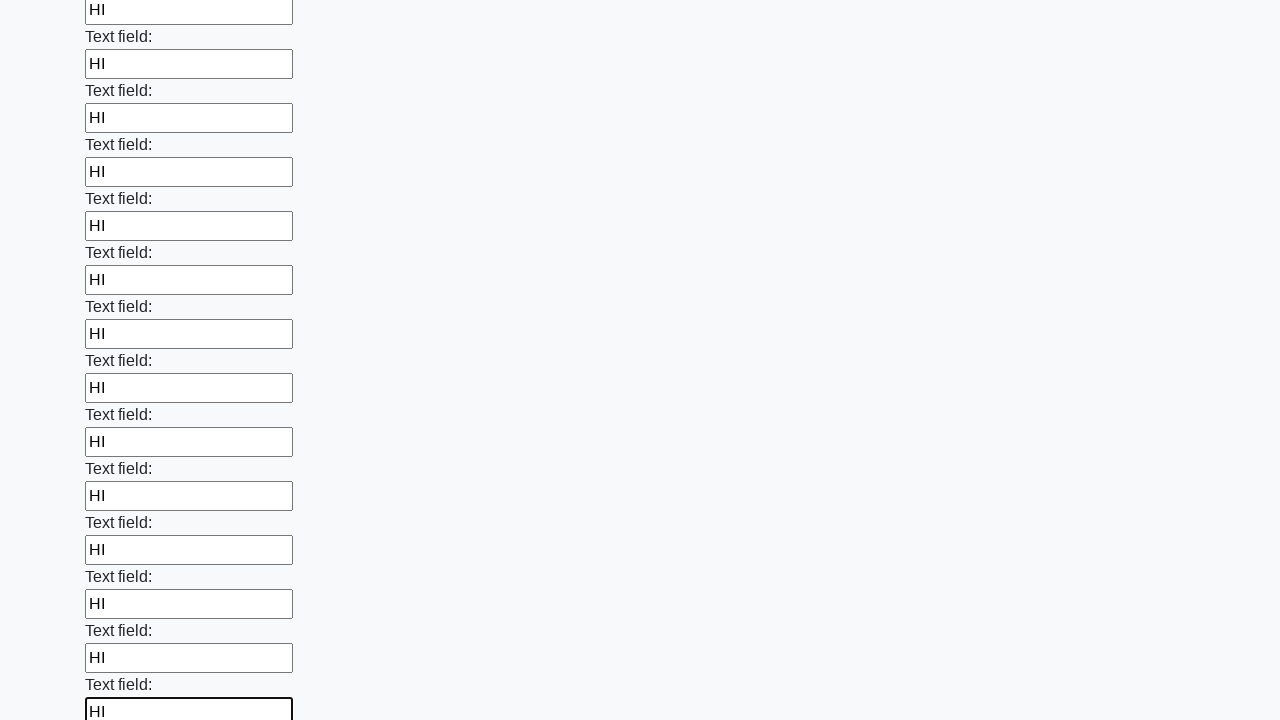

Filled an input field with 'HI' on input >> nth=79
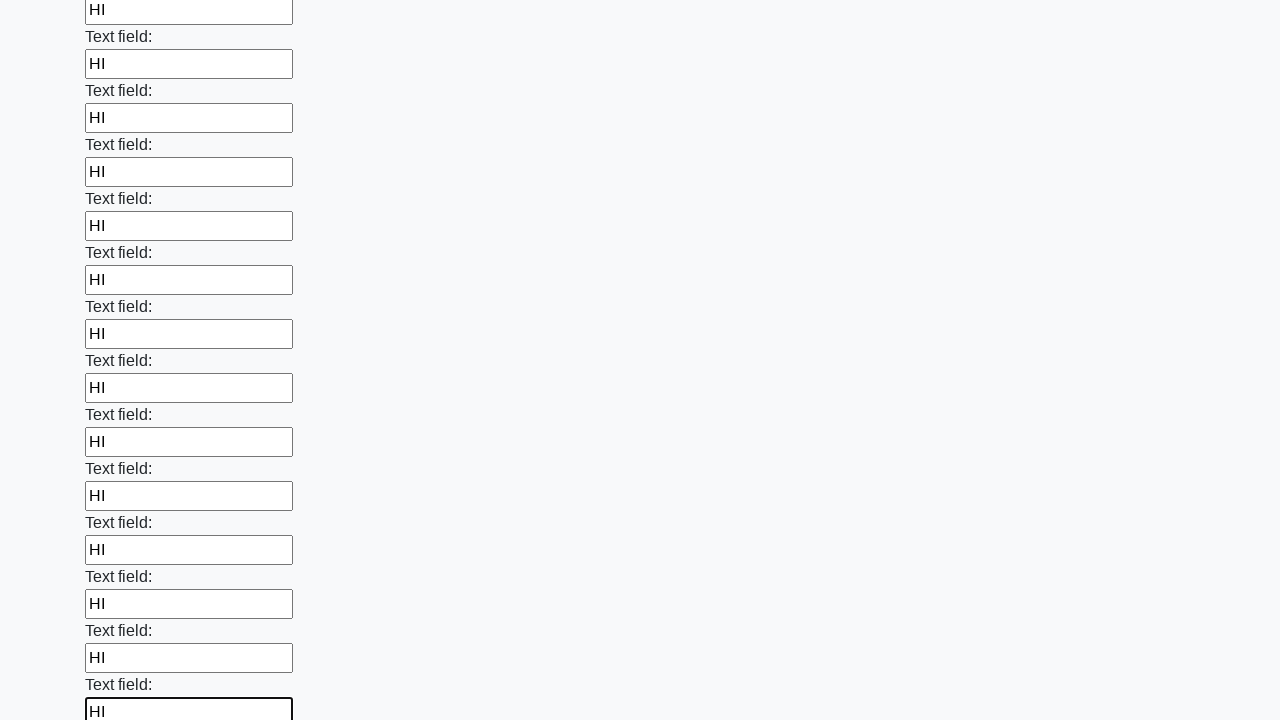

Filled an input field with 'HI' on input >> nth=80
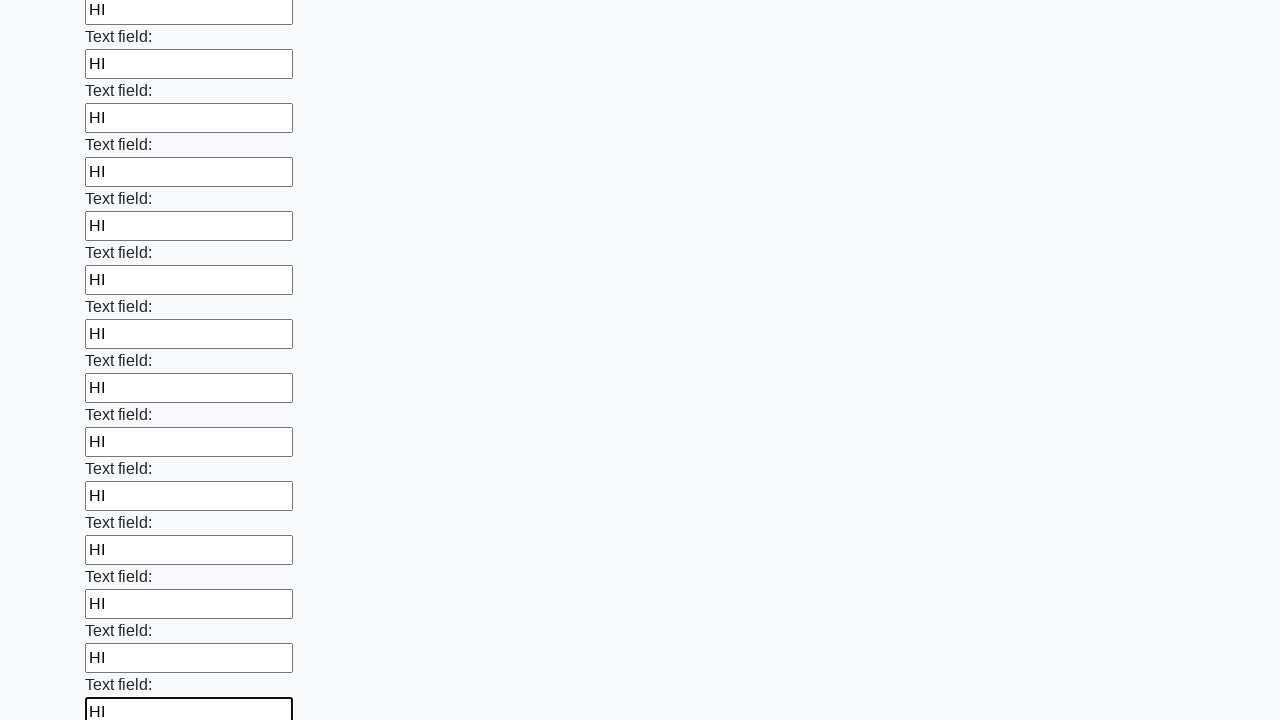

Filled an input field with 'HI' on input >> nth=81
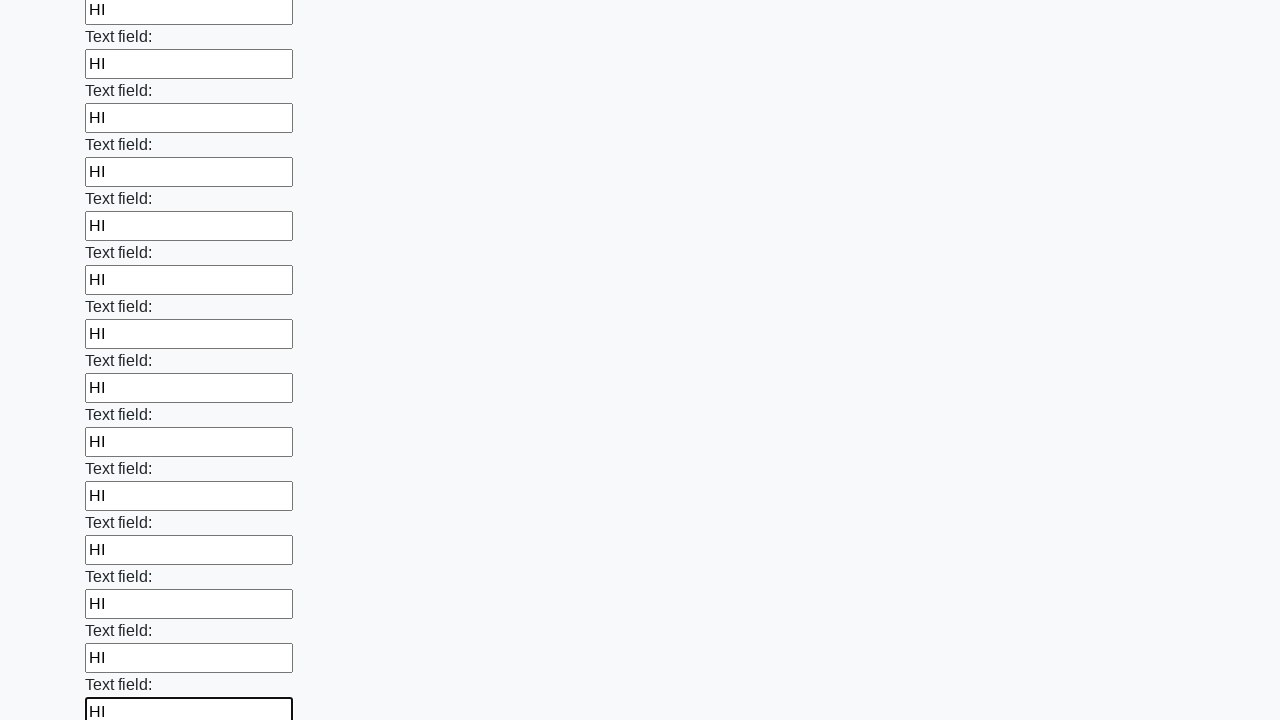

Filled an input field with 'HI' on input >> nth=82
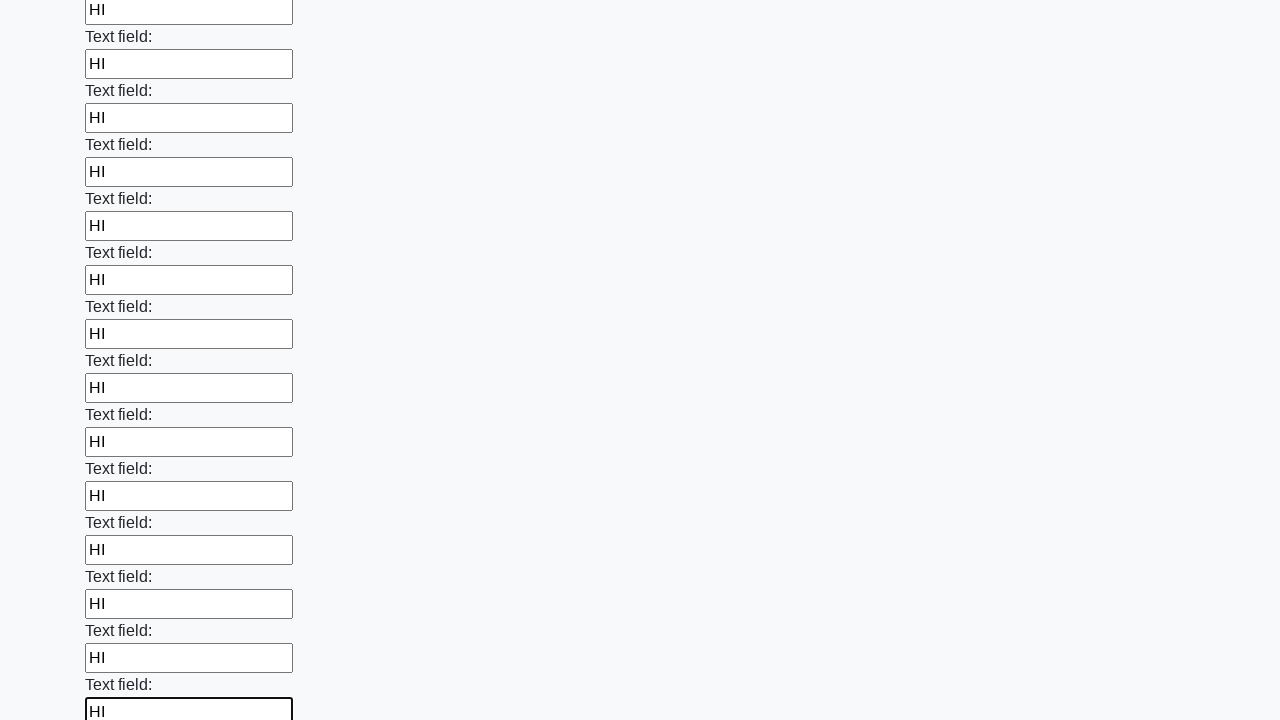

Filled an input field with 'HI' on input >> nth=83
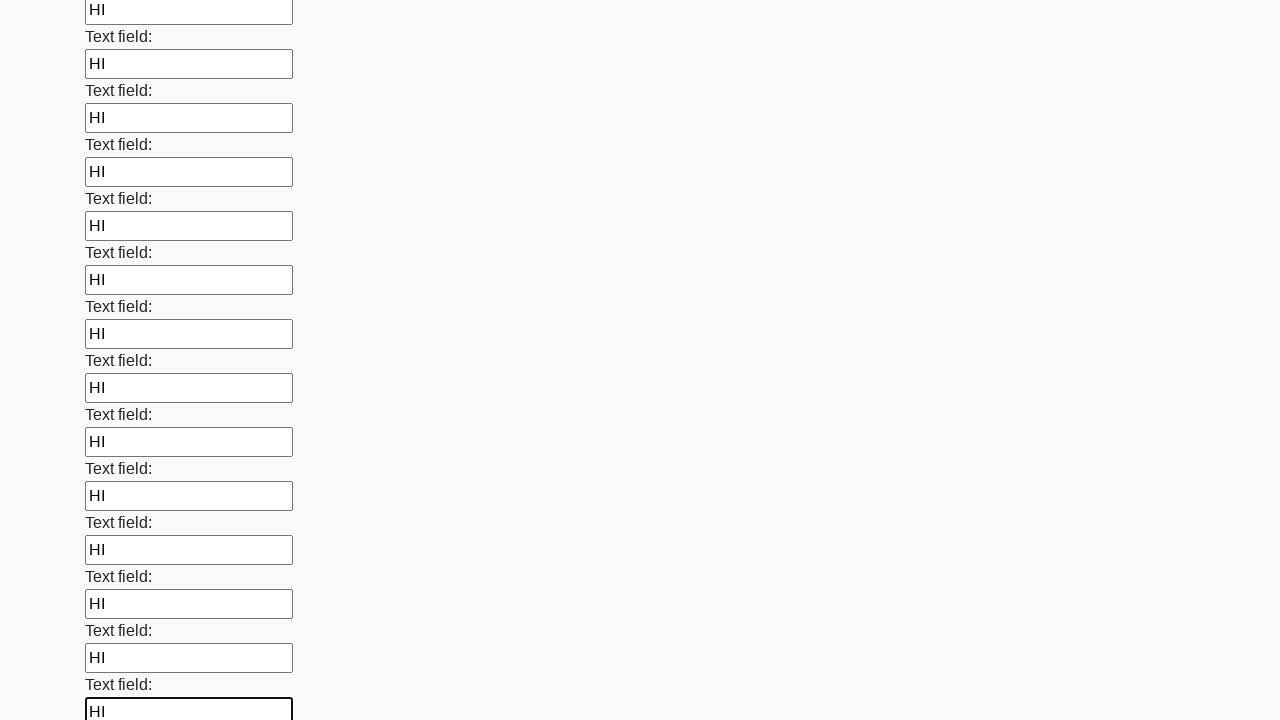

Filled an input field with 'HI' on input >> nth=84
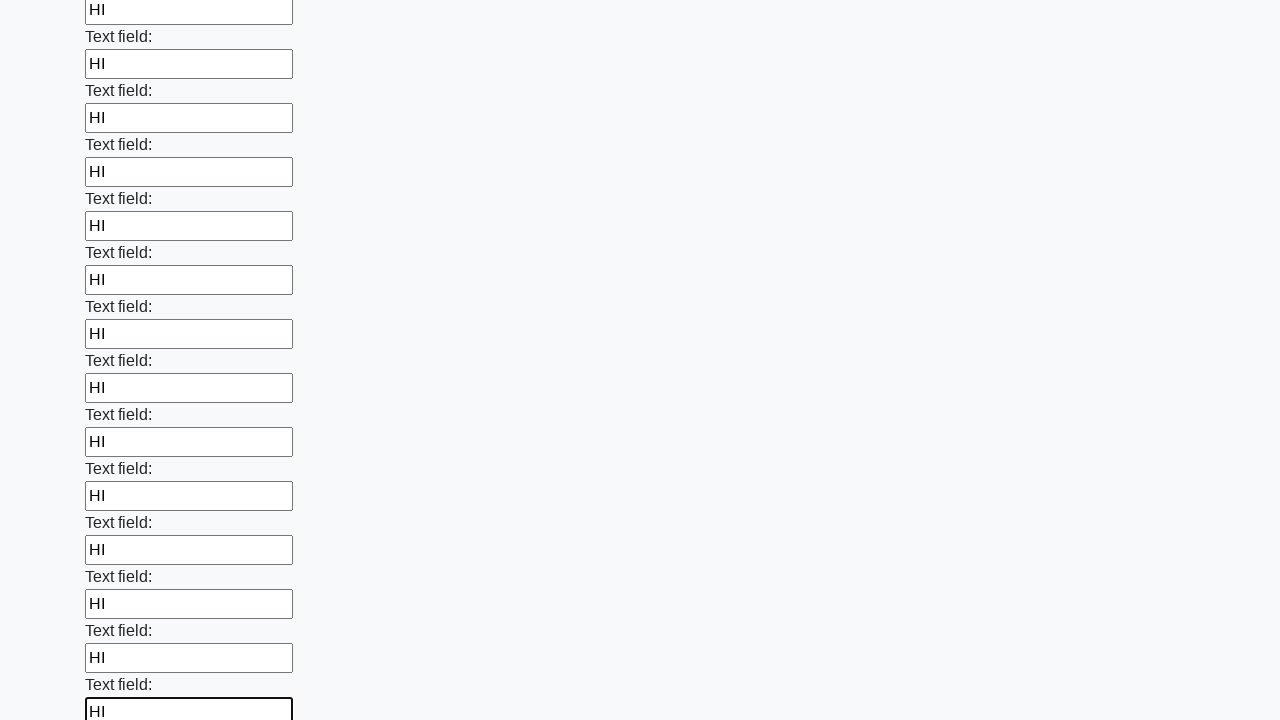

Filled an input field with 'HI' on input >> nth=85
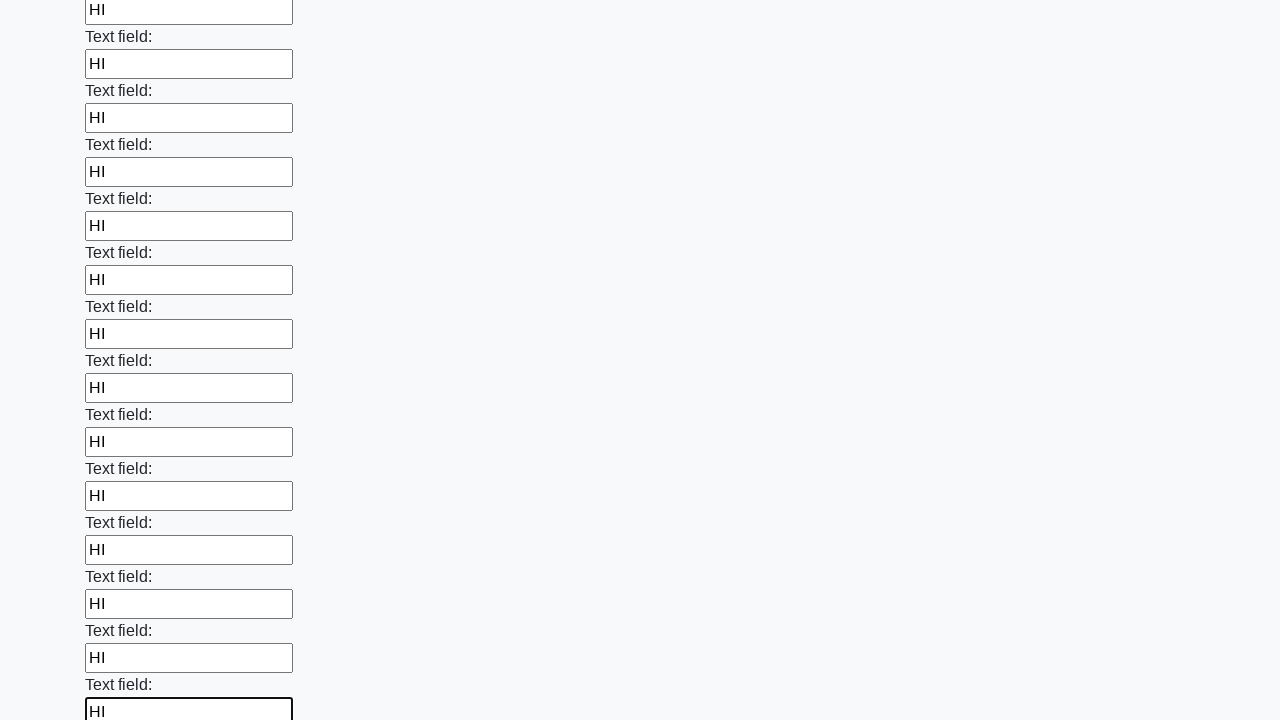

Filled an input field with 'HI' on input >> nth=86
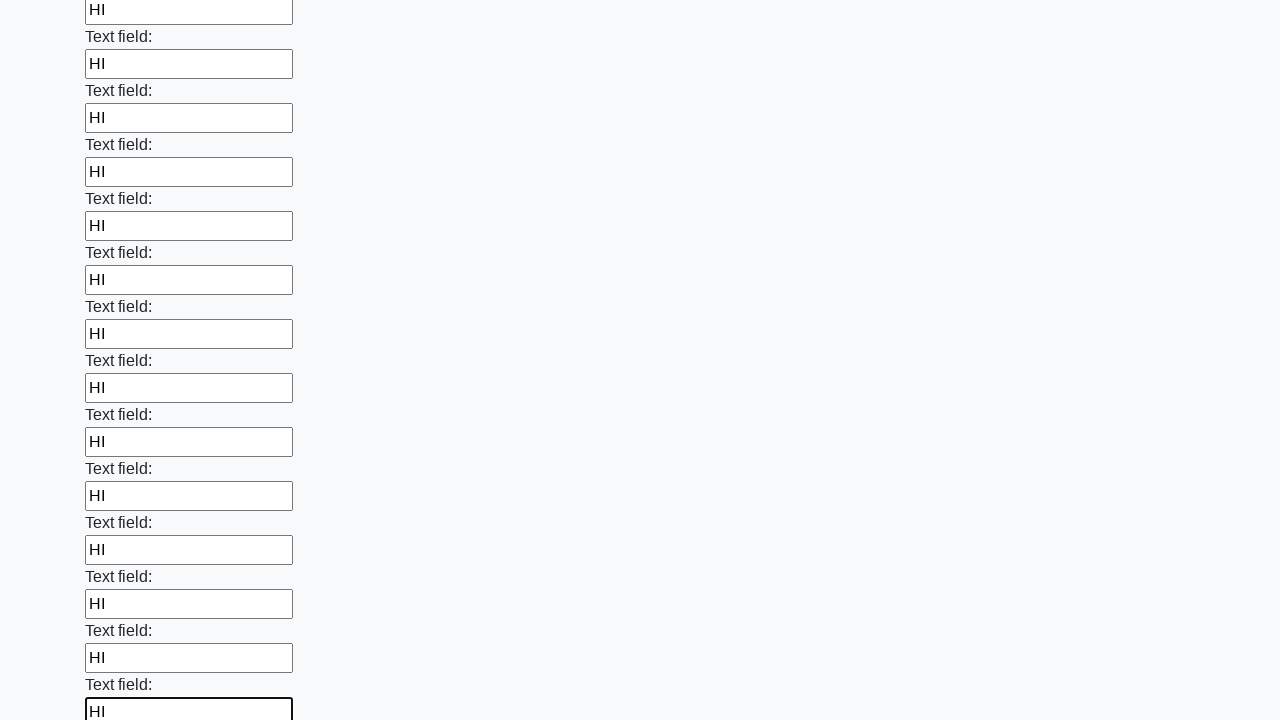

Filled an input field with 'HI' on input >> nth=87
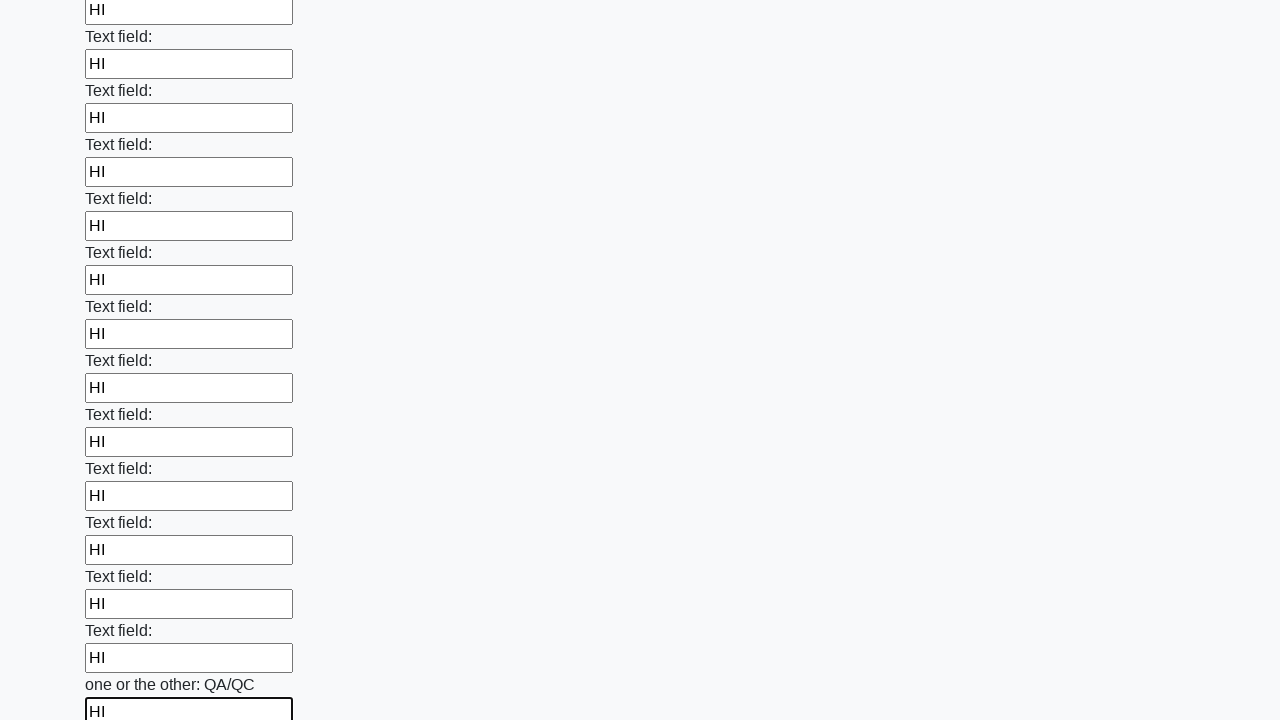

Filled an input field with 'HI' on input >> nth=88
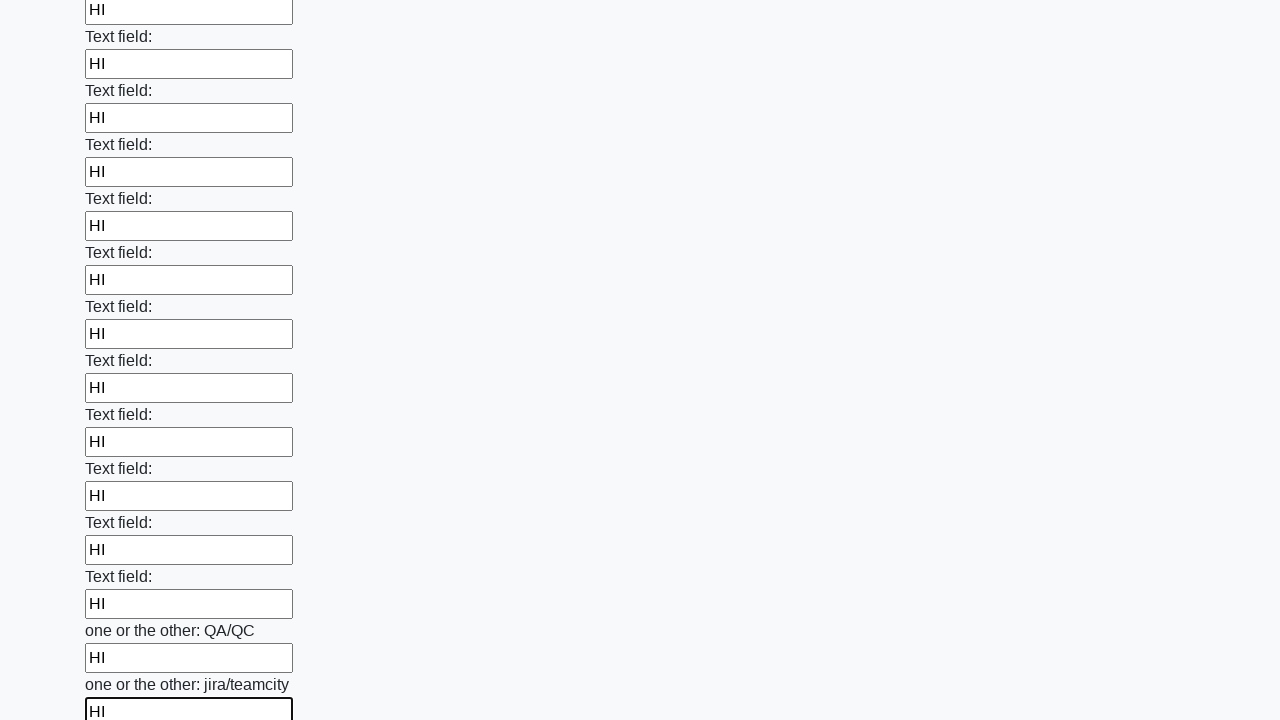

Filled an input field with 'HI' on input >> nth=89
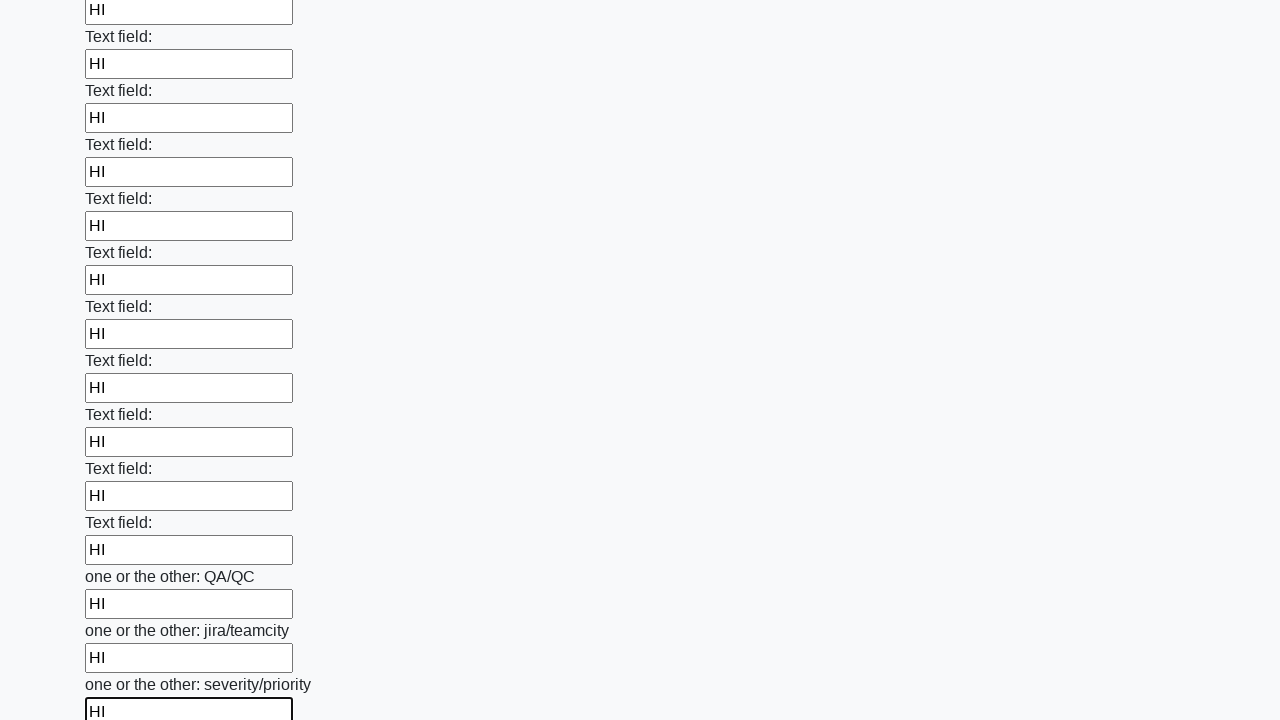

Filled an input field with 'HI' on input >> nth=90
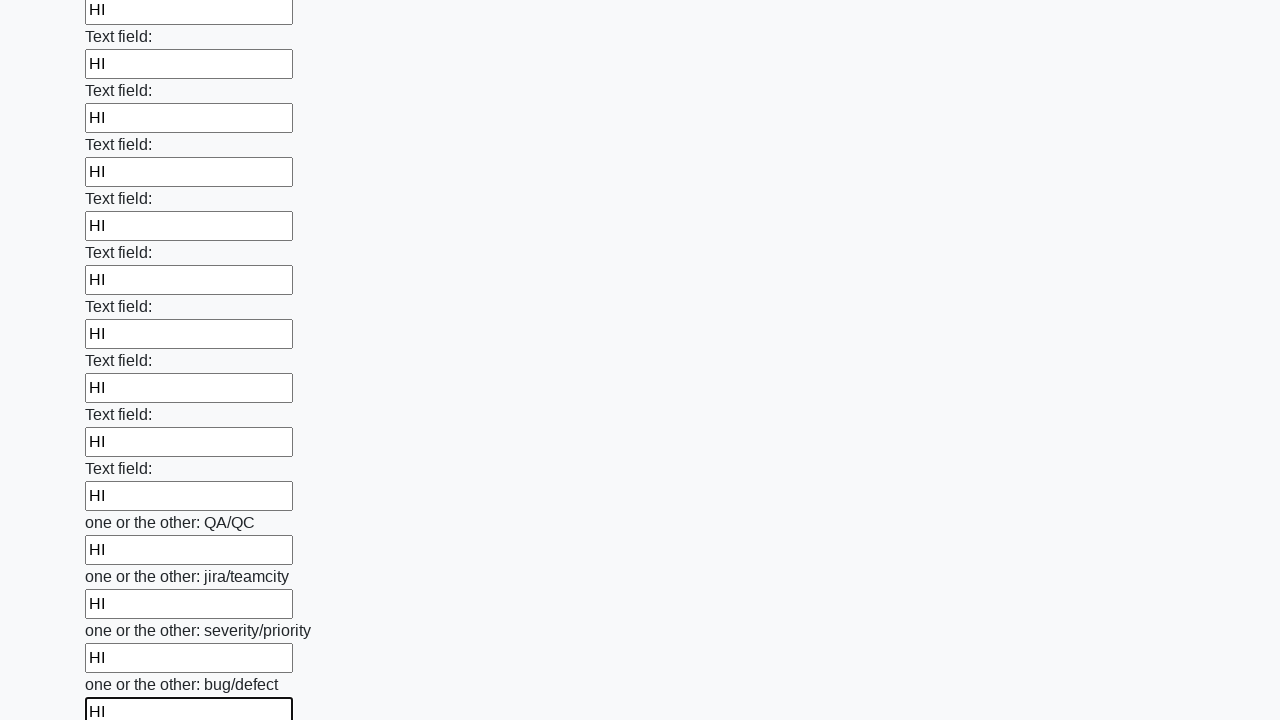

Filled an input field with 'HI' on input >> nth=91
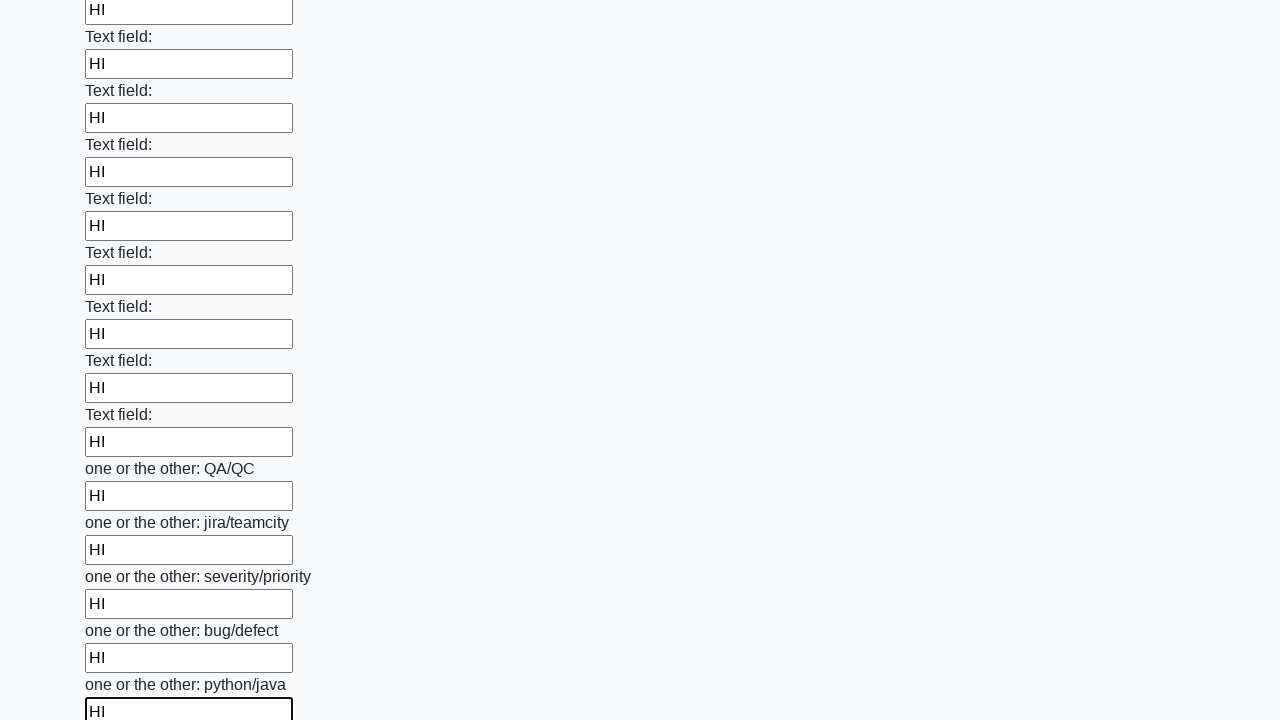

Filled an input field with 'HI' on input >> nth=92
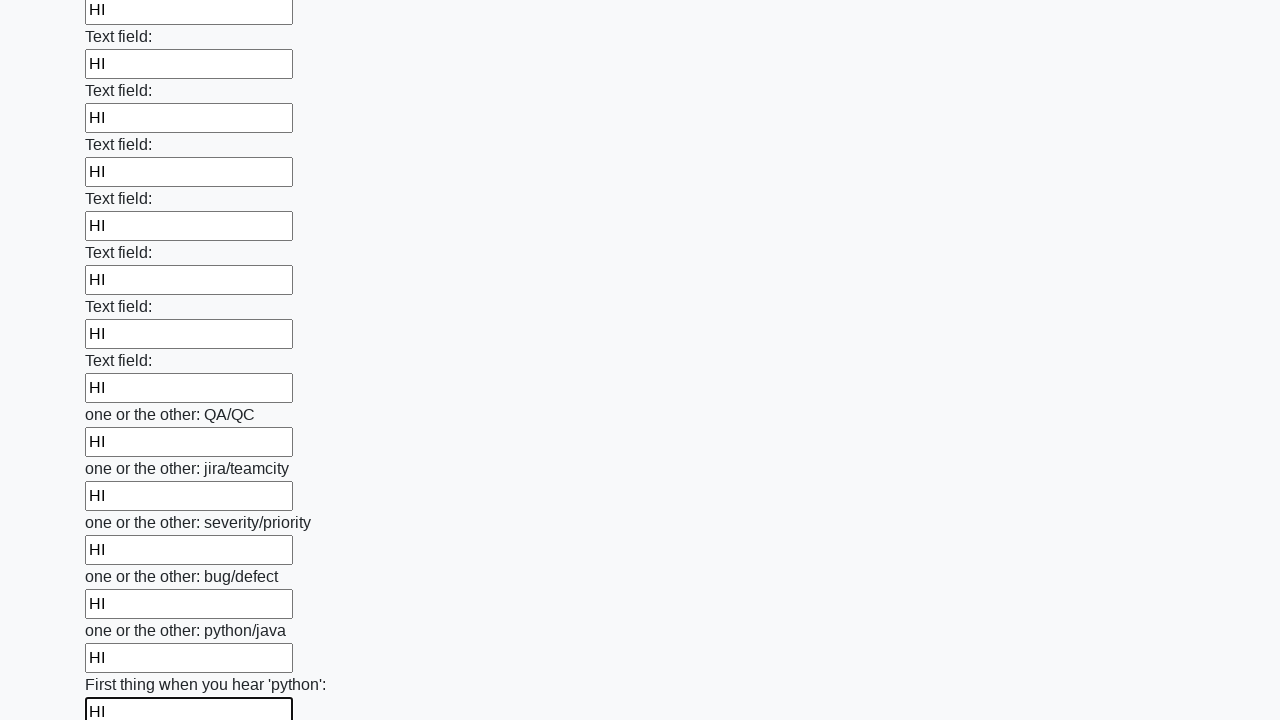

Filled an input field with 'HI' on input >> nth=93
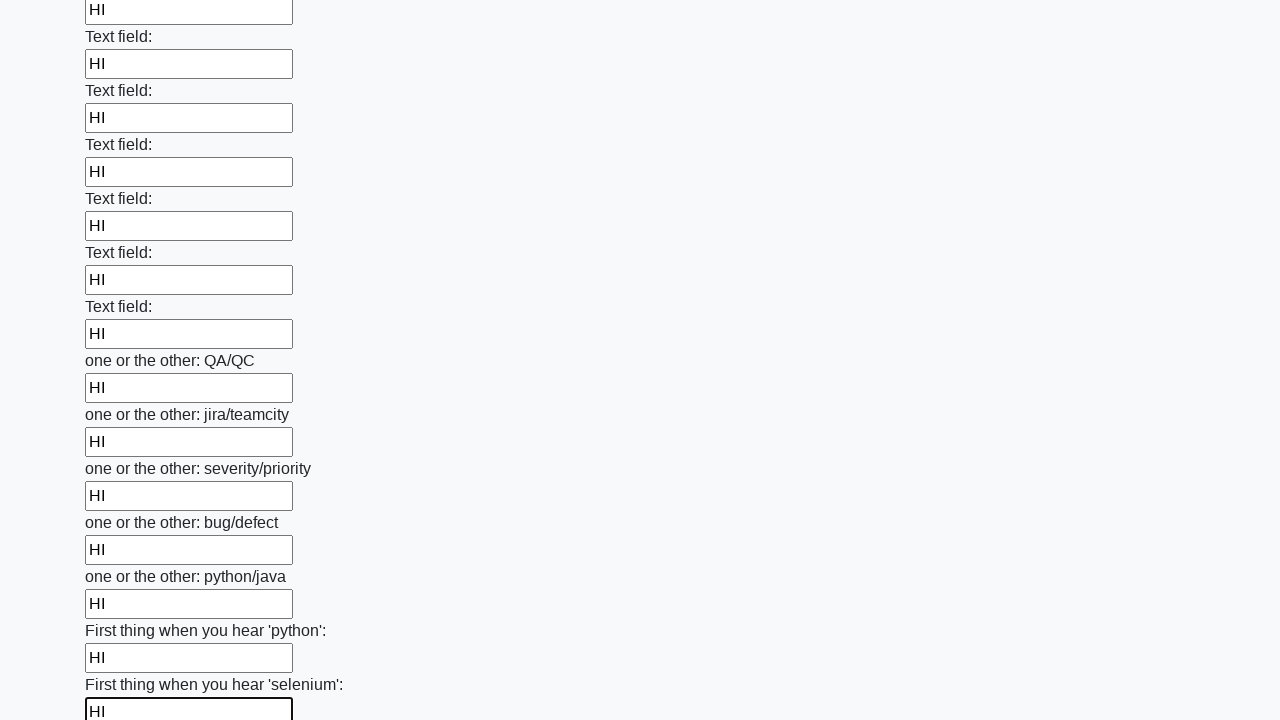

Filled an input field with 'HI' on input >> nth=94
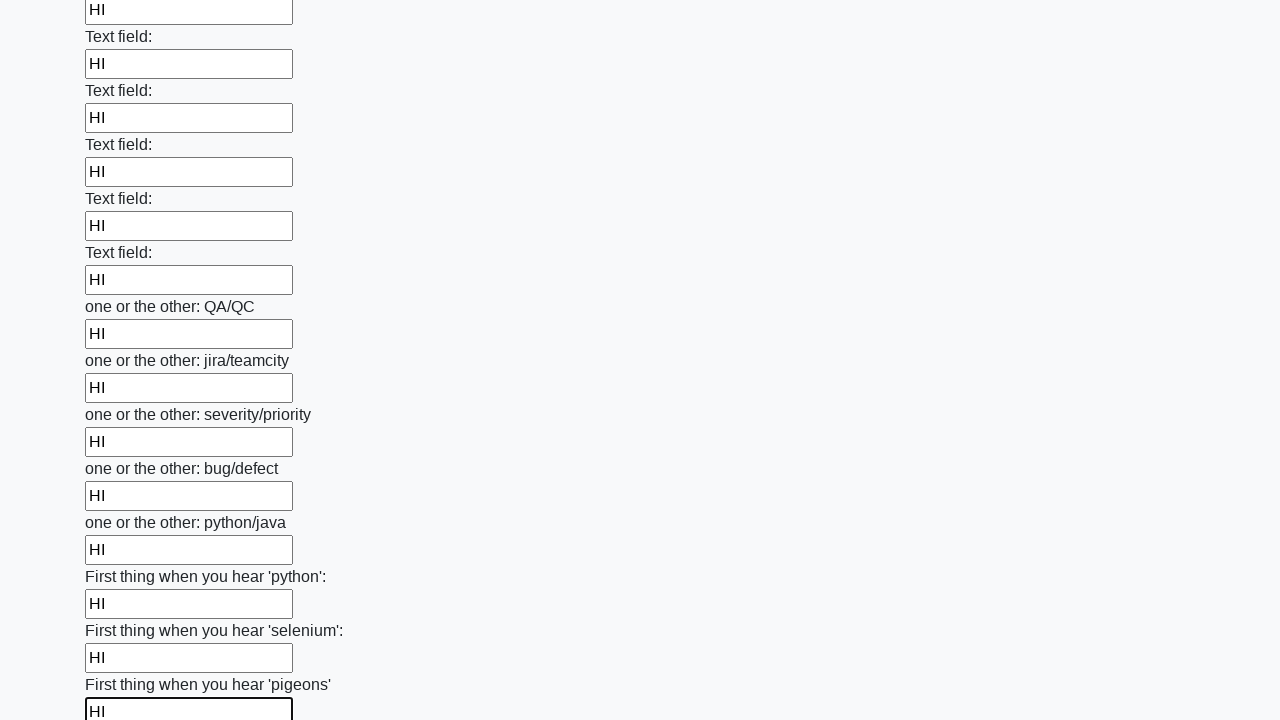

Filled an input field with 'HI' on input >> nth=95
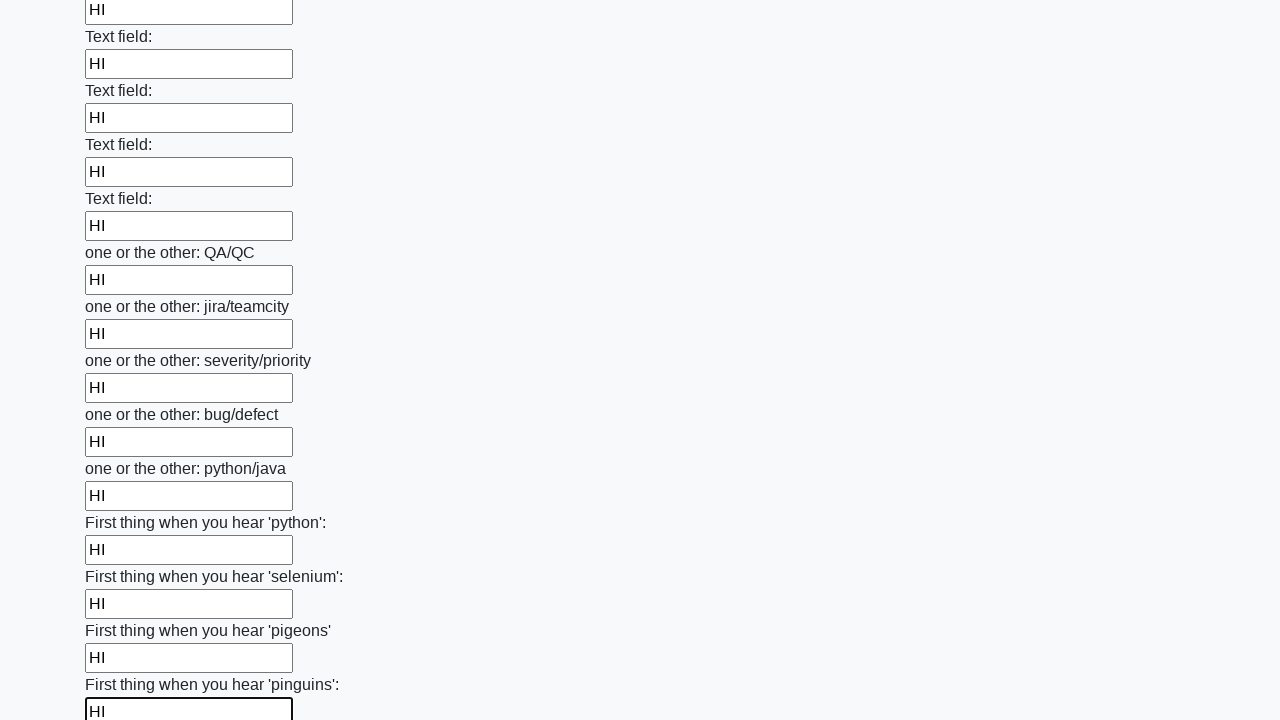

Filled an input field with 'HI' on input >> nth=96
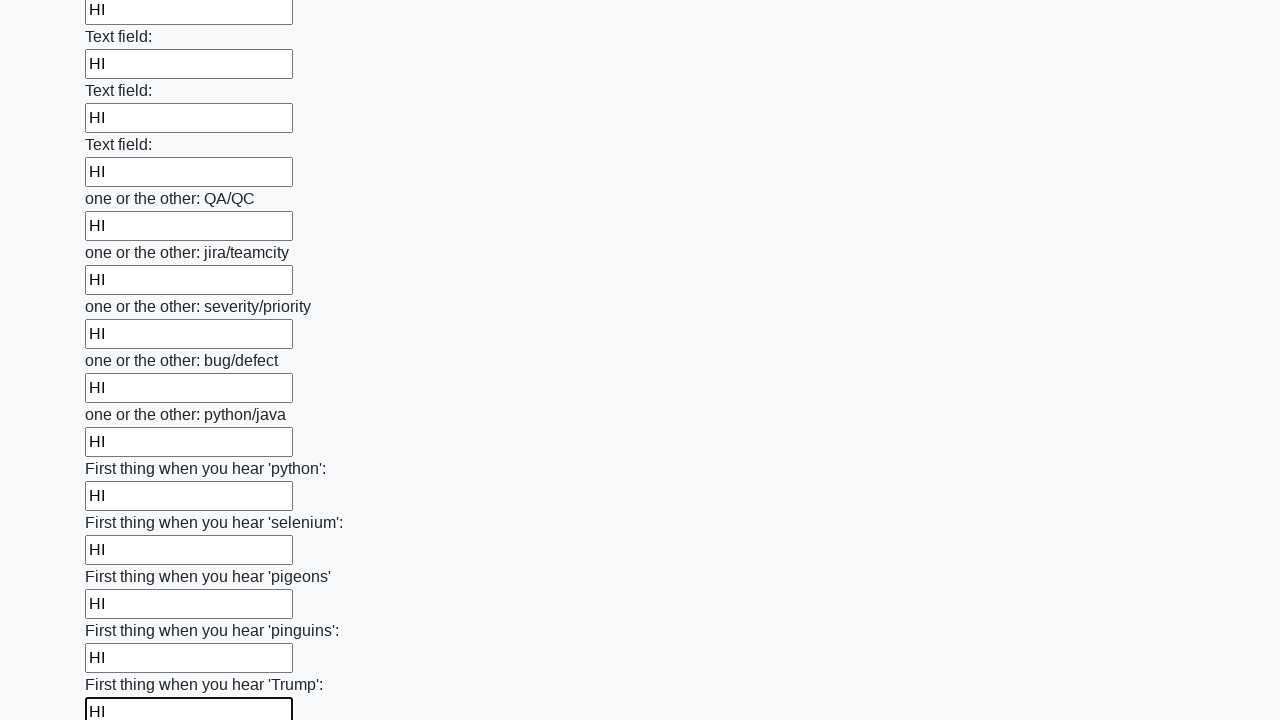

Filled an input field with 'HI' on input >> nth=97
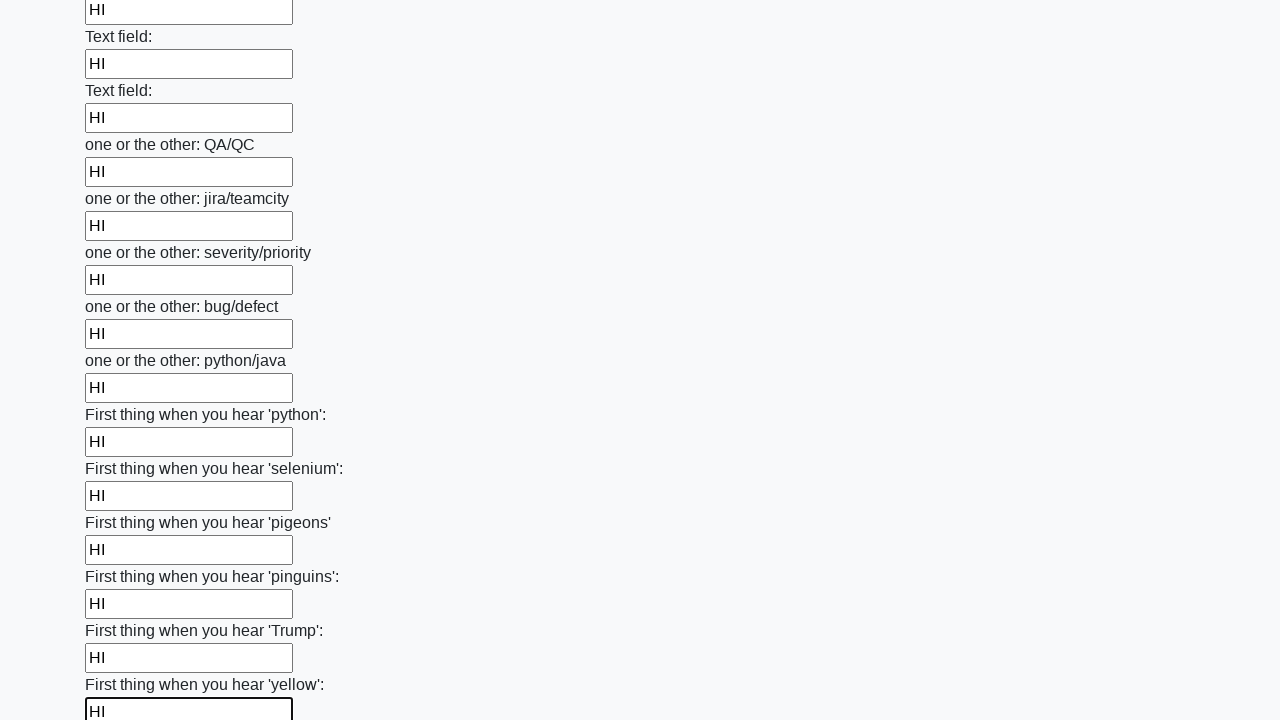

Filled an input field with 'HI' on input >> nth=98
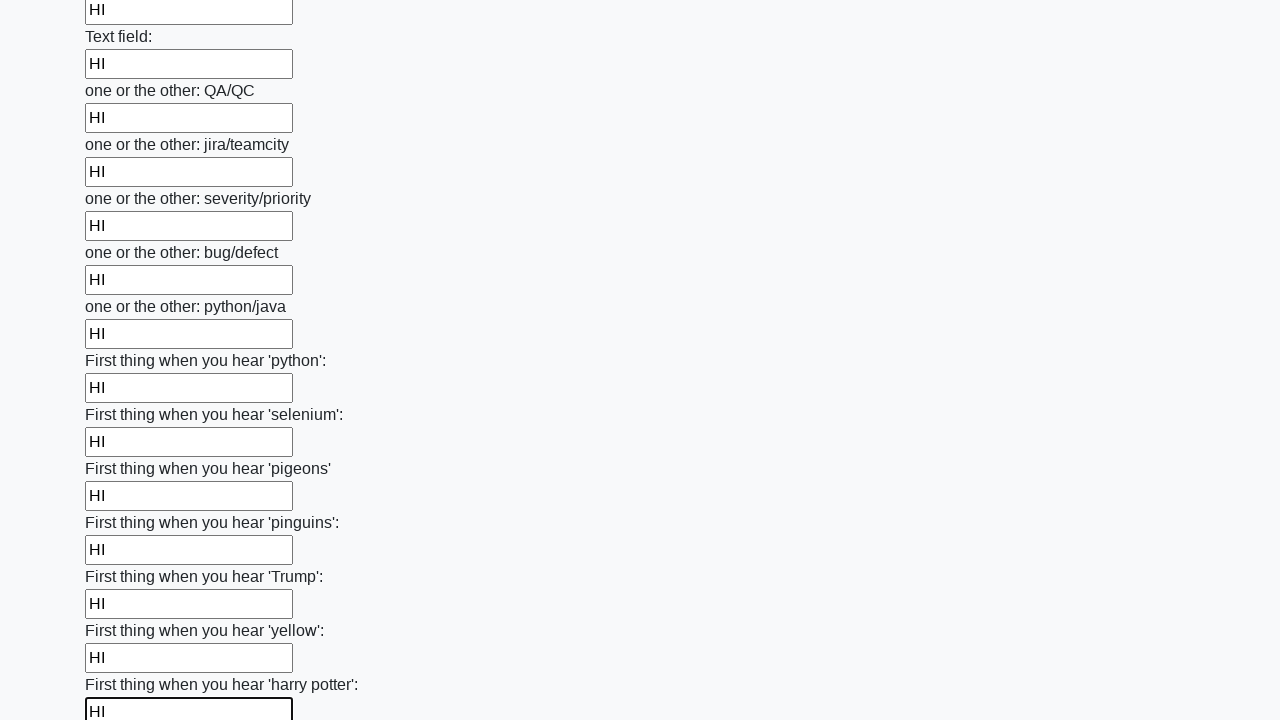

Filled an input field with 'HI' on input >> nth=99
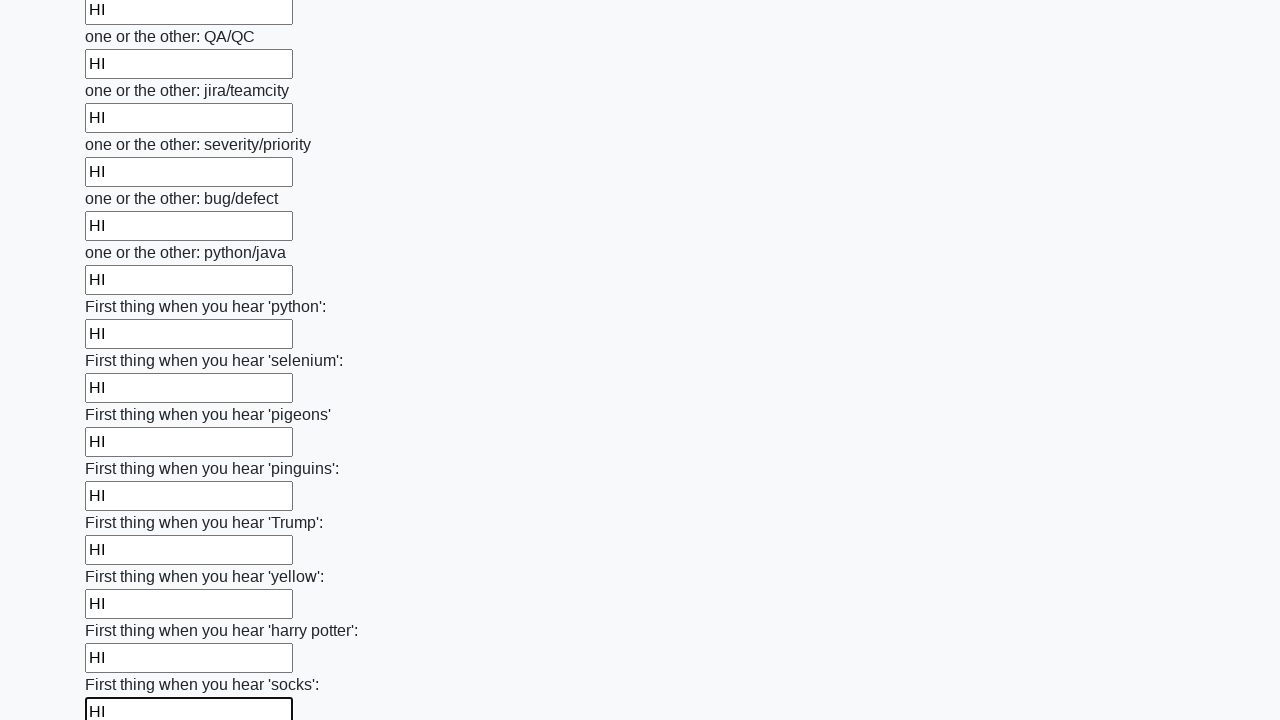

Clicked the submit button to submit the form at (123, 611) on button.btn
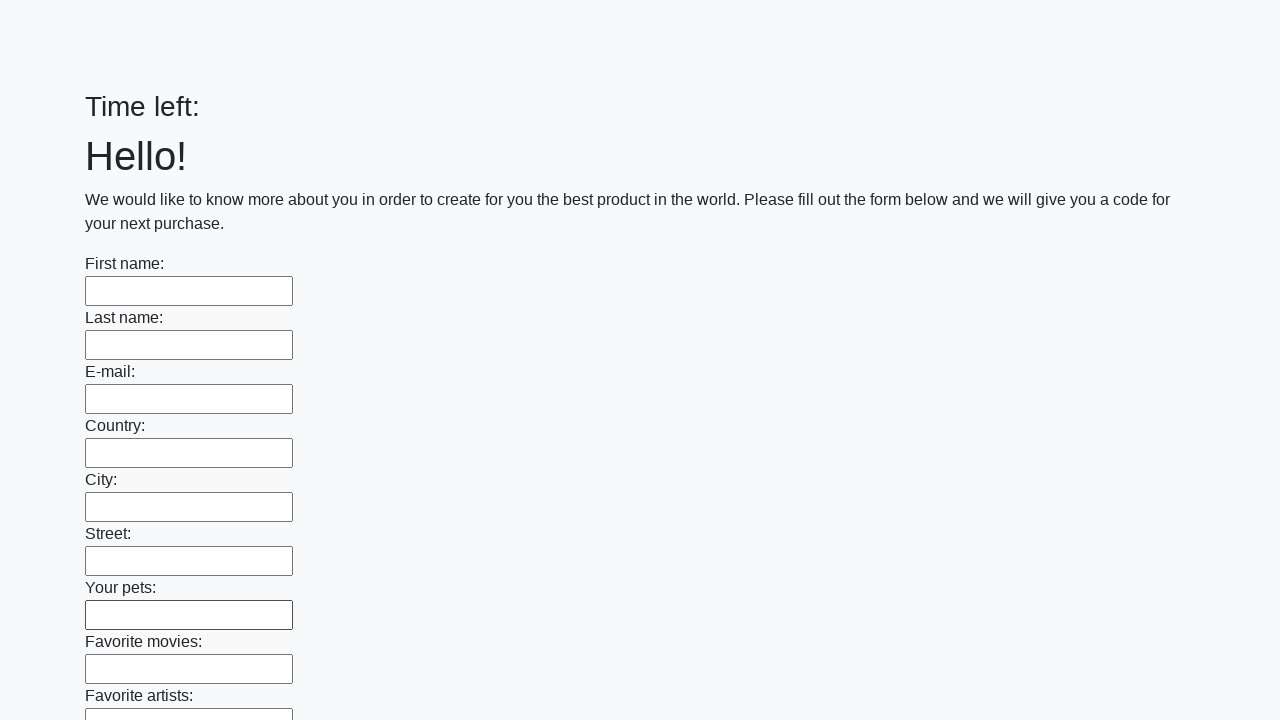

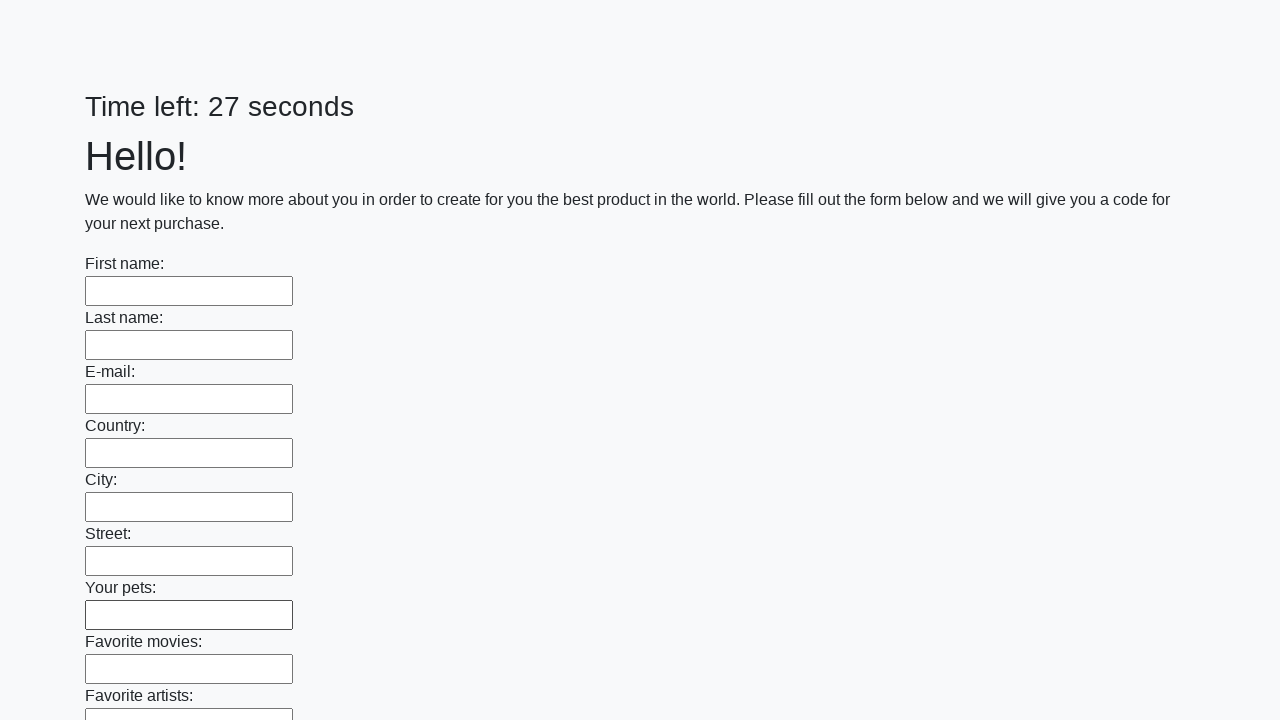